Completes an RPA challenge by clicking start, filling multiple form fields with data for multiple rounds, and submitting each round

Starting URL: https://rpachallenge.com/

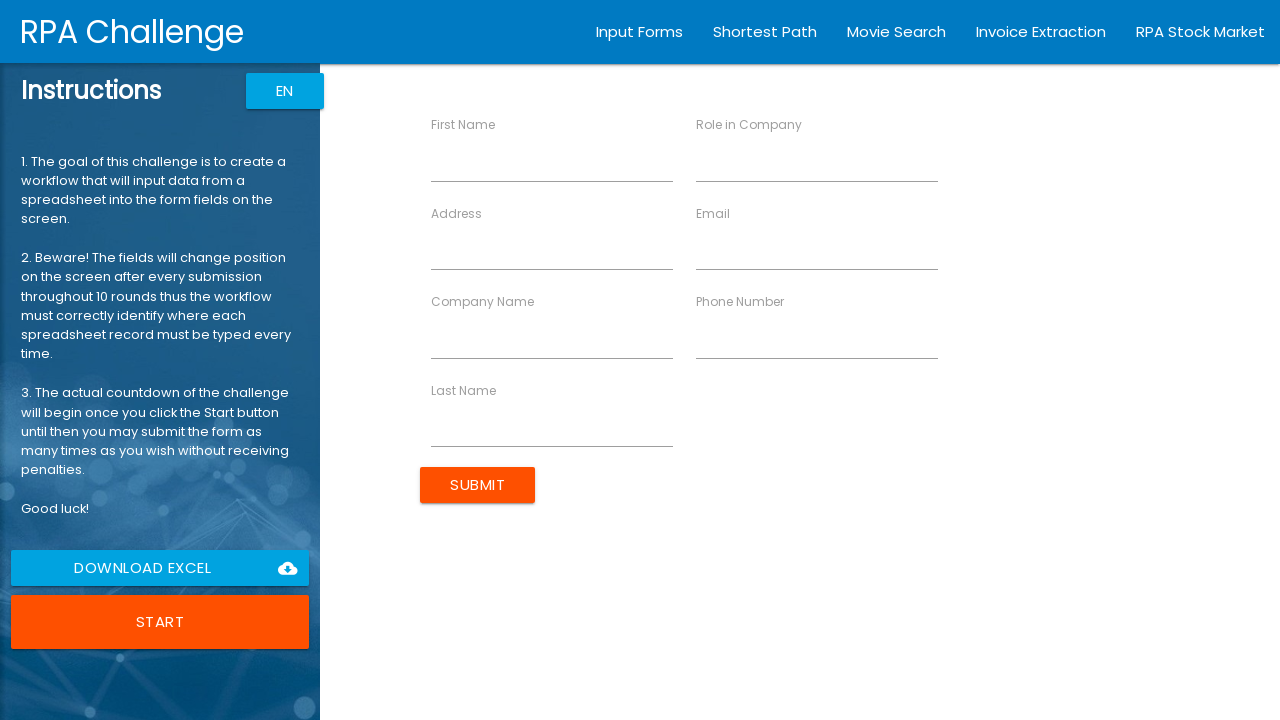

Clicked start button to begin the RPA challenge at (160, 622) on xpath=//button[contains(text(), "Start")]
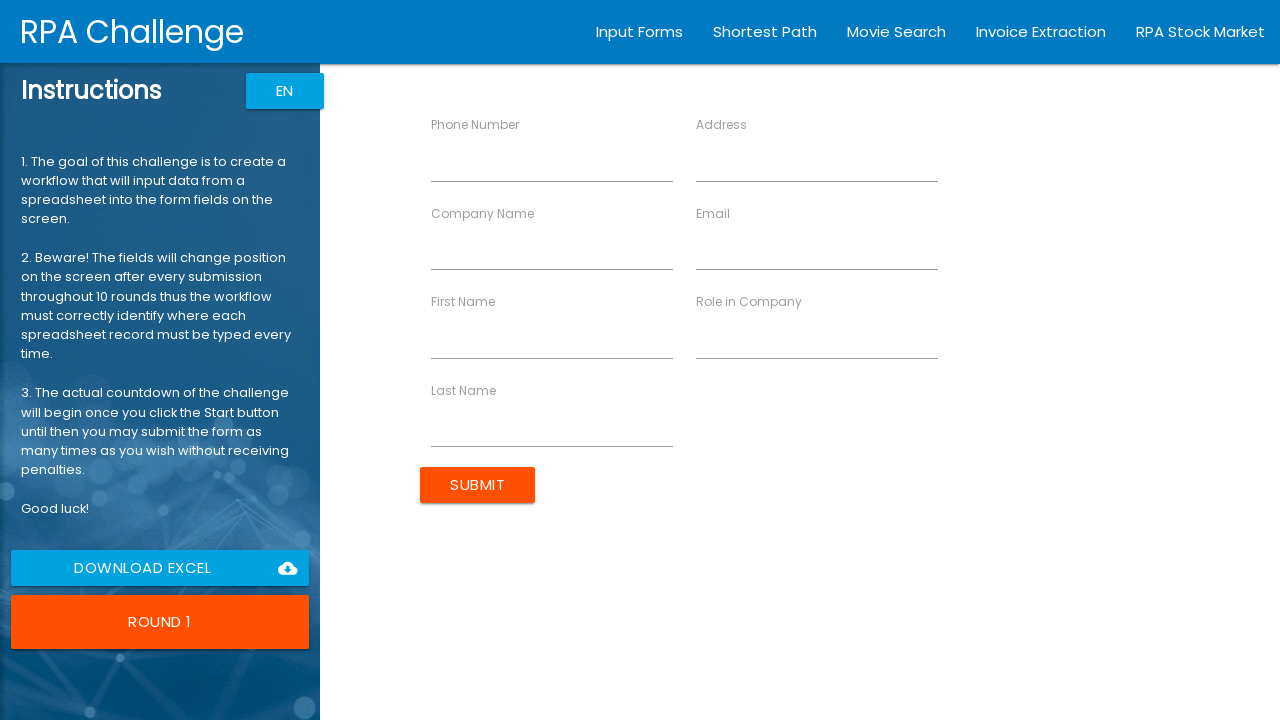

Filled First Name field with 'John' on //*[@ng-reflect-name="labelFirstName"]
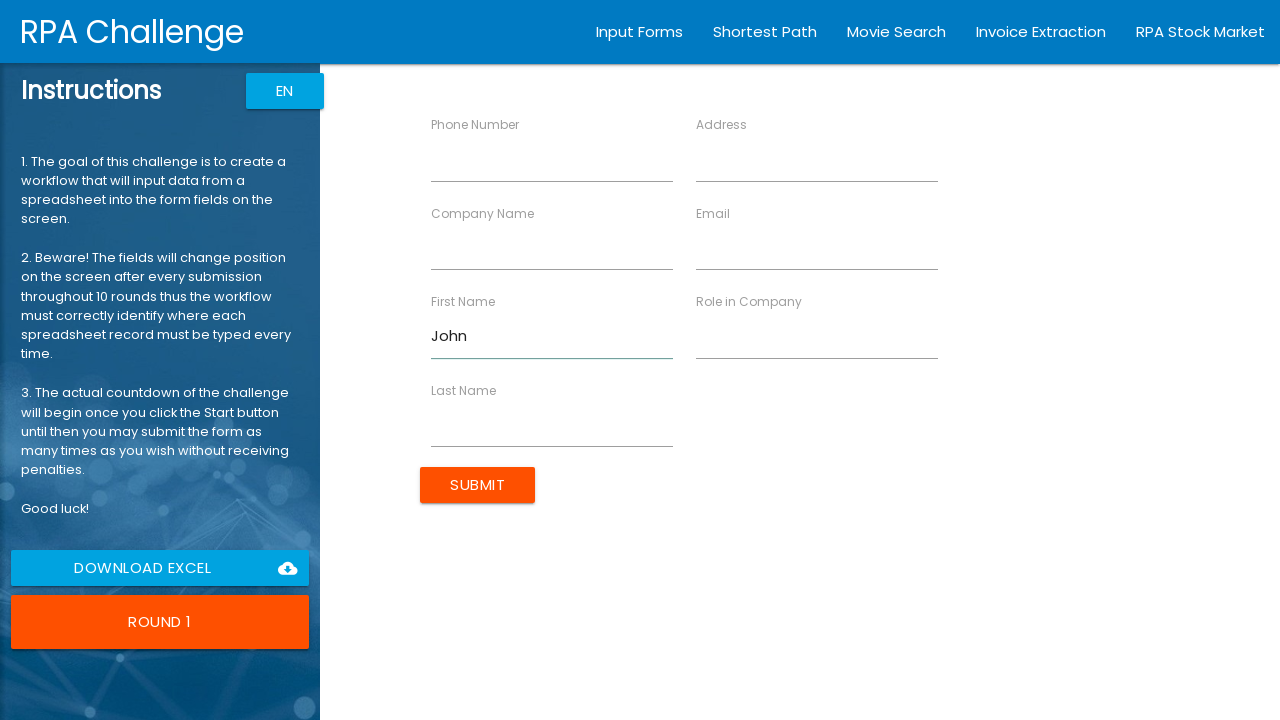

Filled Last Name field with 'Smith' on //*[@ng-reflect-name="labelLastName"]
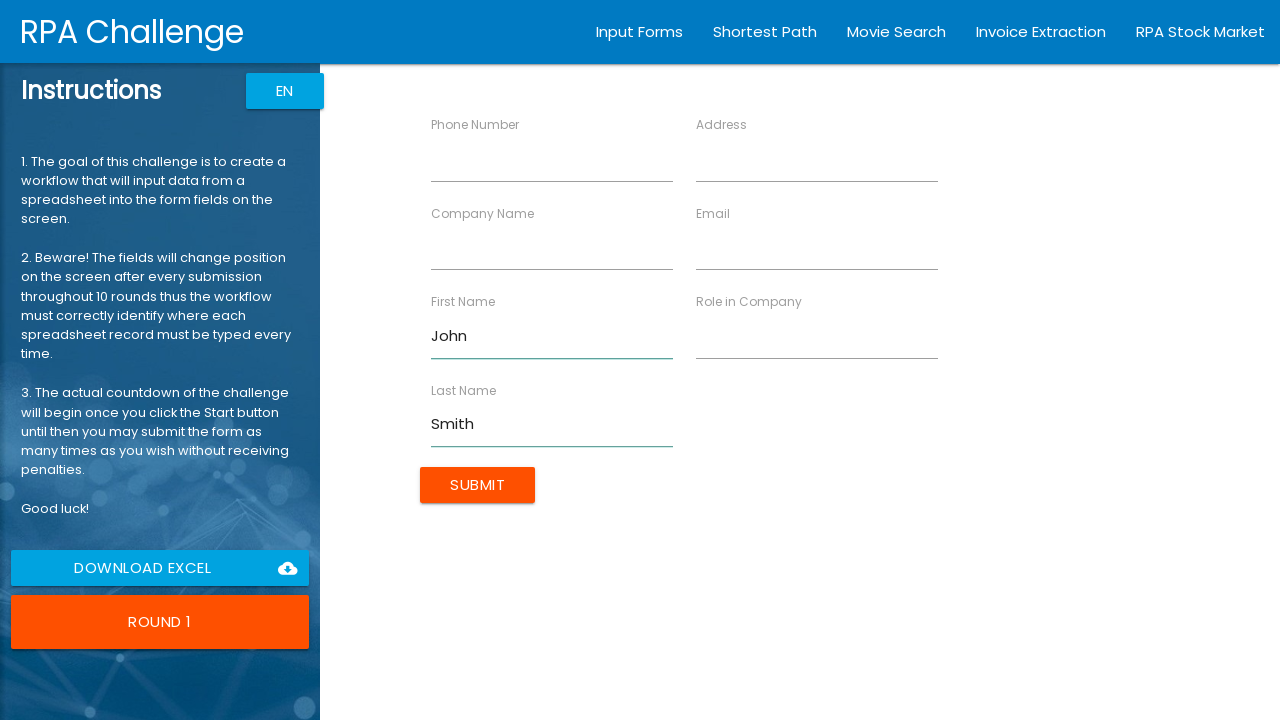

Filled Company Name field with 'IT Solutions' on //*[@ng-reflect-name="labelCompanyName"]
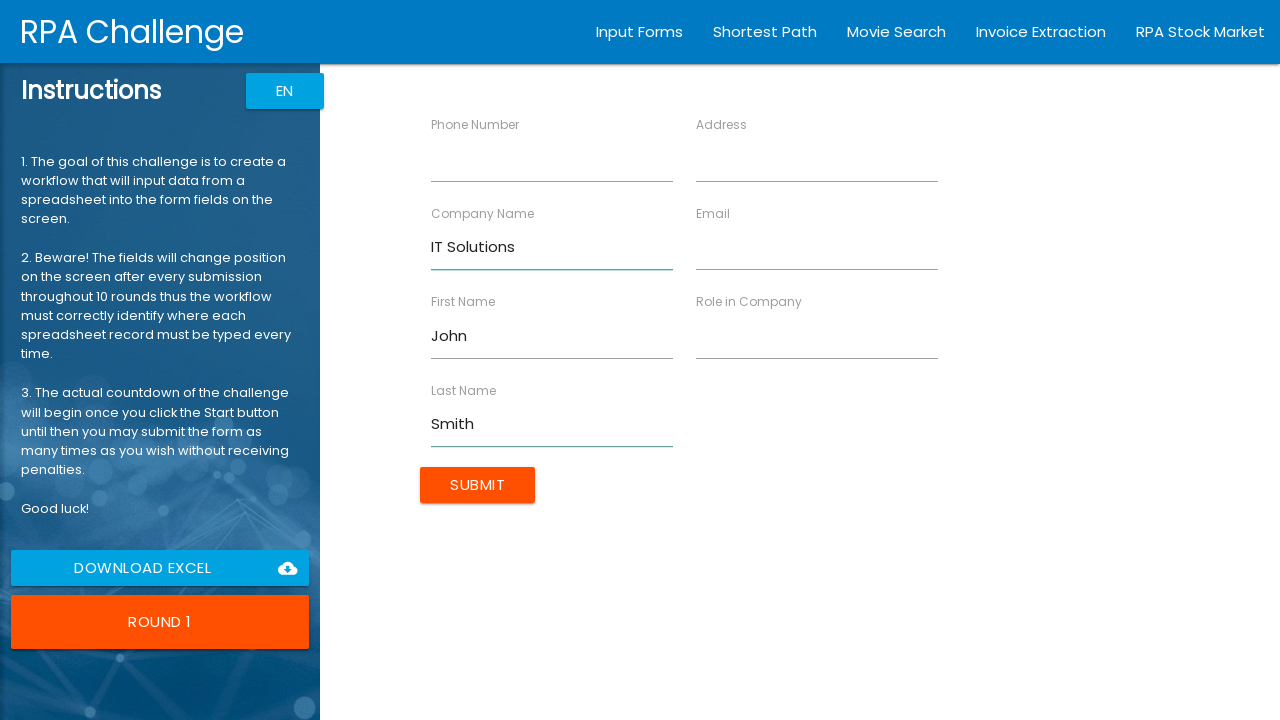

Filled Role in Company field with 'Analyst' on //*[@ng-reflect-name="labelRole"]
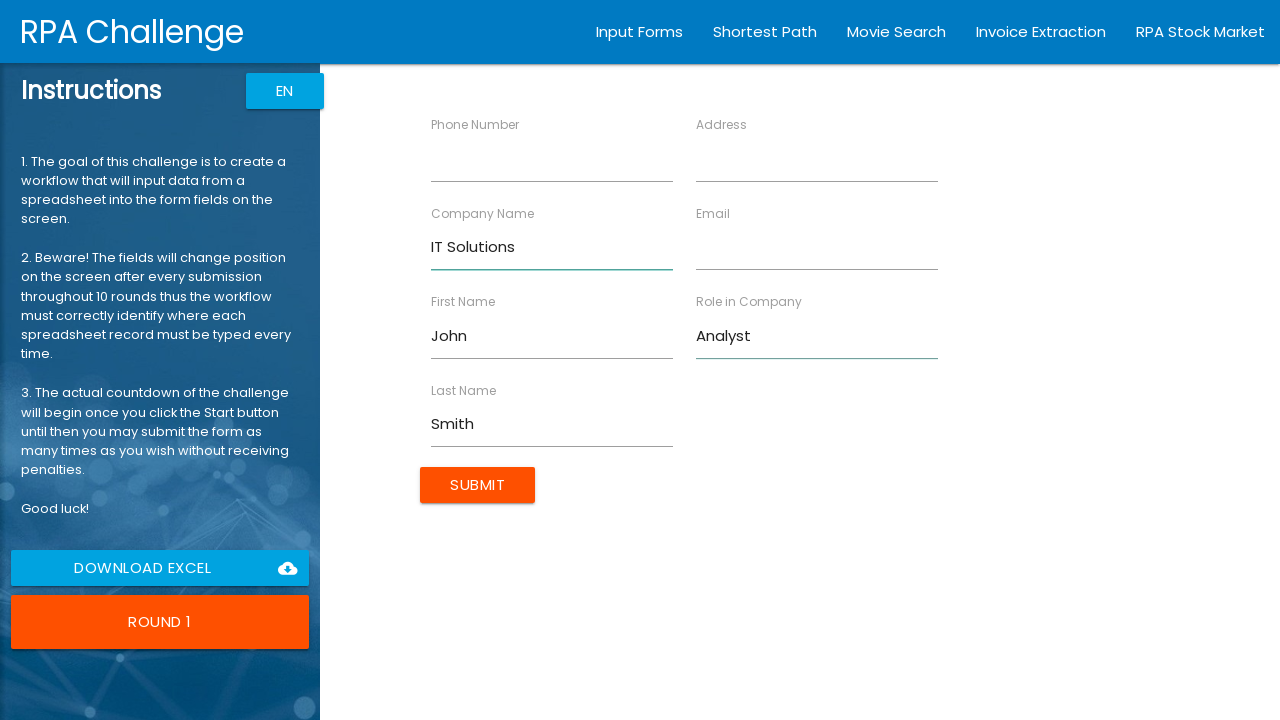

Filled Address field with '98 North Road' on //*[@ng-reflect-name="labelAddress"]
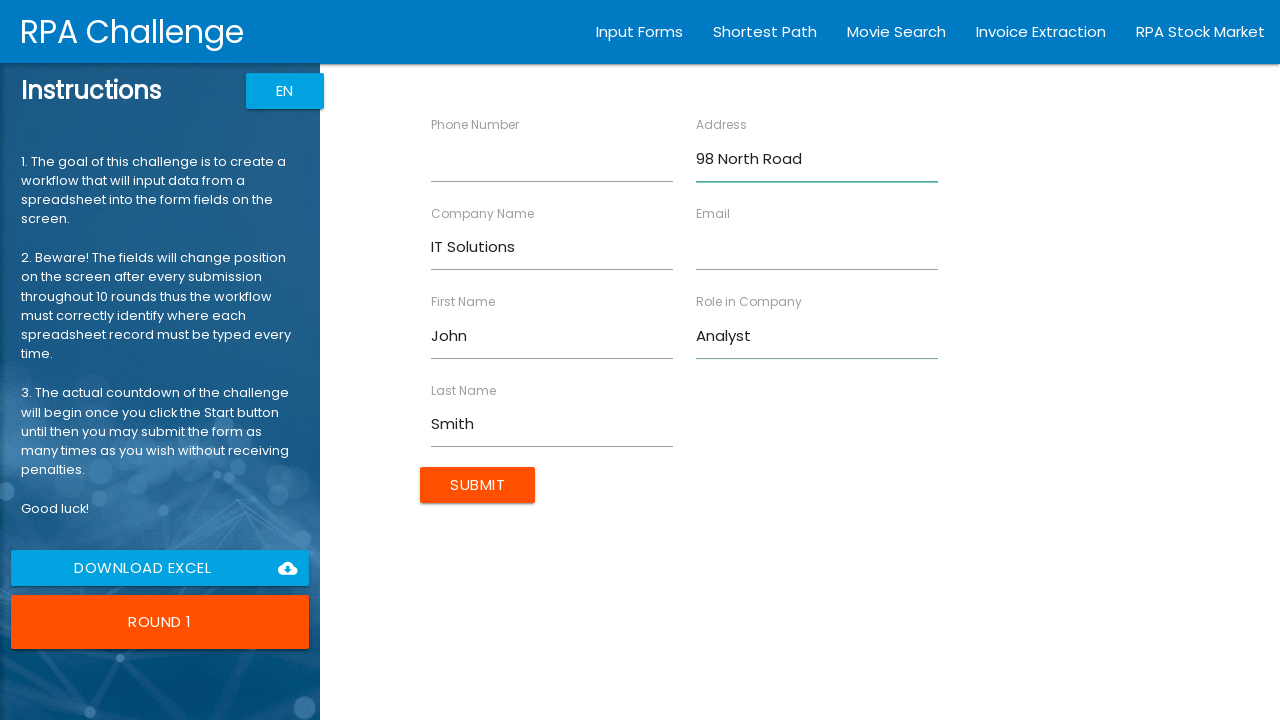

Filled Email field with 'jsmith@itsolutions.com' on //*[@ng-reflect-name="labelEmail"]
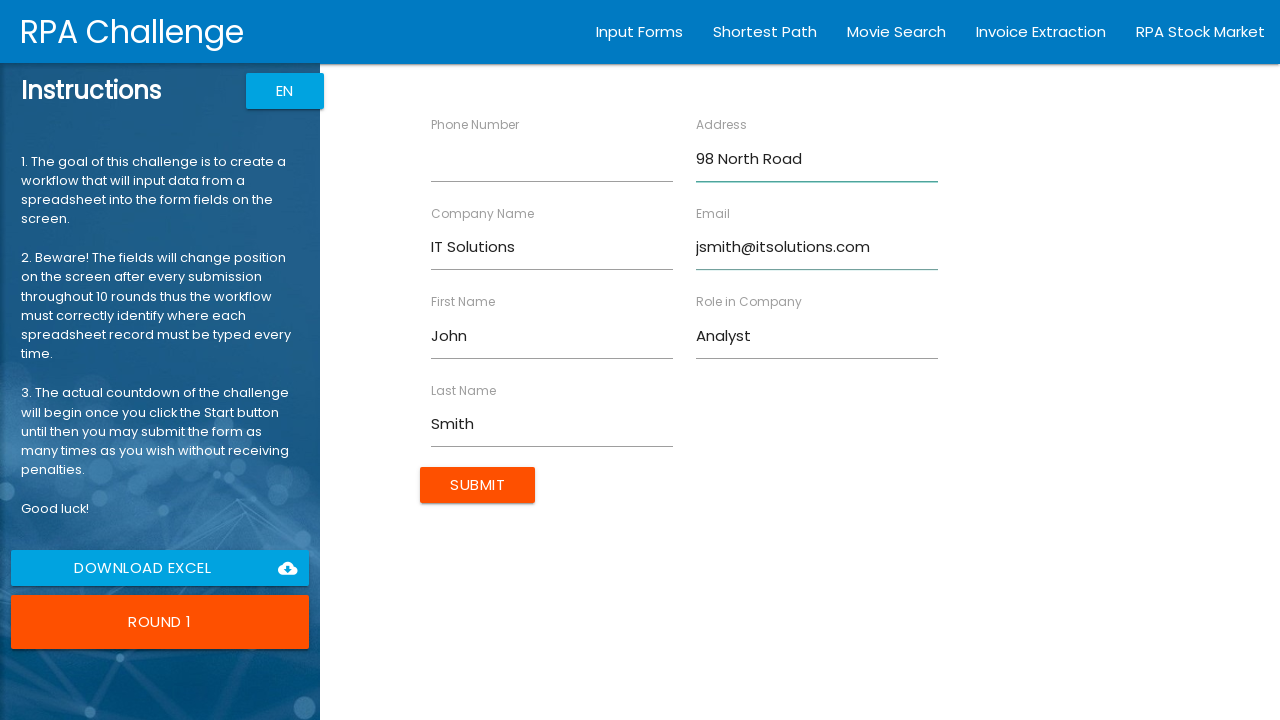

Filled Phone Number field with '40716543298' on //*[@ng-reflect-name="labelPhone"]
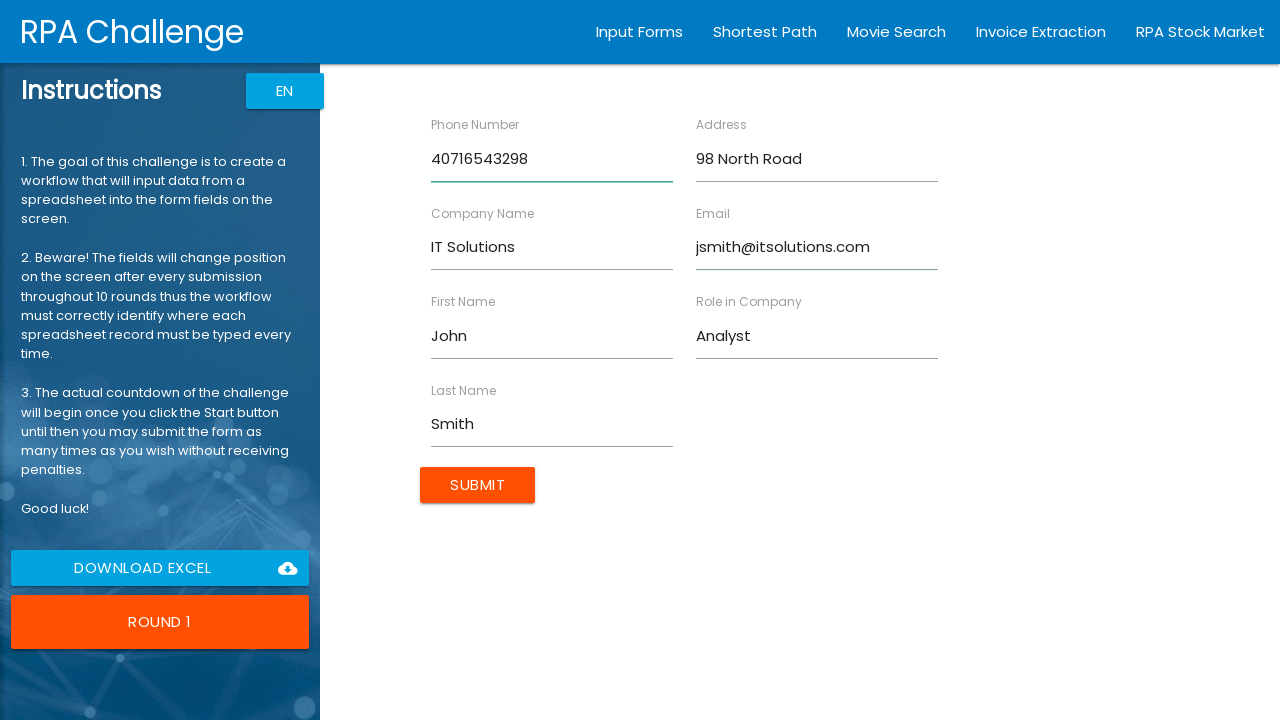

Submitted form for John Smith at (478, 485) on xpath=//input[@type="submit"]
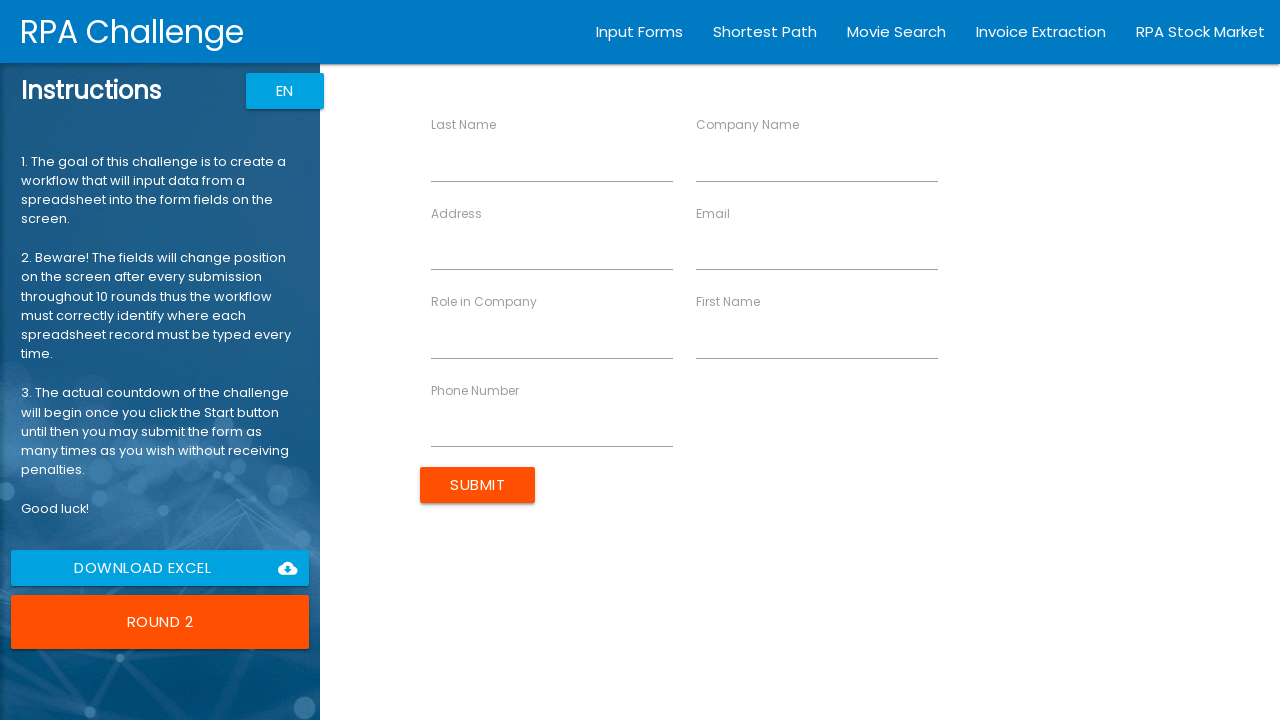

Filled First Name field with 'Jane' on //*[@ng-reflect-name="labelFirstName"]
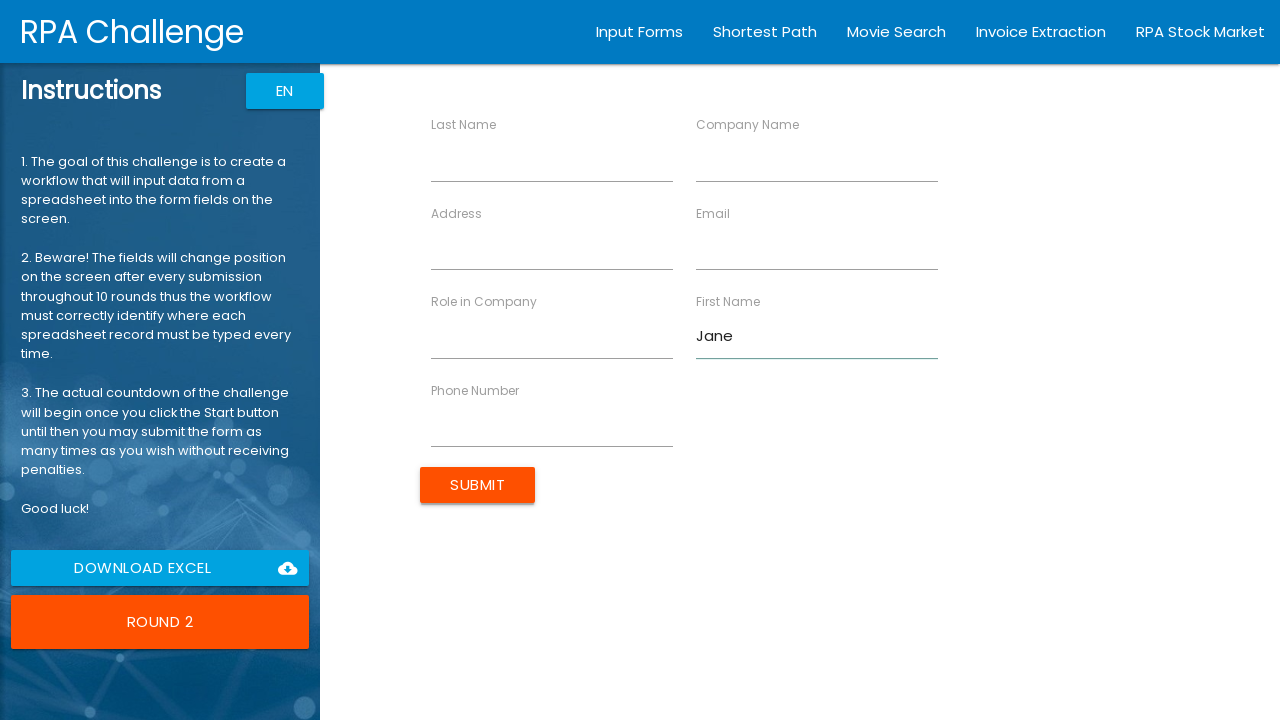

Filled Last Name field with 'Doe' on //*[@ng-reflect-name="labelLastName"]
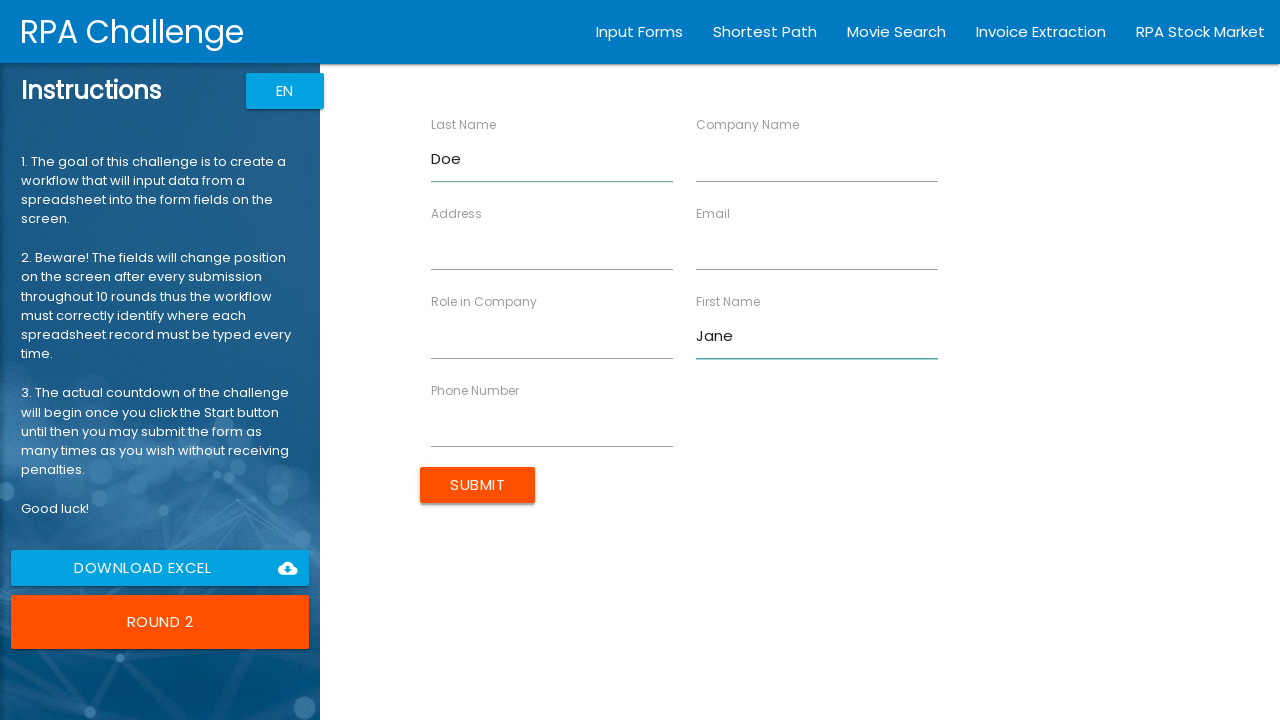

Filled Company Name field with 'MegaCorp' on //*[@ng-reflect-name="labelCompanyName"]
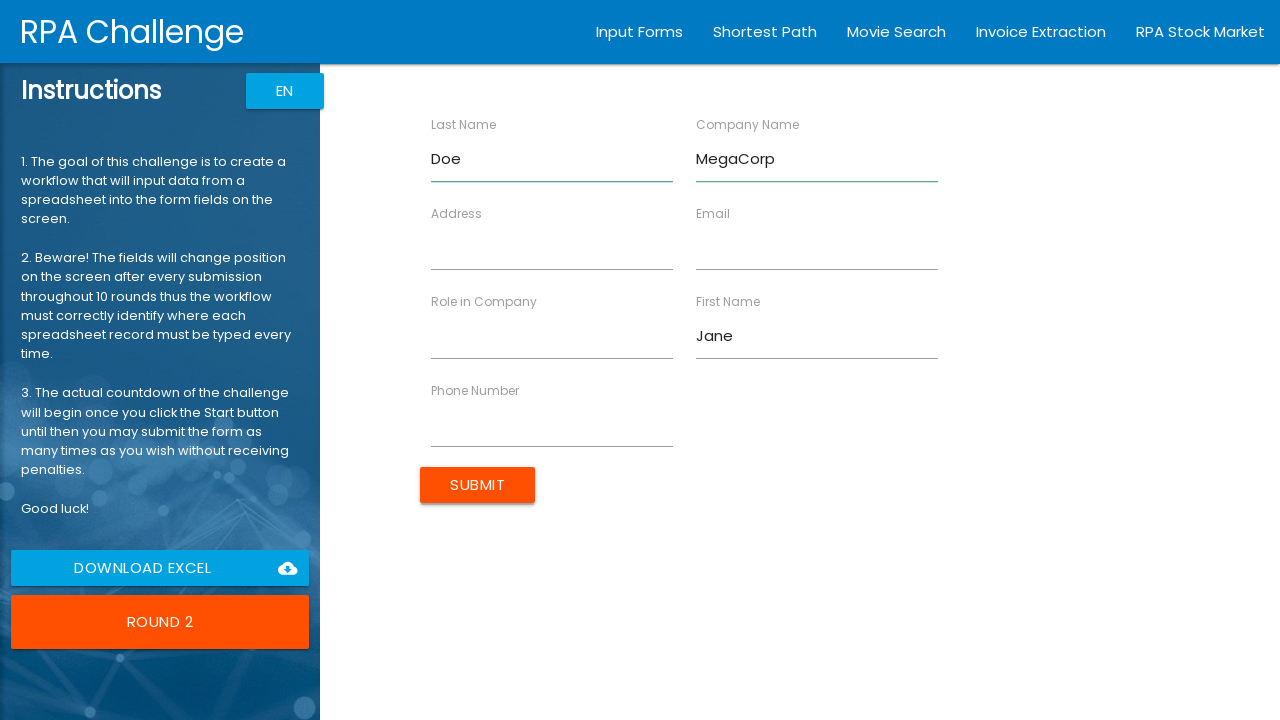

Filled Role in Company field with 'Manager' on //*[@ng-reflect-name="labelRole"]
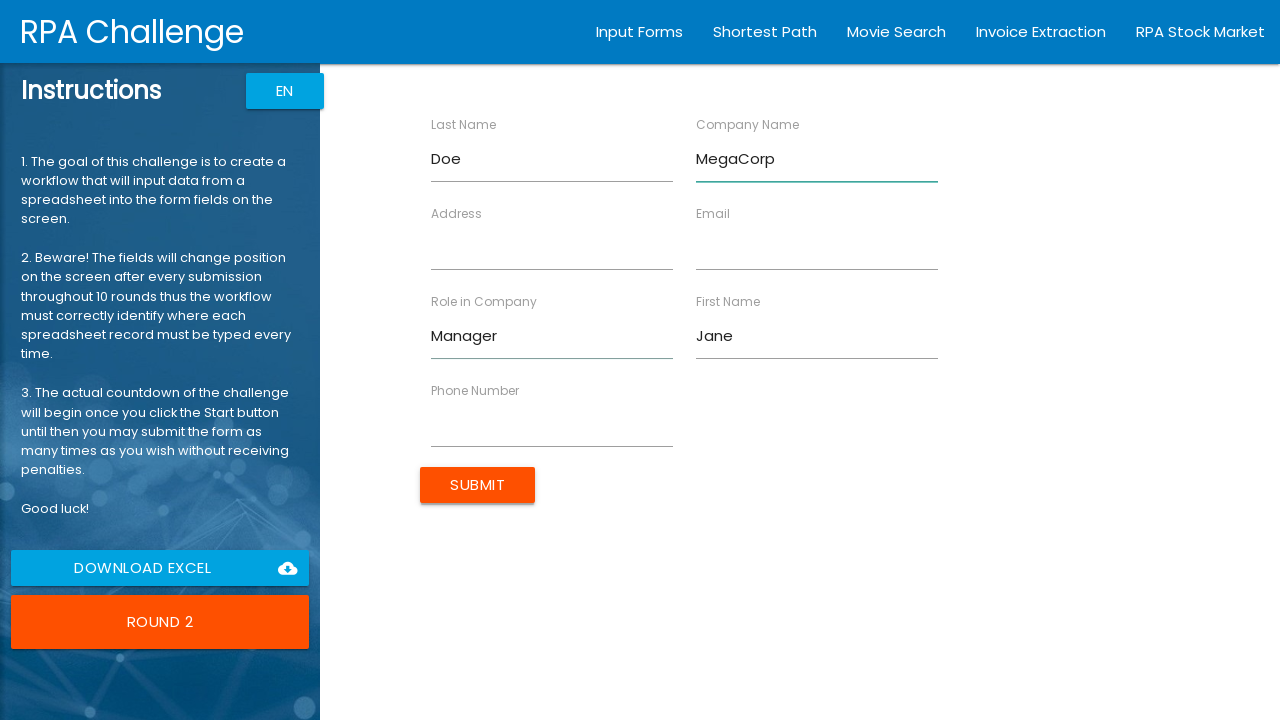

Filled Address field with '11 Crown Street' on //*[@ng-reflect-name="labelAddress"]
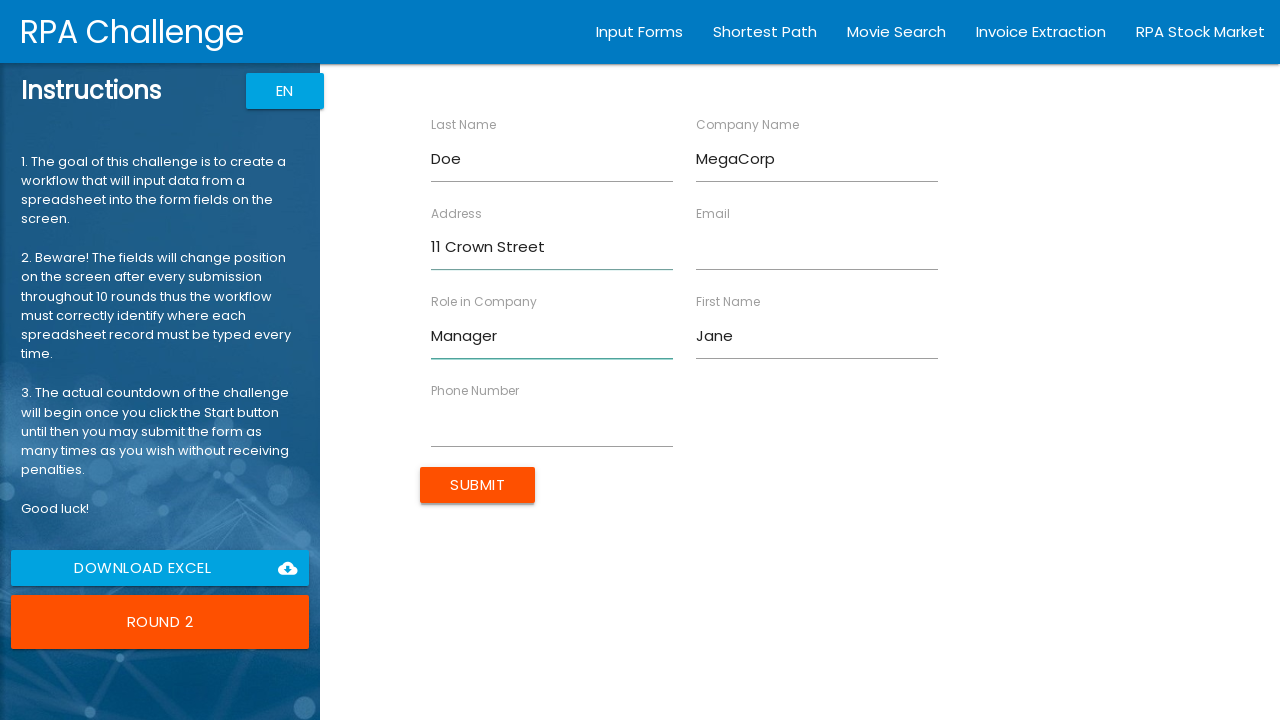

Filled Email field with 'jane.doe@megacorp.com' on //*[@ng-reflect-name="labelEmail"]
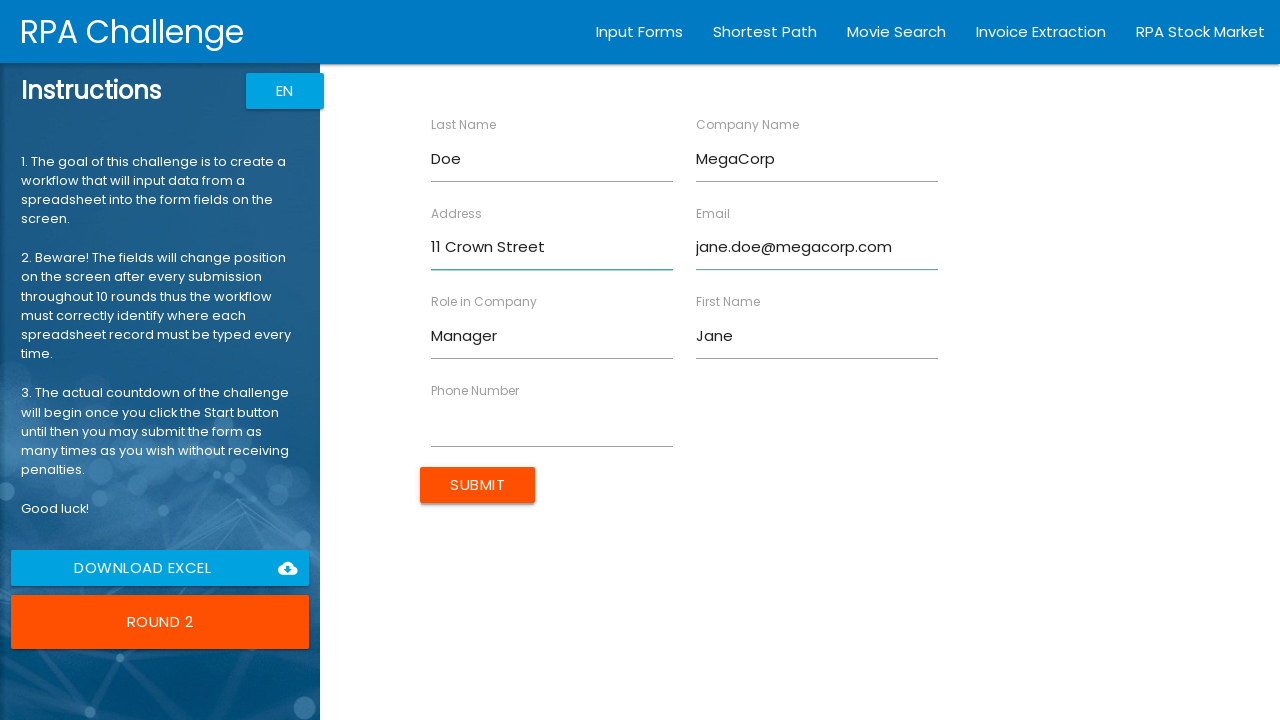

Filled Phone Number field with '40791345621' on //*[@ng-reflect-name="labelPhone"]
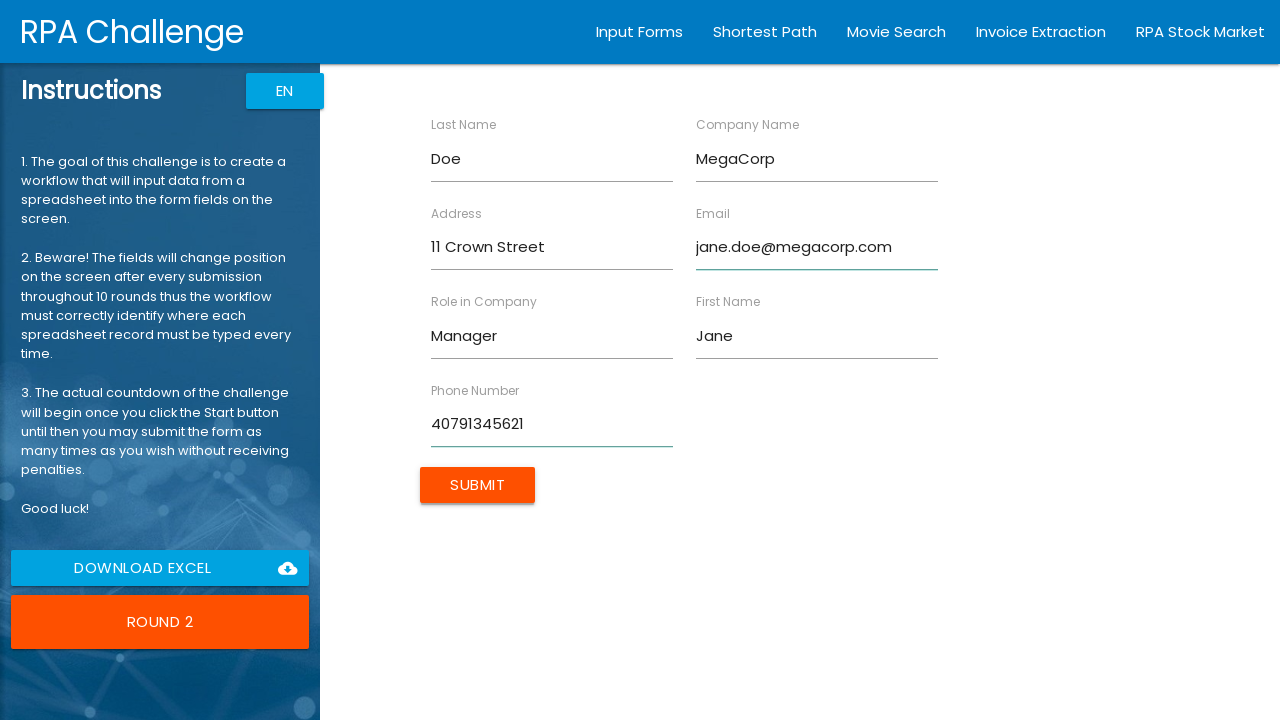

Submitted form for Jane Doe at (478, 485) on xpath=//input[@type="submit"]
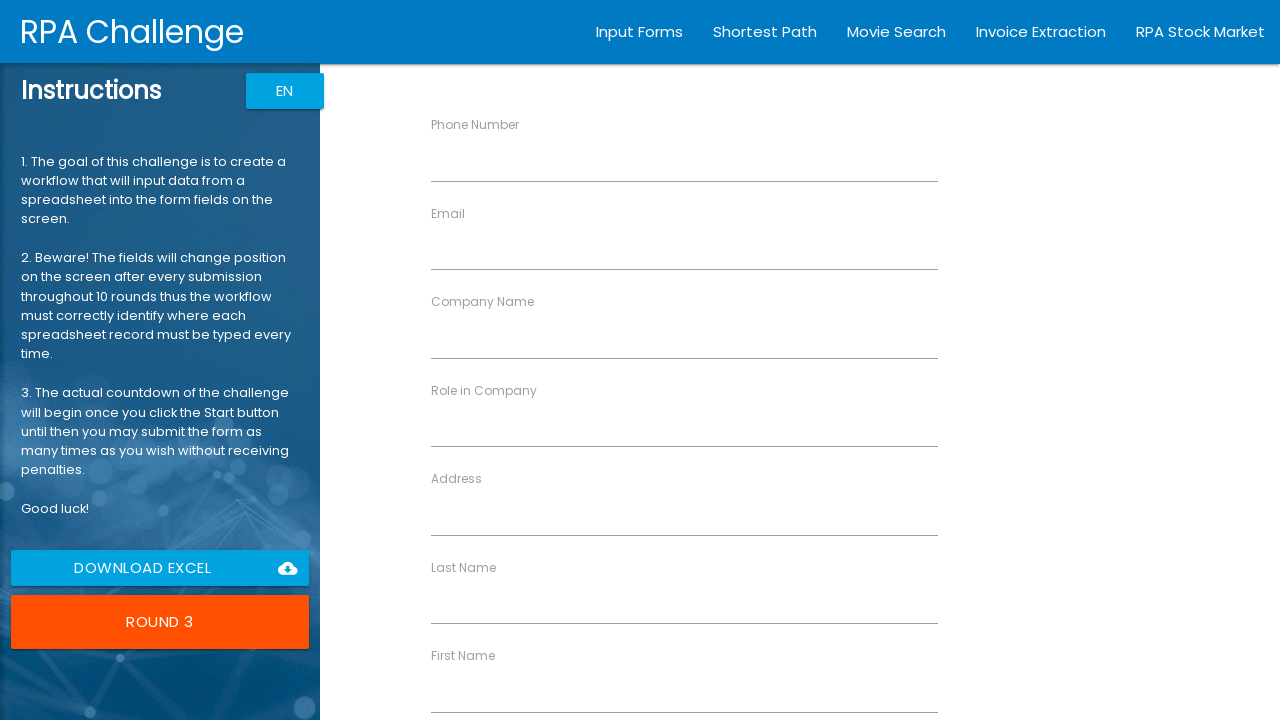

Filled First Name field with 'Albert' on //*[@ng-reflect-name="labelFirstName"]
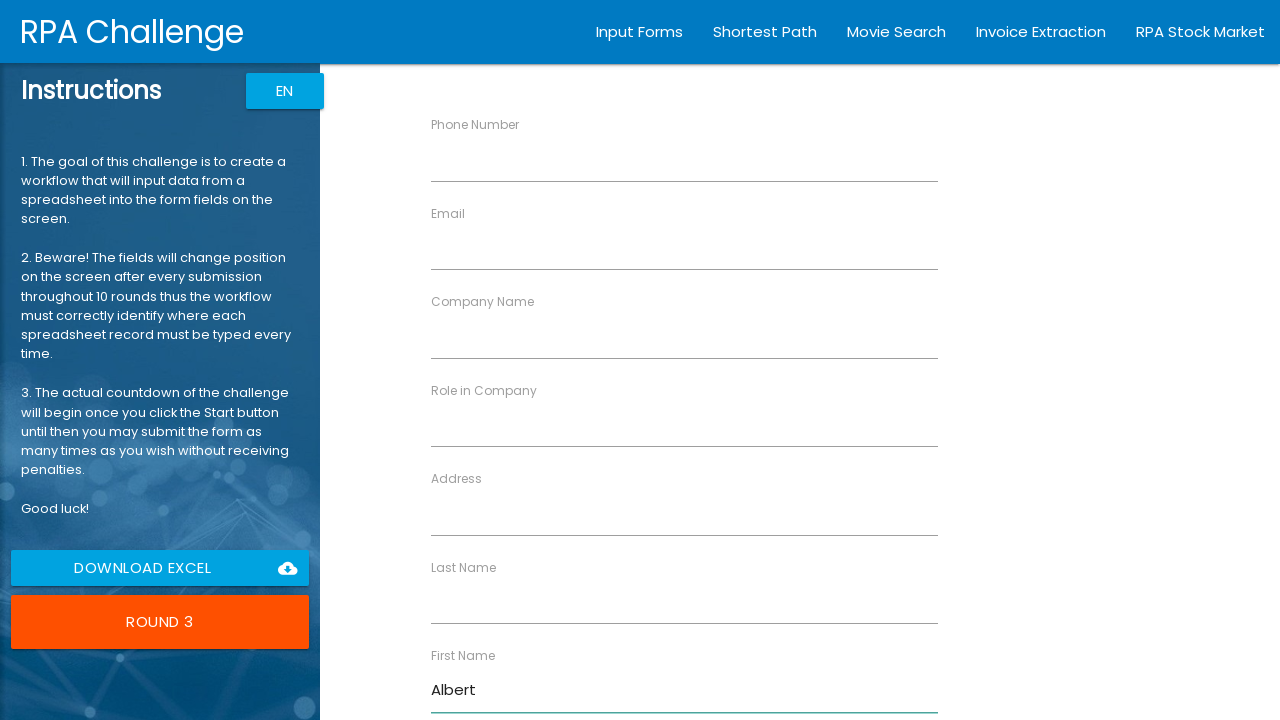

Filled Last Name field with 'Kipling' on //*[@ng-reflect-name="labelLastName"]
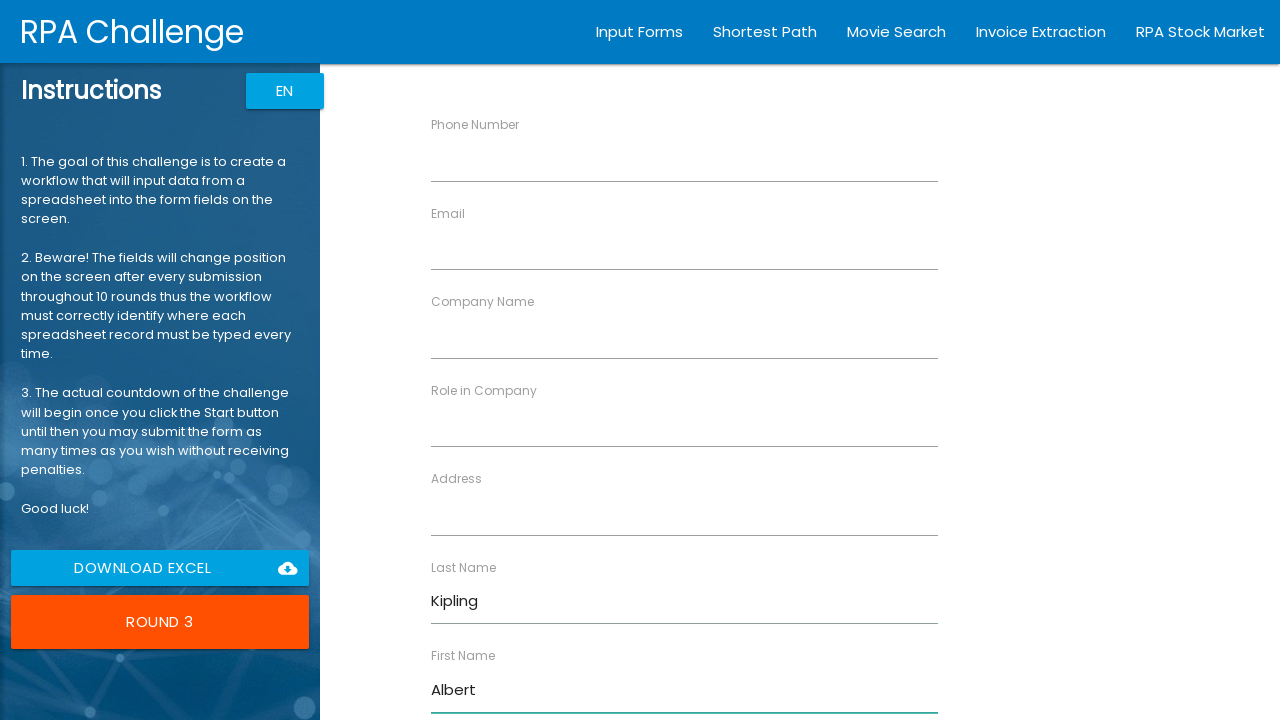

Filled Company Name field with 'Waterfront' on //*[@ng-reflect-name="labelCompanyName"]
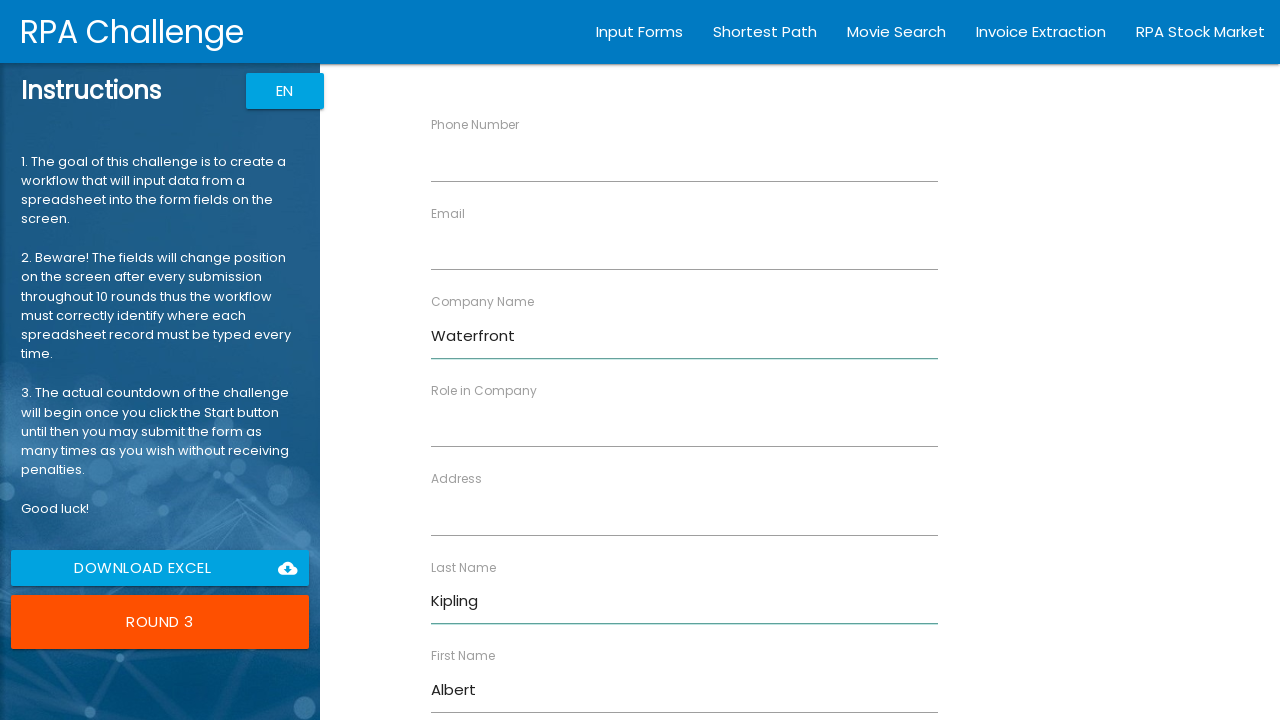

Filled Role in Company field with 'Developer' on //*[@ng-reflect-name="labelRole"]
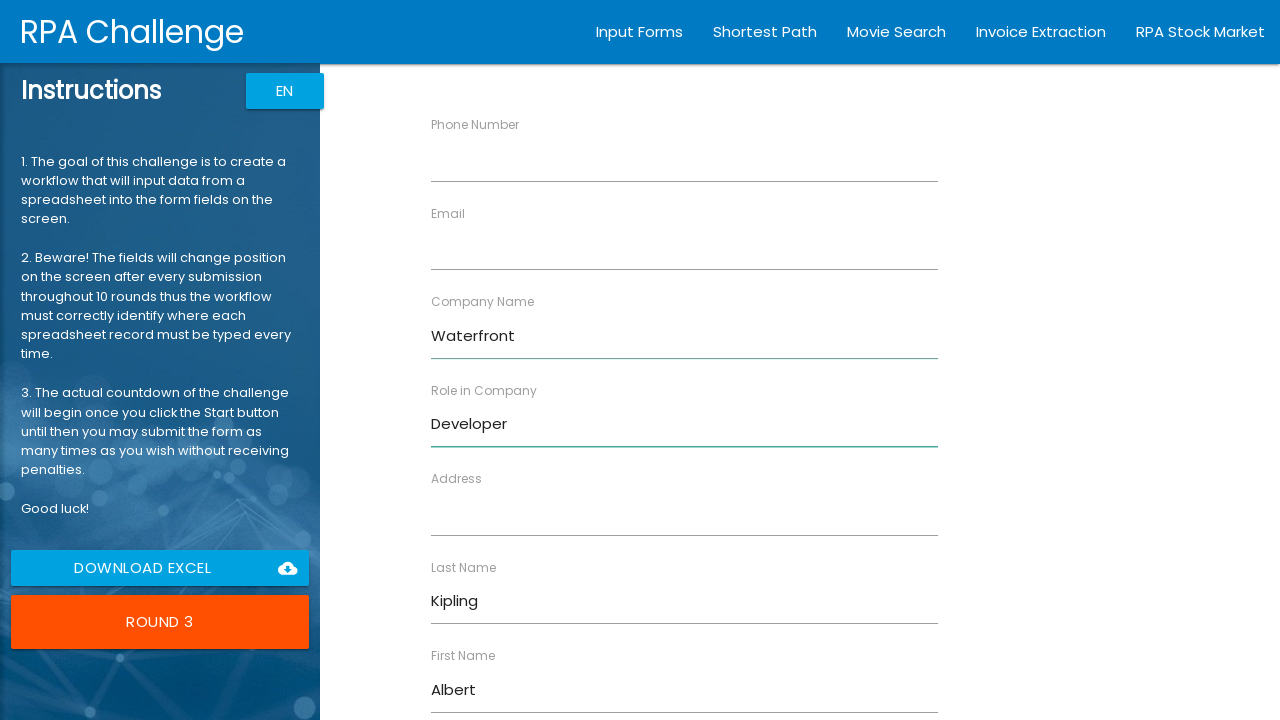

Filled Address field with '22 Guild Street' on //*[@ng-reflect-name="labelAddress"]
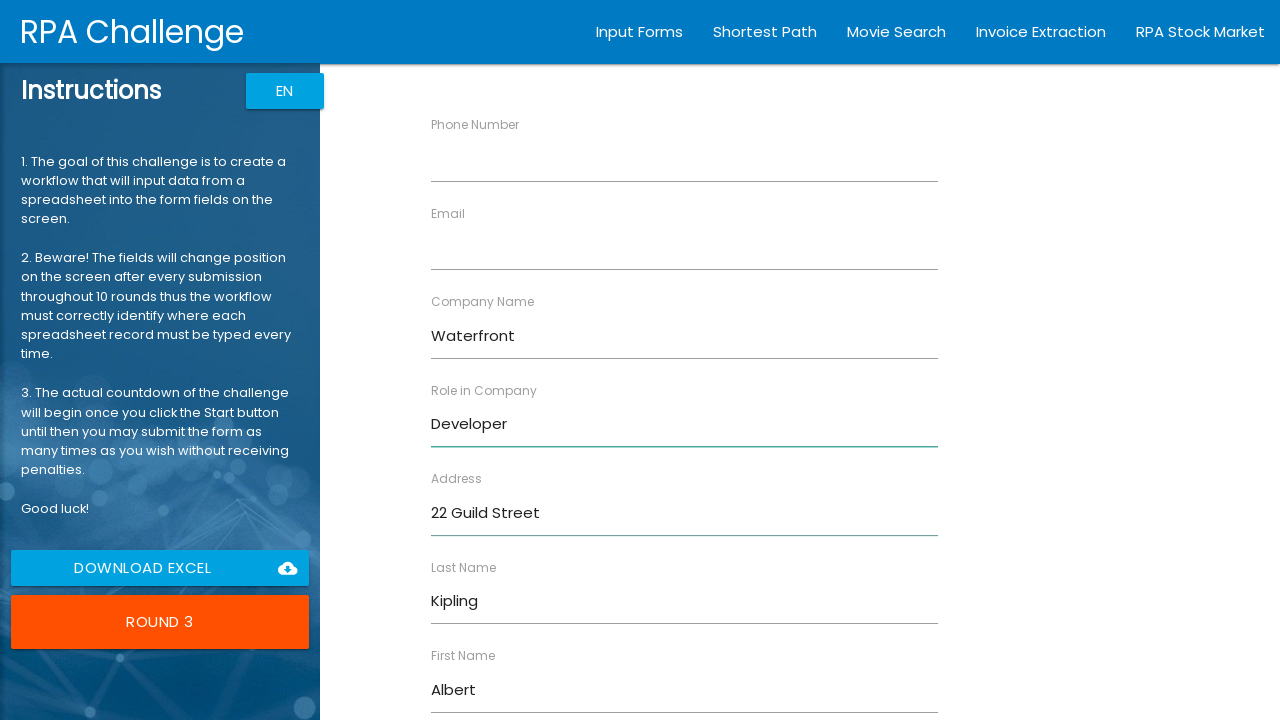

Filled Email field with 'kipling@waterfront.com' on //*[@ng-reflect-name="labelEmail"]
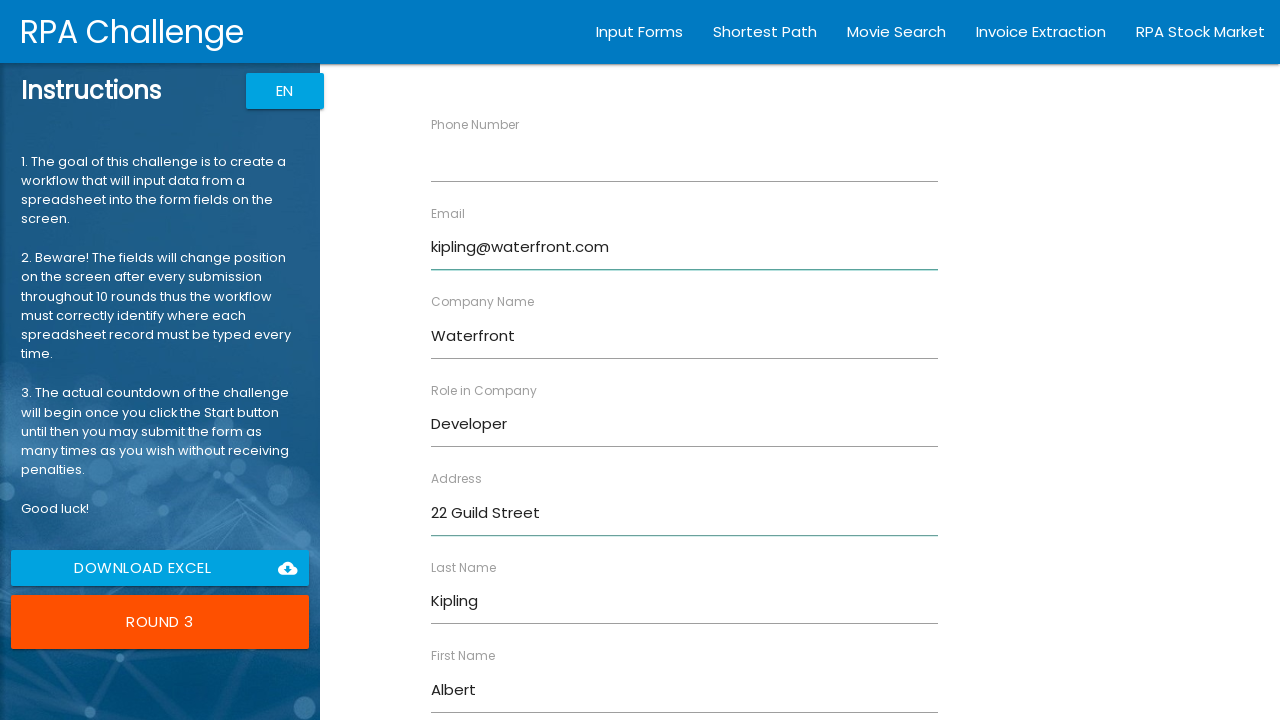

Filled Phone Number field with '40735416854' on //*[@ng-reflect-name="labelPhone"]
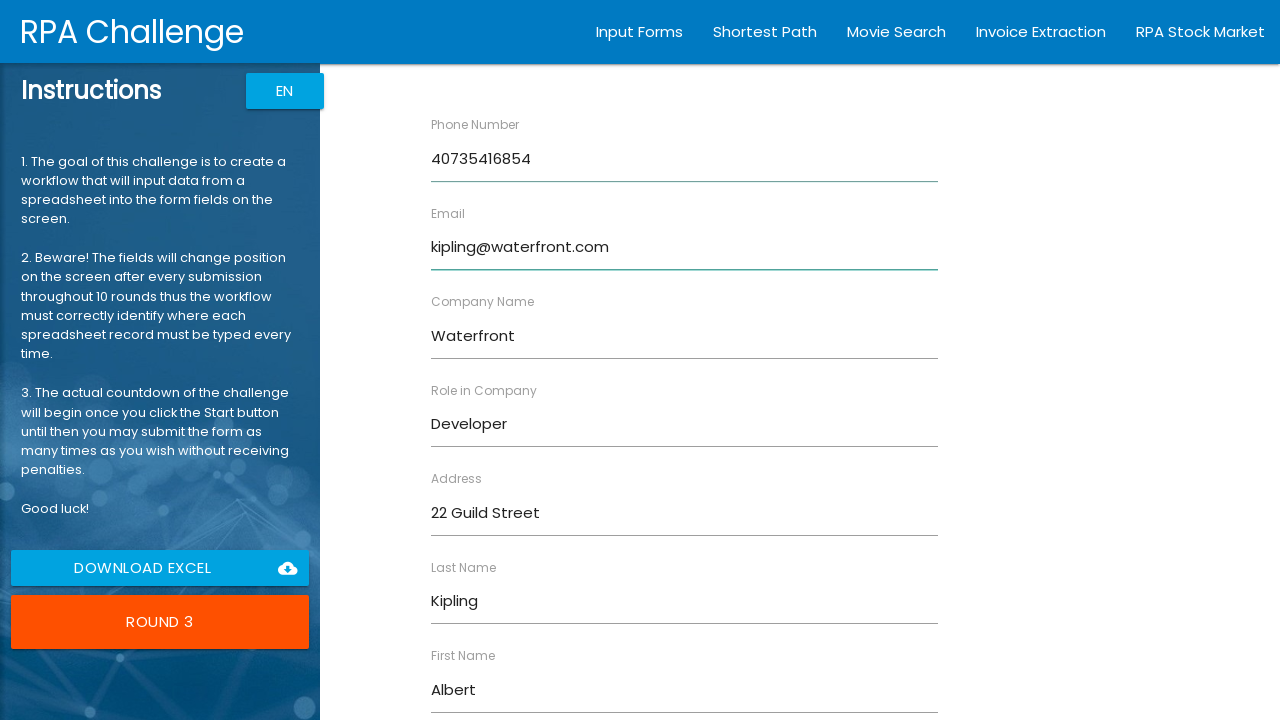

Submitted form for Albert Kipling at (478, 688) on xpath=//input[@type="submit"]
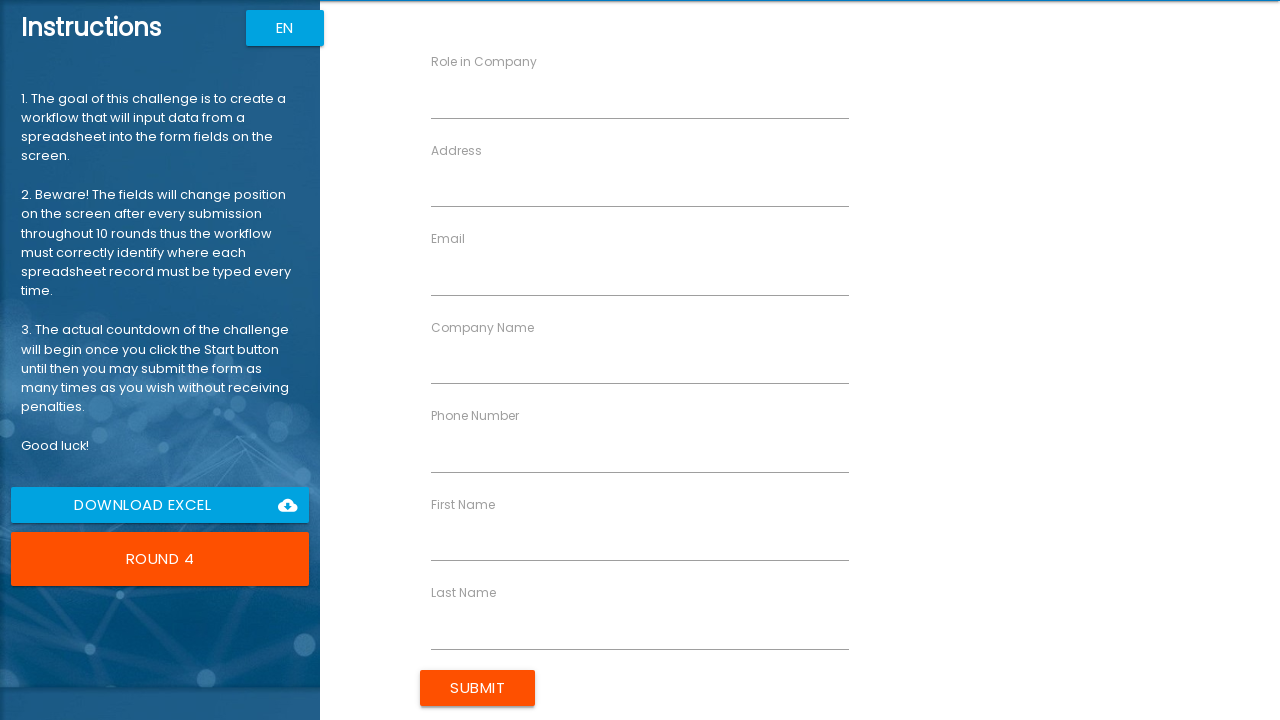

Filled First Name field with 'Michael' on //*[@ng-reflect-name="labelFirstName"]
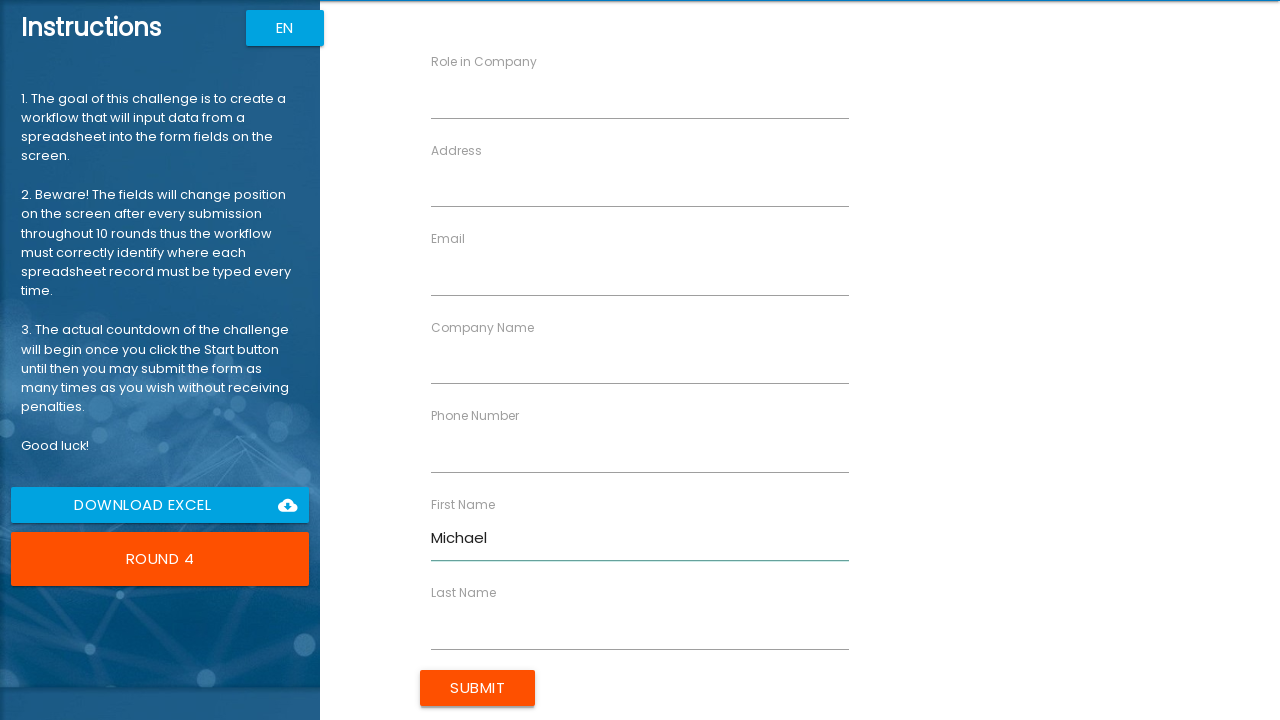

Filled Last Name field with 'Robertson' on //*[@ng-reflect-name="labelLastName"]
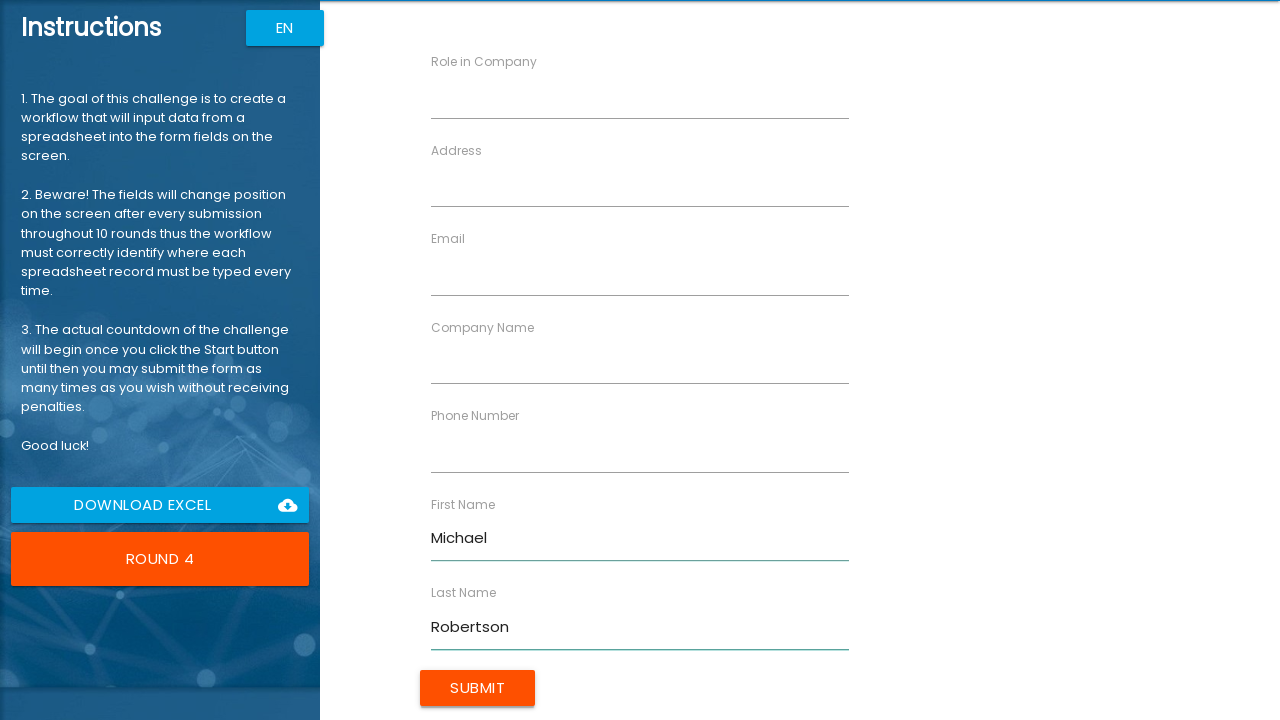

Filled Company Name field with 'MightySoft' on //*[@ng-reflect-name="labelCompanyName"]
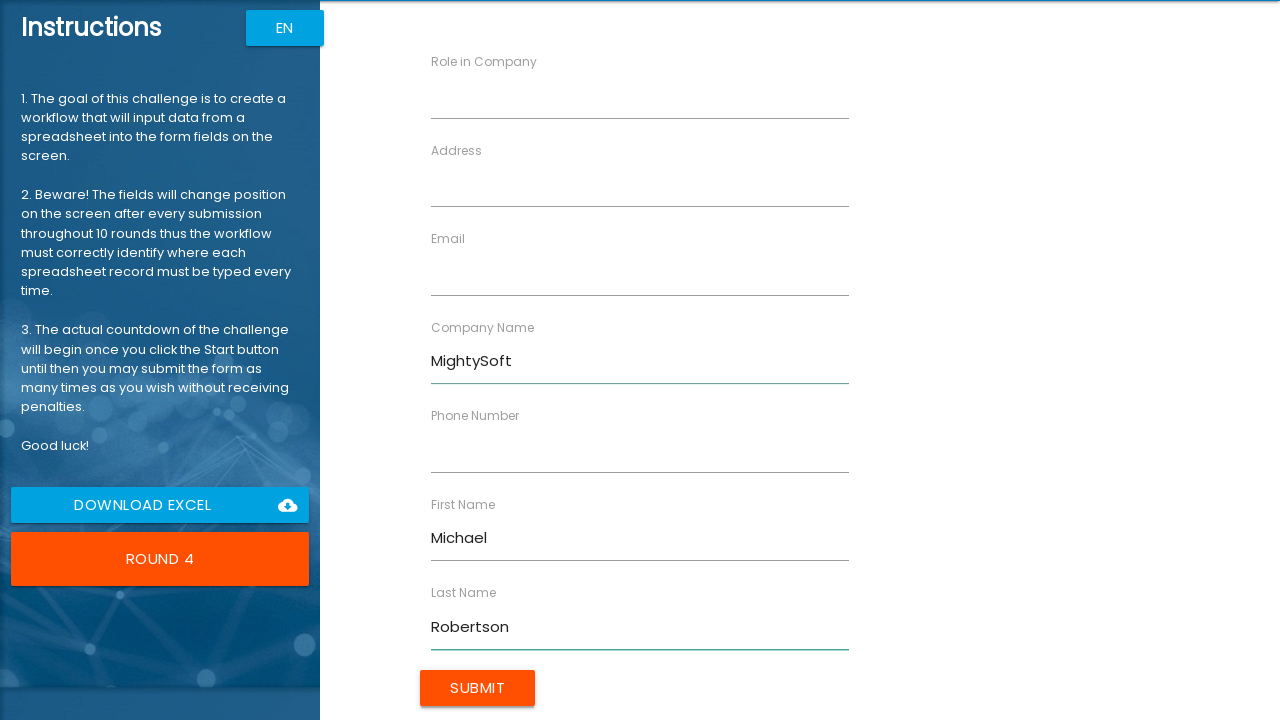

Filled Role in Company field with 'Tester' on //*[@ng-reflect-name="labelRole"]
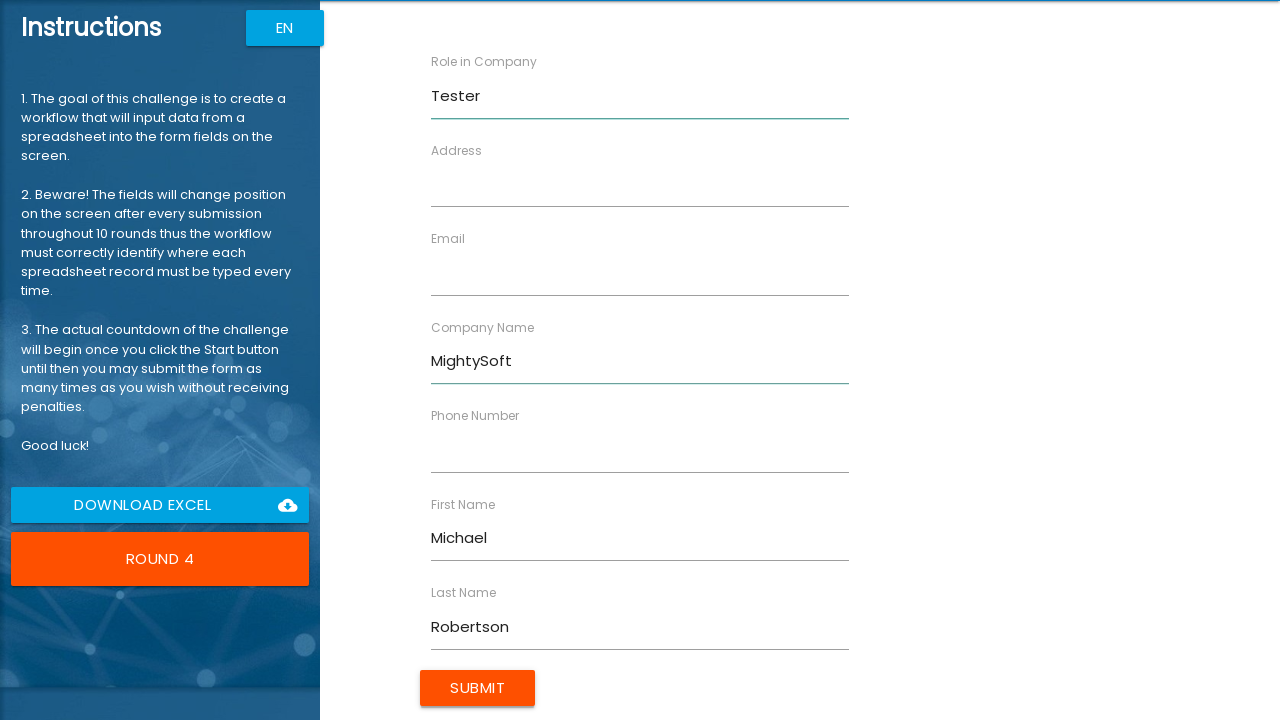

Filled Address field with '17 Farburn Terrace' on //*[@ng-reflect-name="labelAddress"]
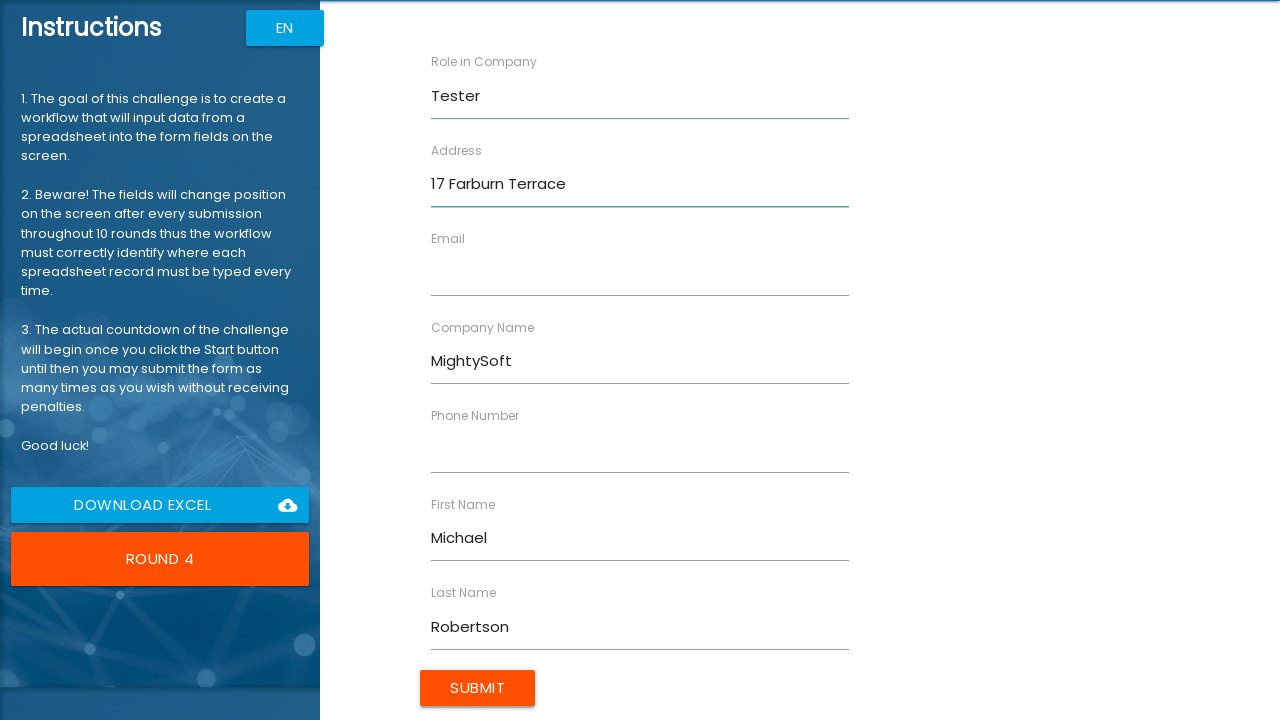

Filled Email field with 'mrobertson@mightysoft.com' on //*[@ng-reflect-name="labelEmail"]
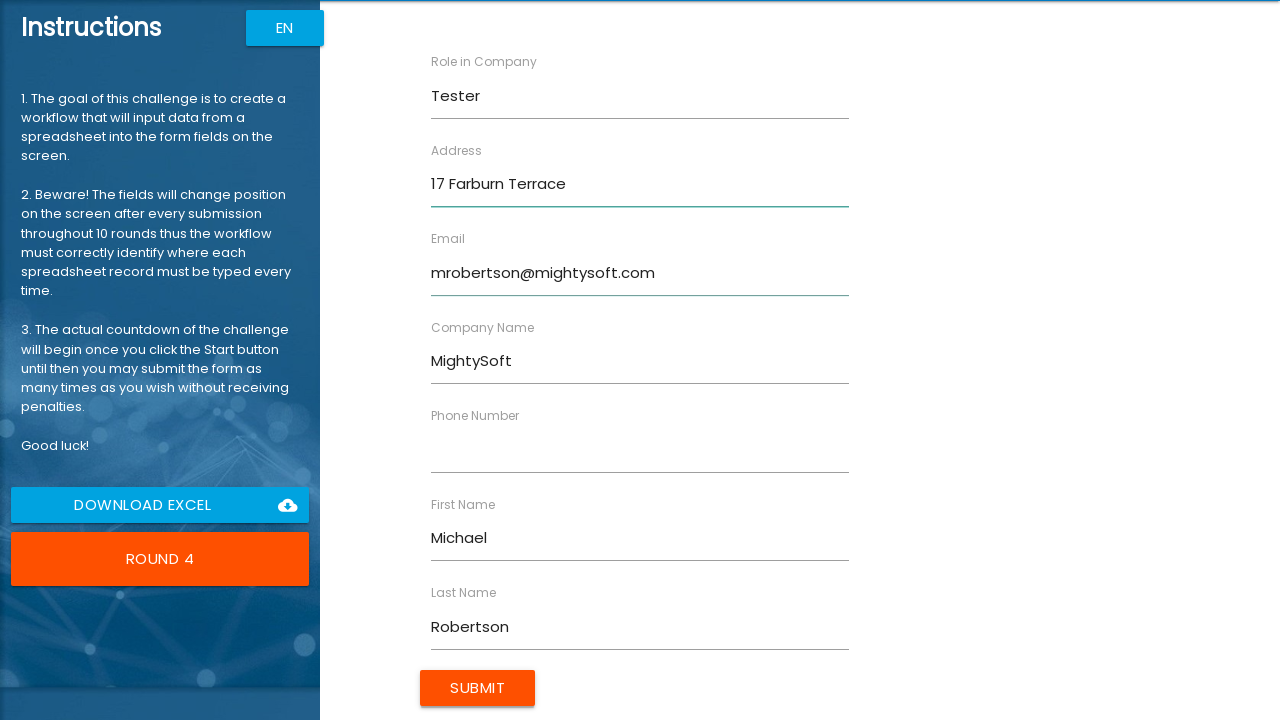

Filled Phone Number field with '40733652145' on //*[@ng-reflect-name="labelPhone"]
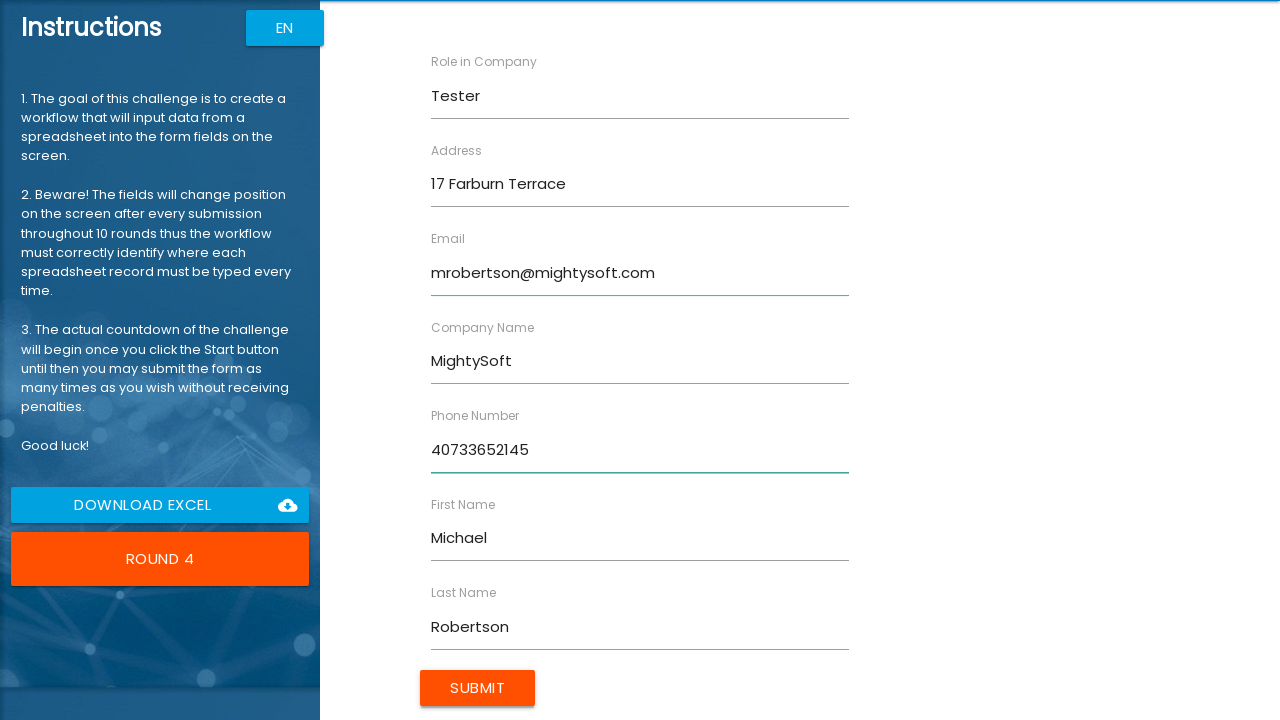

Submitted form for Michael Robertson at (478, 688) on xpath=//input[@type="submit"]
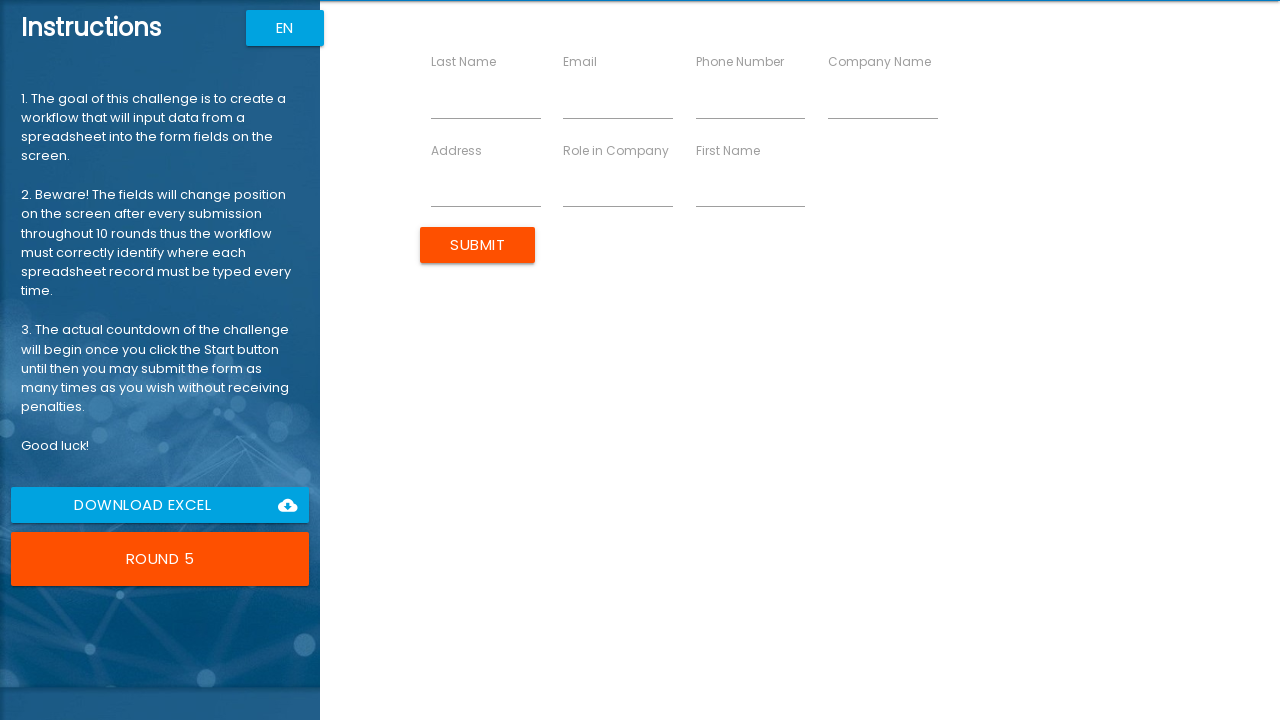

Filled First Name field with 'Doug' on //*[@ng-reflect-name="labelFirstName"]
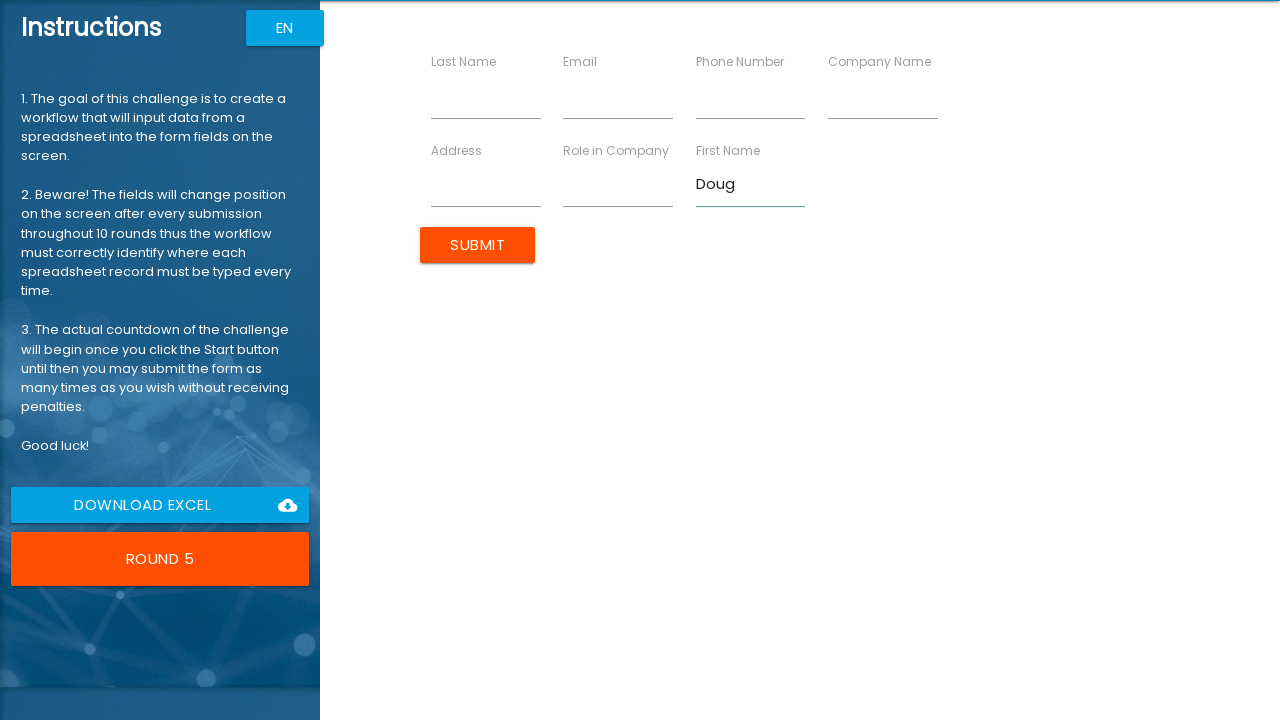

Filled Last Name field with 'Derrick' on //*[@ng-reflect-name="labelLastName"]
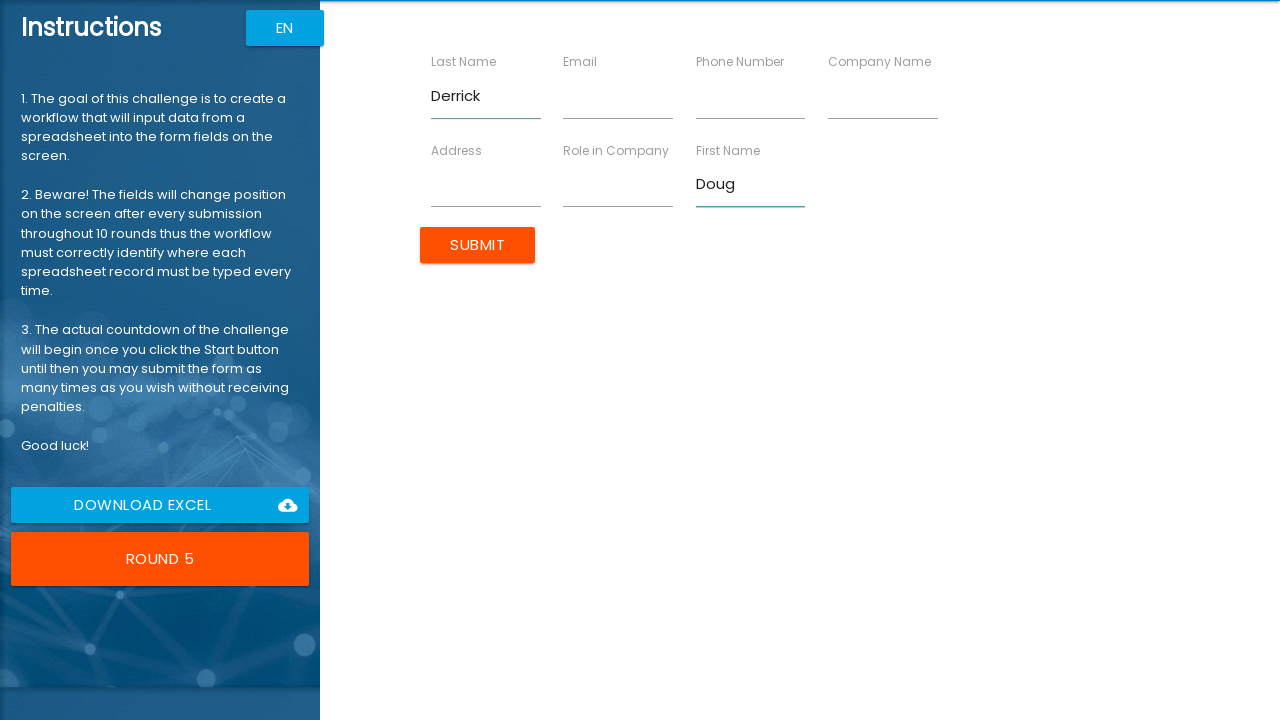

Filled Company Name field with 'Analysts' on //*[@ng-reflect-name="labelCompanyName"]
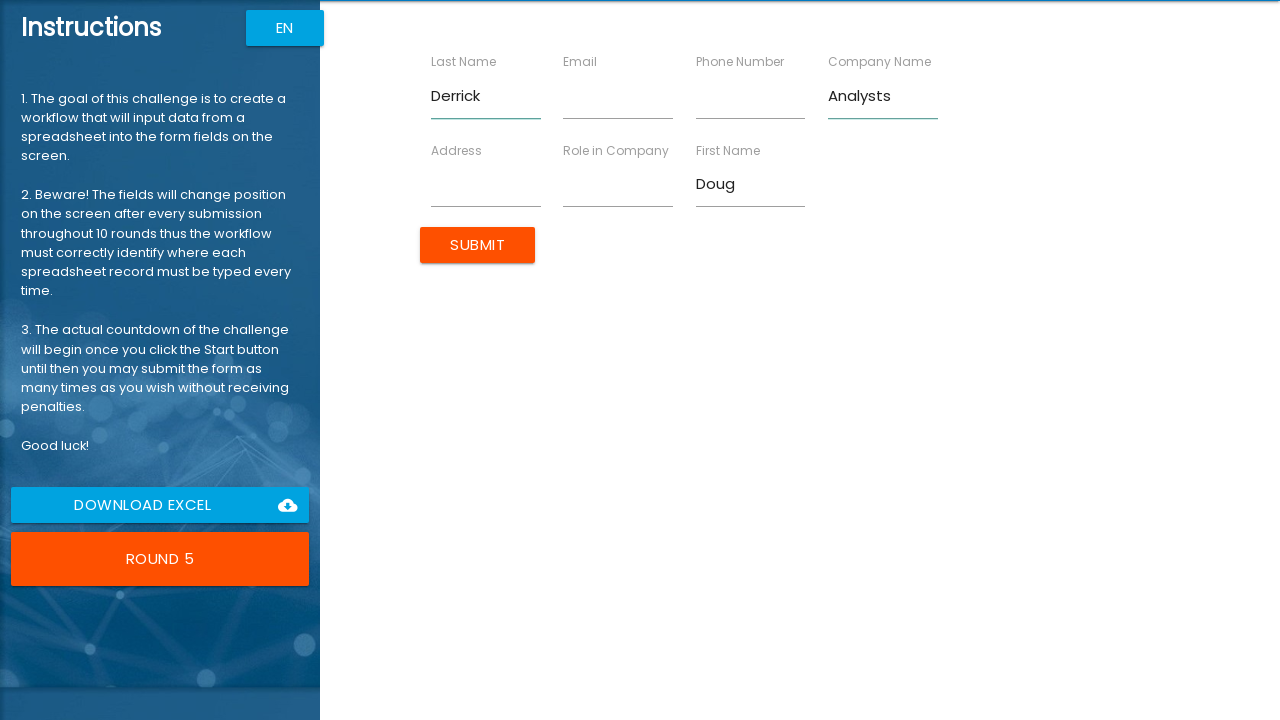

Filled Role in Company field with 'Analyst' on //*[@ng-reflect-name="labelRole"]
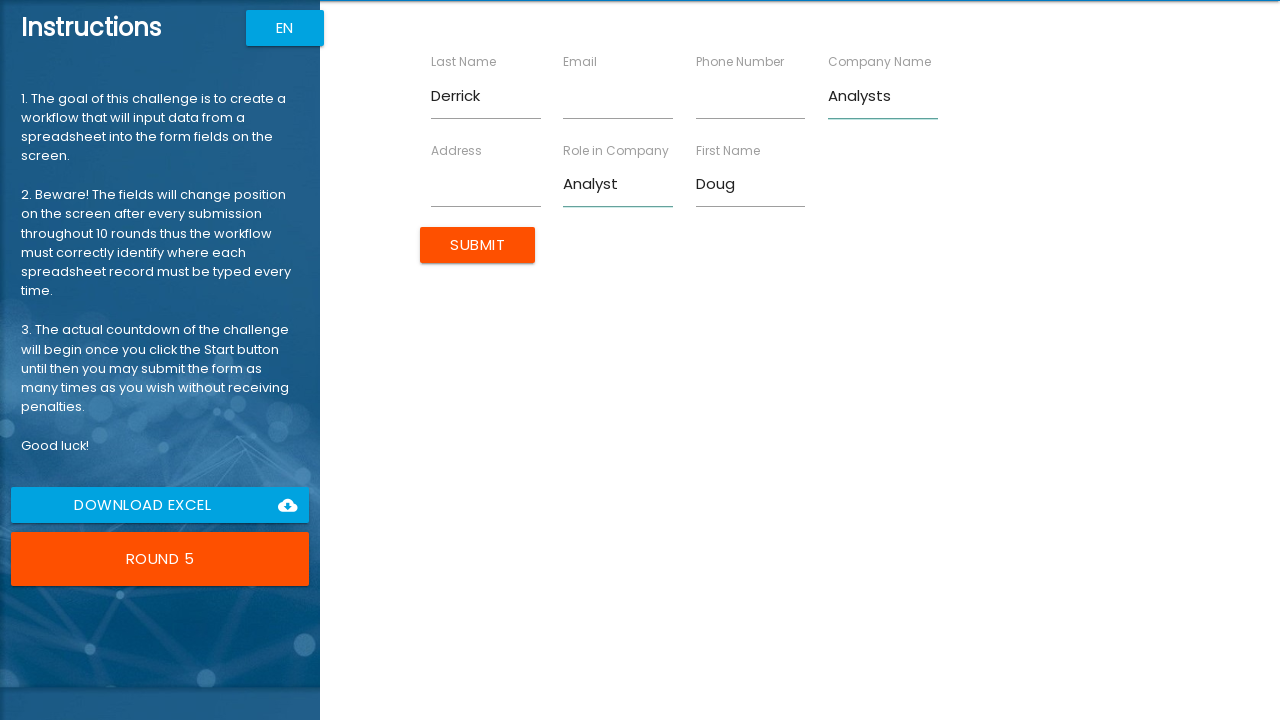

Filled Address field with '99 Shire Oak Road' on //*[@ng-reflect-name="labelAddress"]
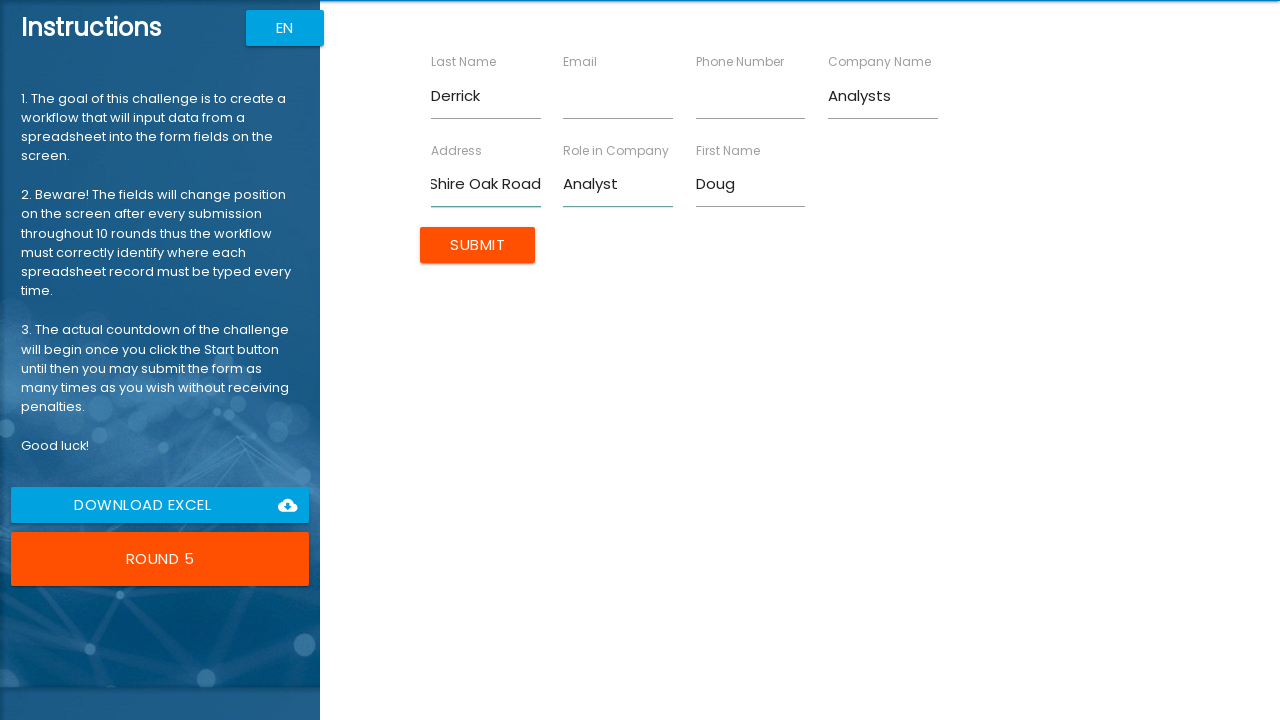

Filled Email field with 'dderrick@analysts.com' on //*[@ng-reflect-name="labelEmail"]
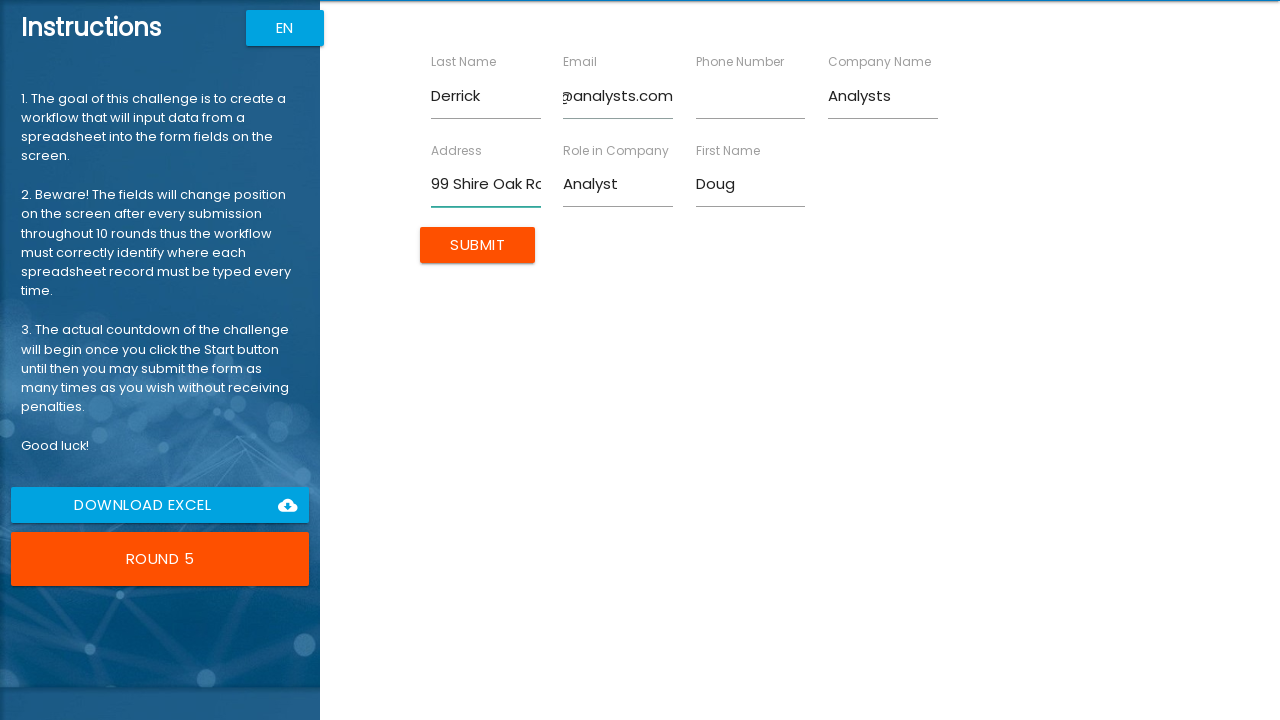

Filled Phone Number field with '40799885412' on //*[@ng-reflect-name="labelPhone"]
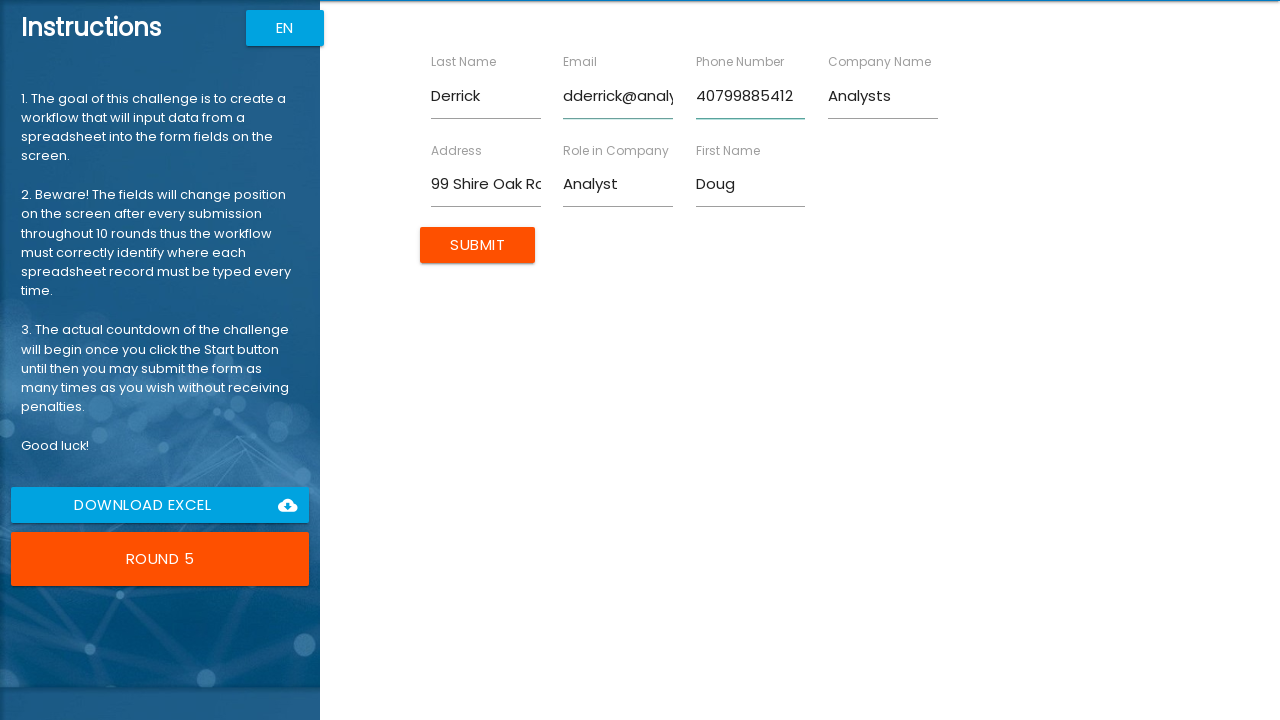

Submitted form for Doug Derrick at (478, 245) on xpath=//input[@type="submit"]
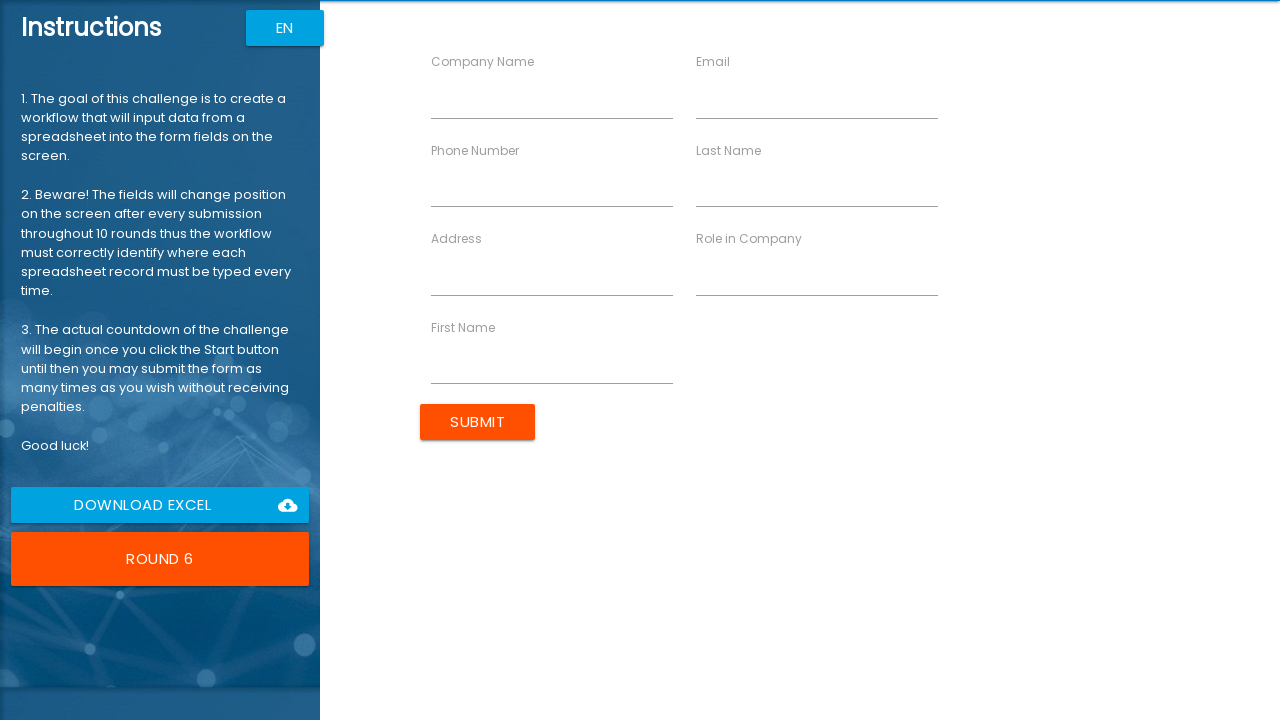

Filled First Name field with 'Jessie' on //*[@ng-reflect-name="labelFirstName"]
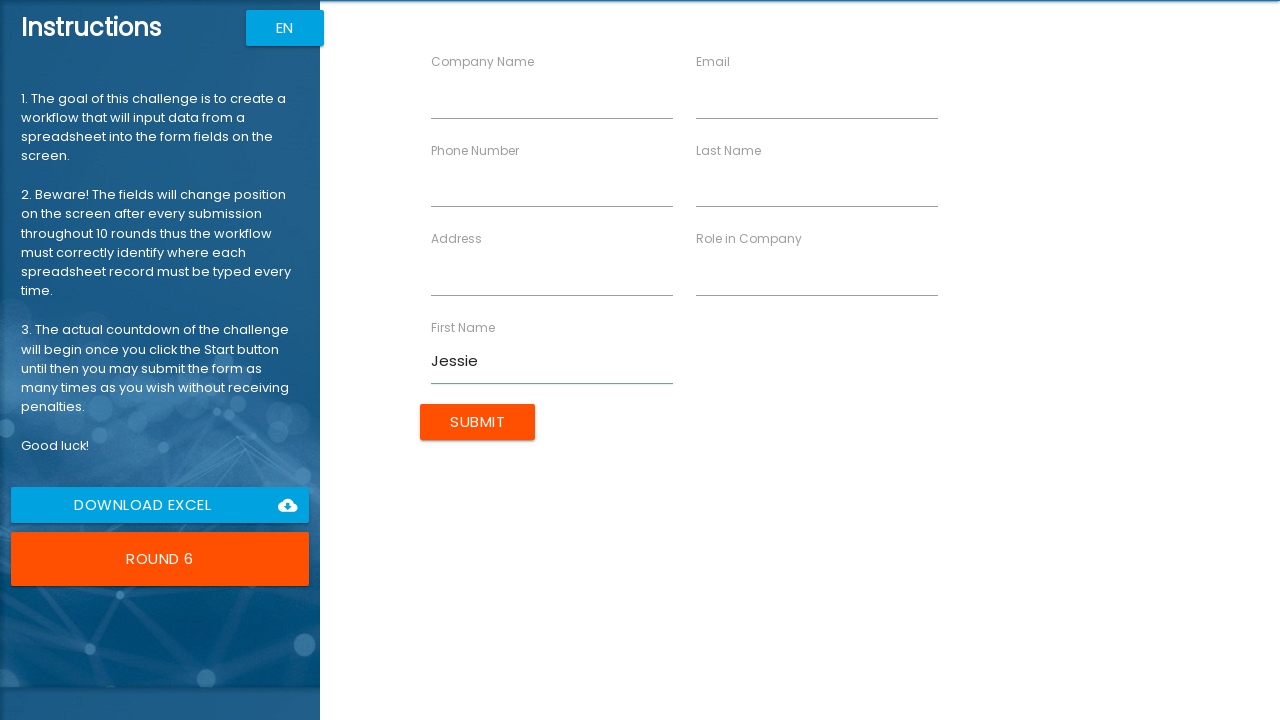

Filled Last Name field with 'Marlowe' on //*[@ng-reflect-name="labelLastName"]
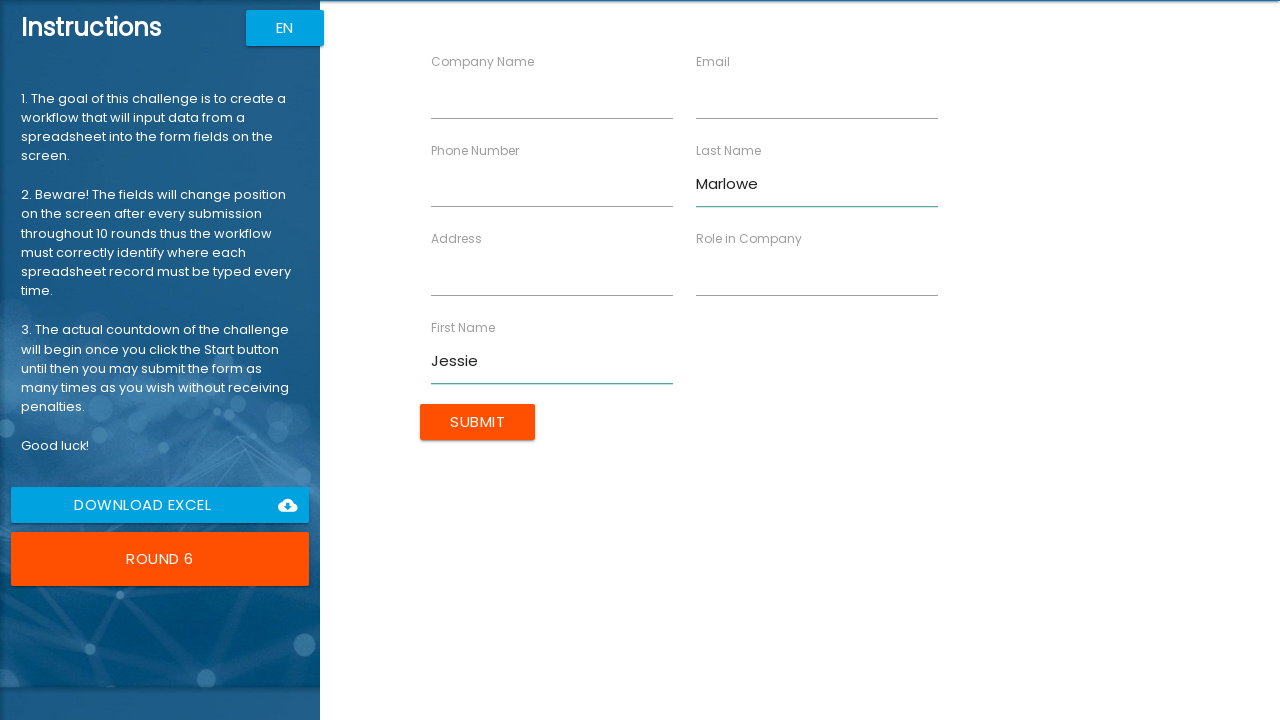

Filled Company Name field with 'Lighthouse' on //*[@ng-reflect-name="labelCompanyName"]
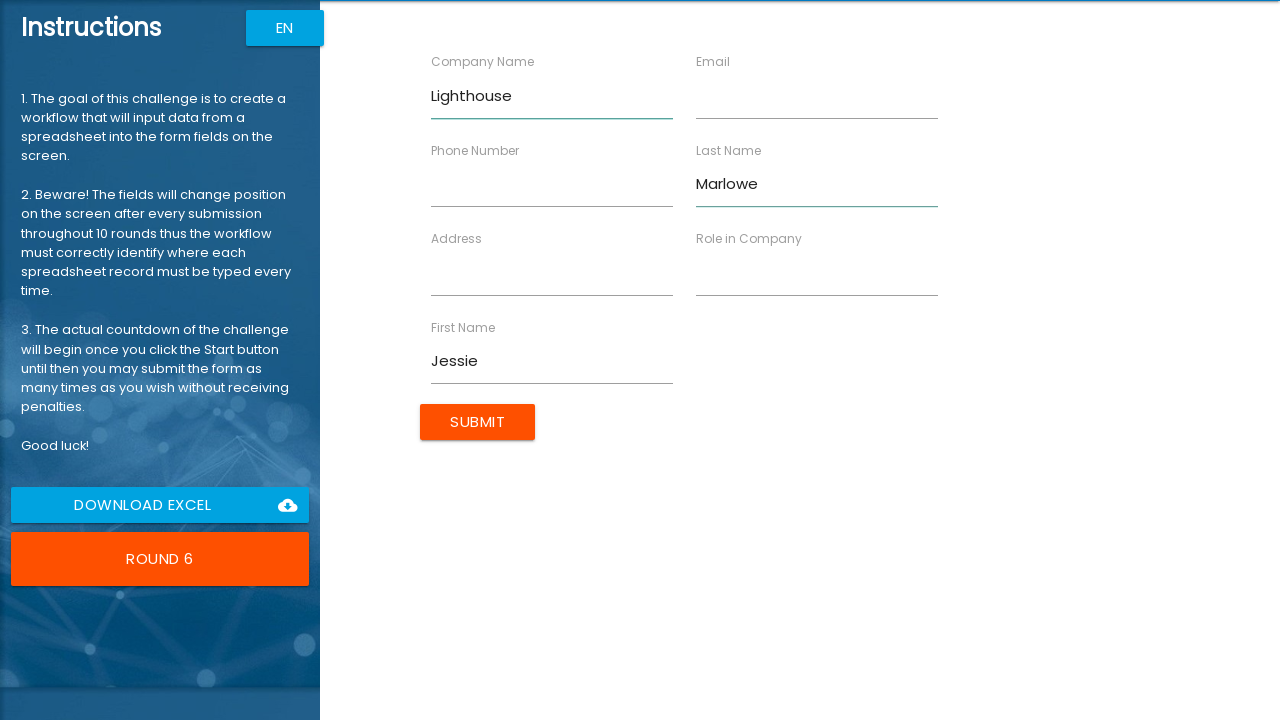

Filled Role in Company field with 'Director' on //*[@ng-reflect-name="labelRole"]
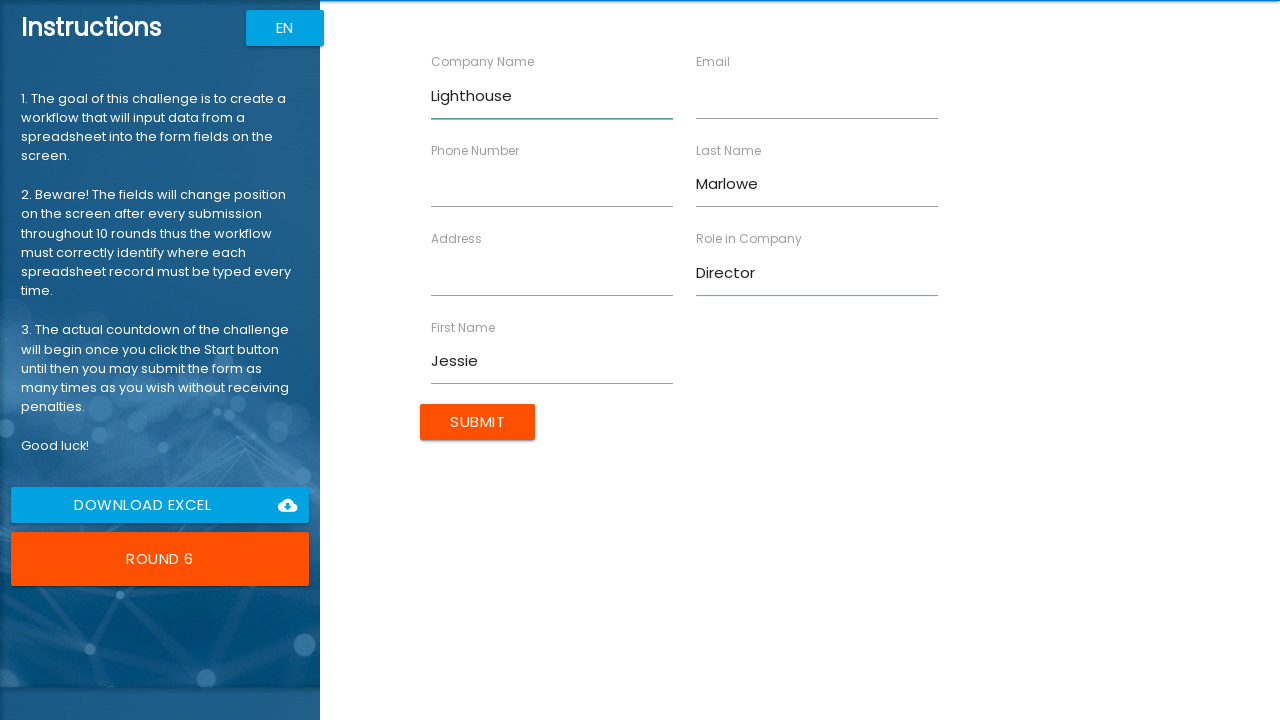

Filled Address field with '3 Edgar Buildings' on //*[@ng-reflect-name="labelAddress"]
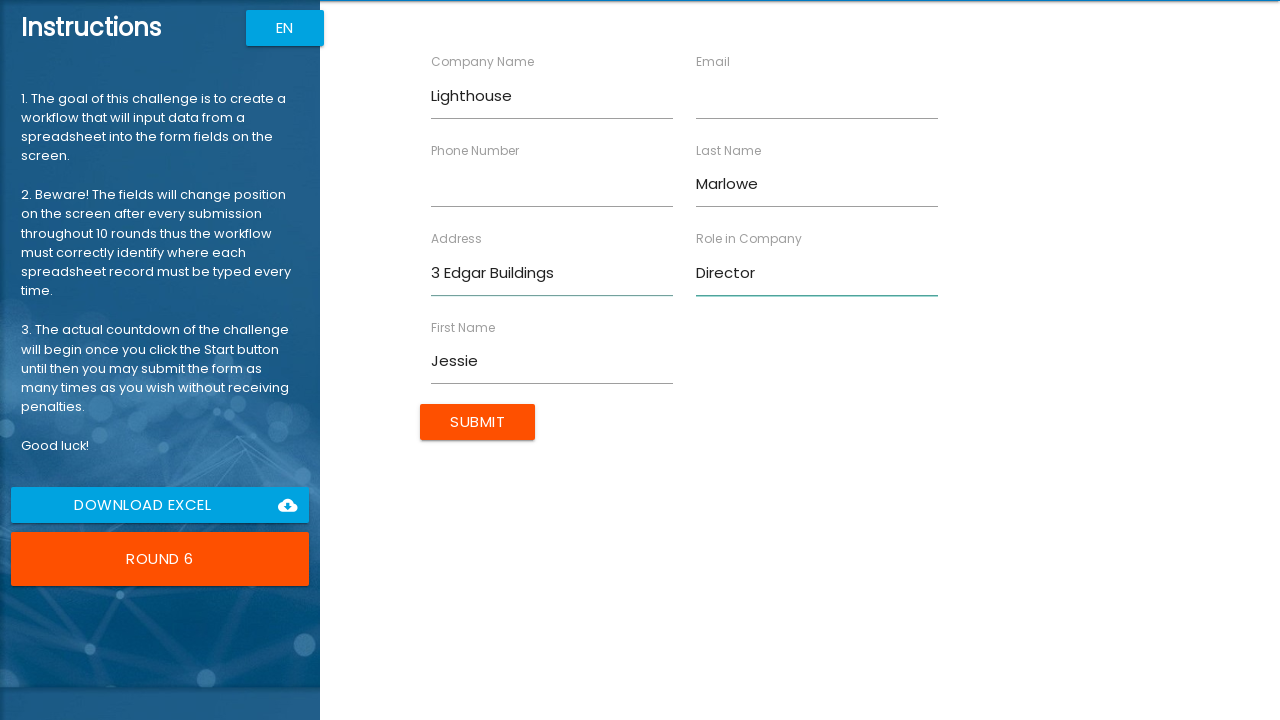

Filled Email field with 'jmarlowe@lighthouse.com' on //*[@ng-reflect-name="labelEmail"]
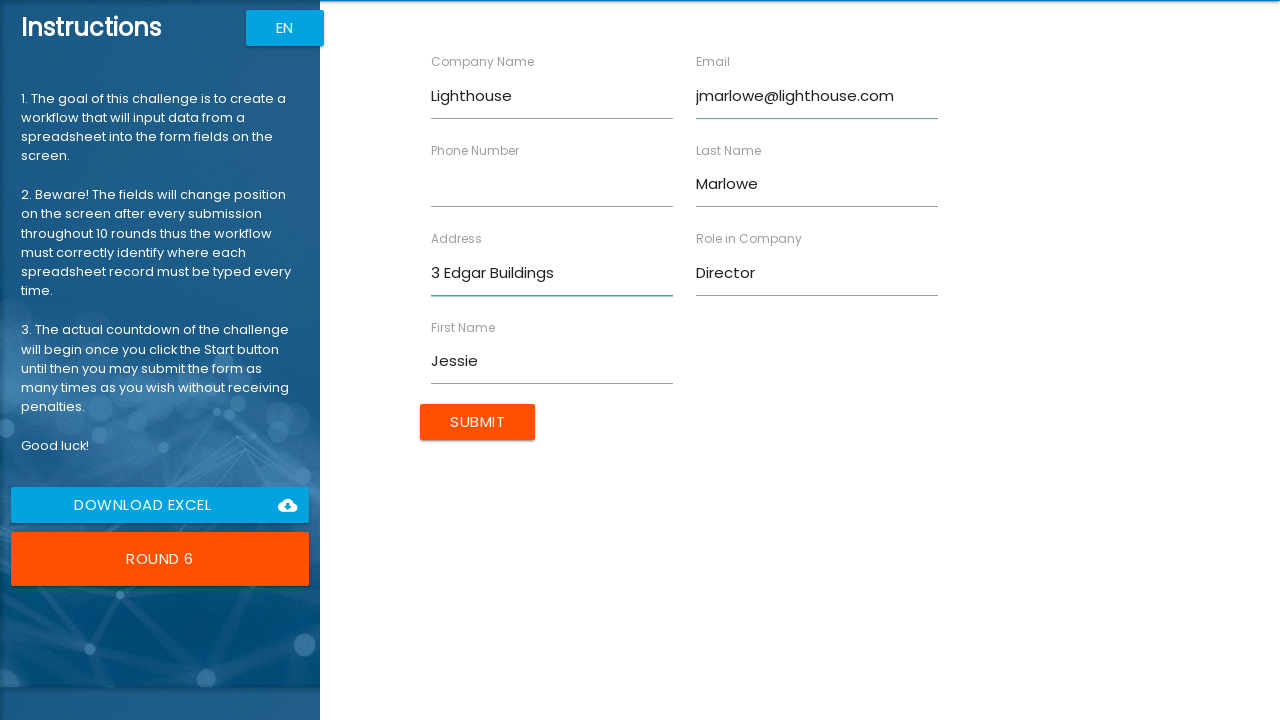

Filled Phone Number field with '40733154268' on //*[@ng-reflect-name="labelPhone"]
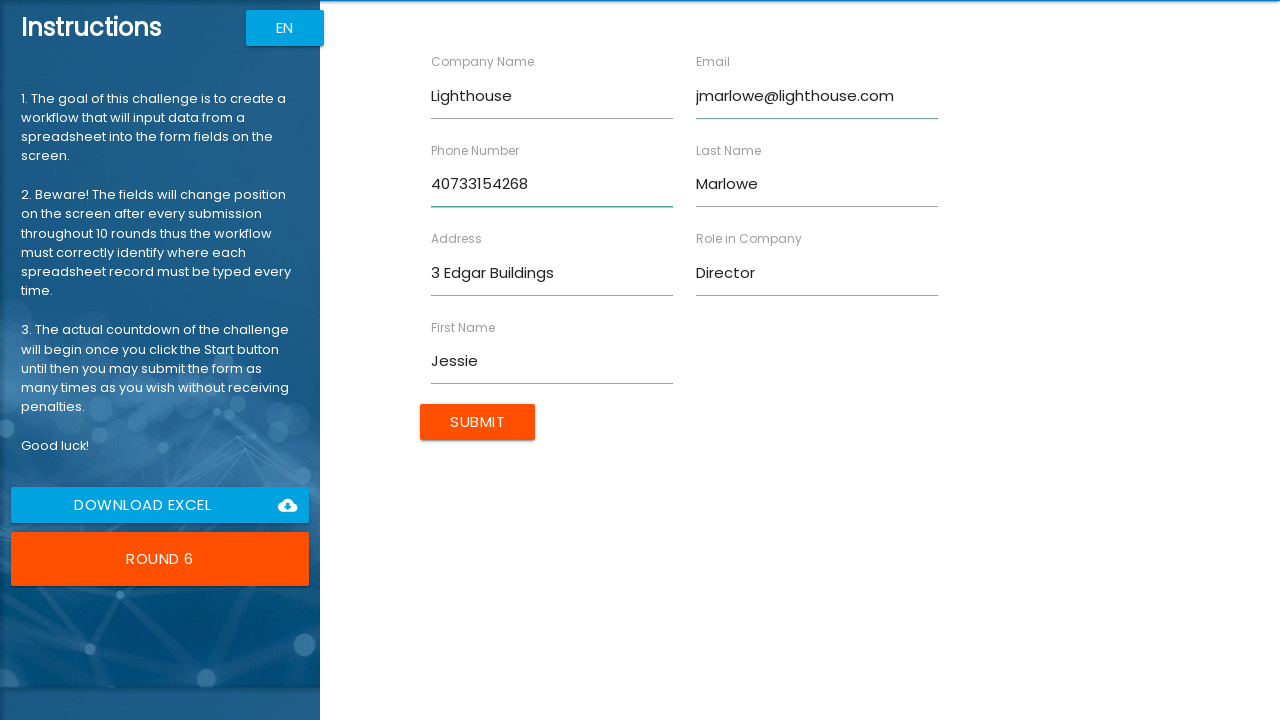

Submitted form for Jessie Marlowe at (478, 422) on xpath=//input[@type="submit"]
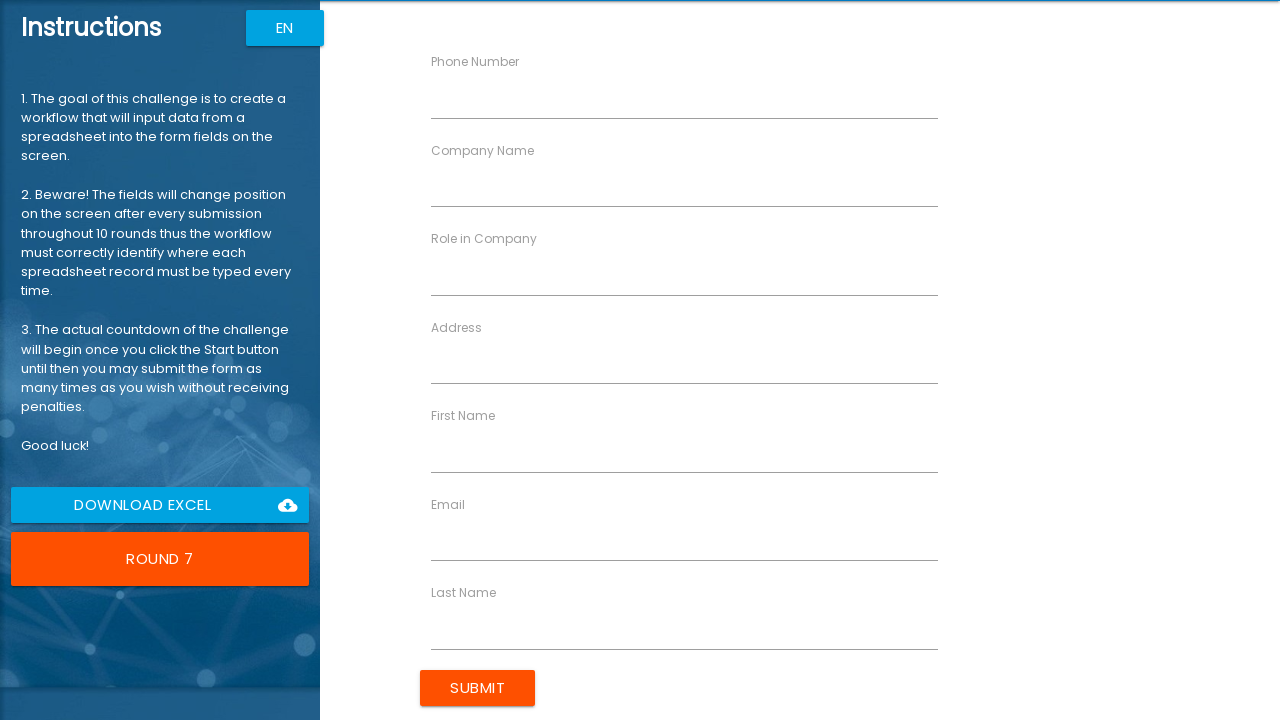

Filled First Name field with 'Stan' on //*[@ng-reflect-name="labelFirstName"]
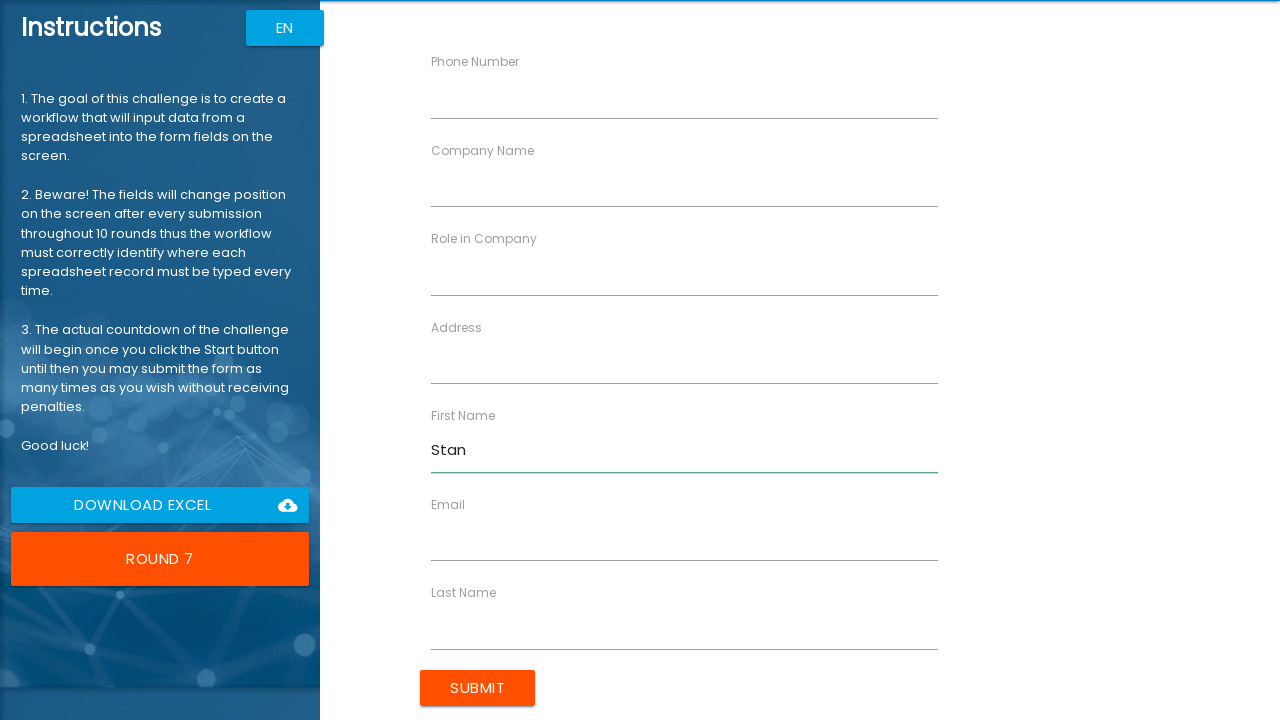

Filled Last Name field with 'Hamm' on //*[@ng-reflect-name="labelLastName"]
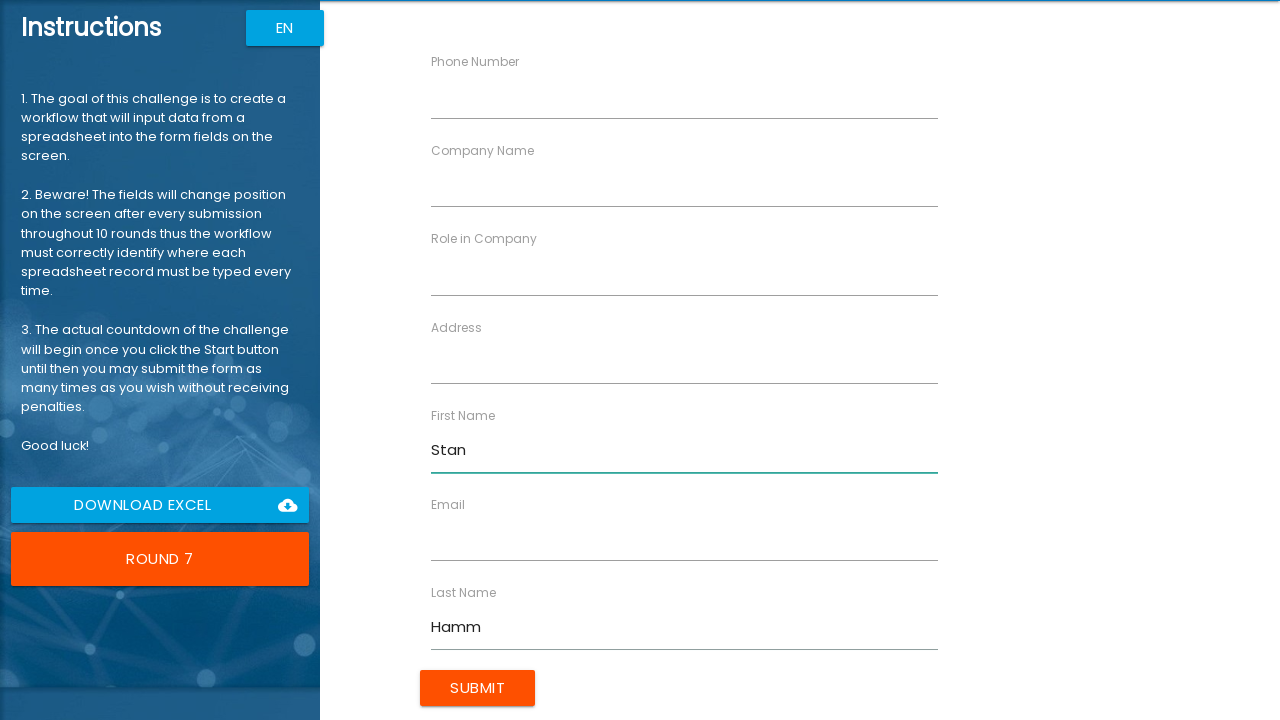

Filled Company Name field with 'Sectors' on //*[@ng-reflect-name="labelCompanyName"]
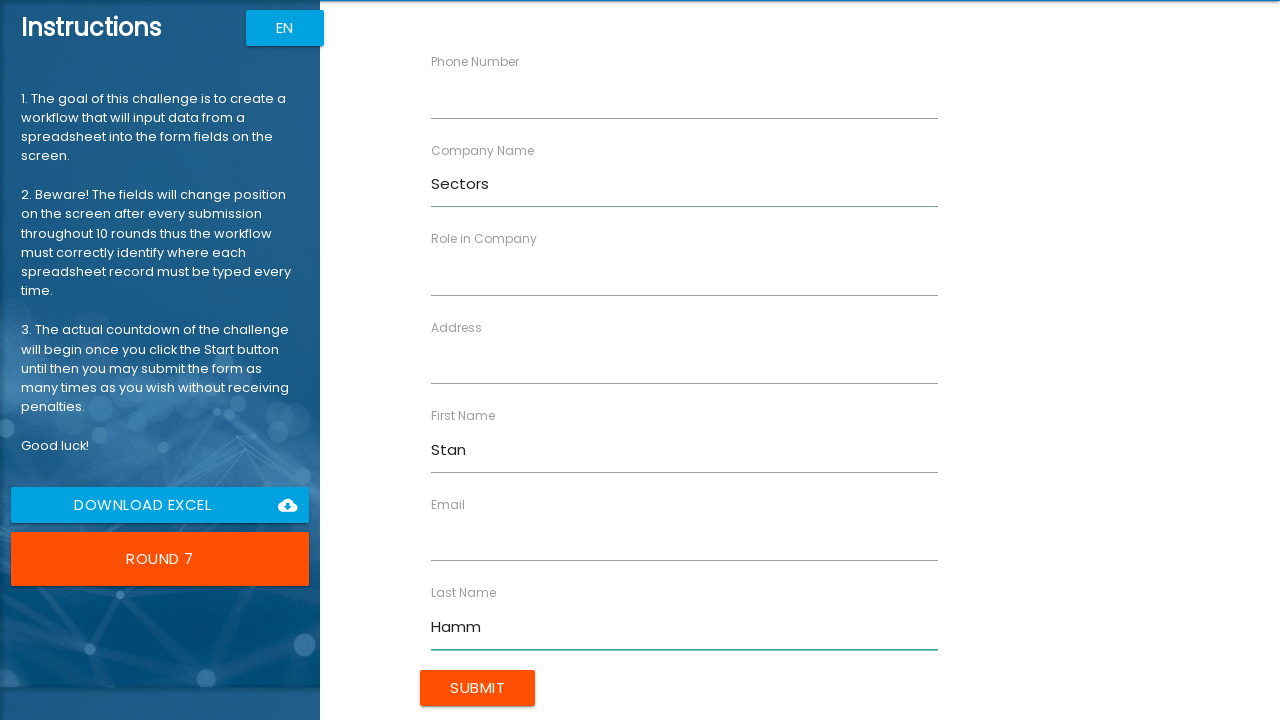

Filled Role in Company field with 'Advisor' on //*[@ng-reflect-name="labelRole"]
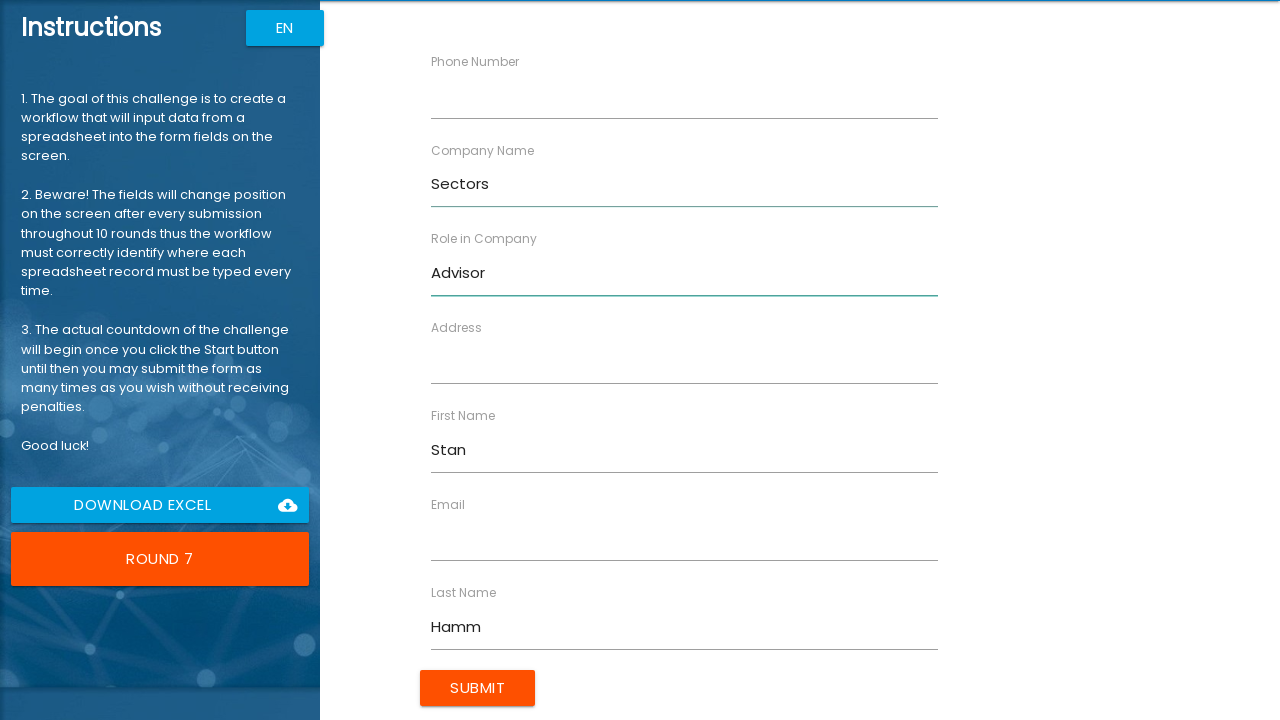

Filled Address field with '10 Ruskin Road' on //*[@ng-reflect-name="labelAddress"]
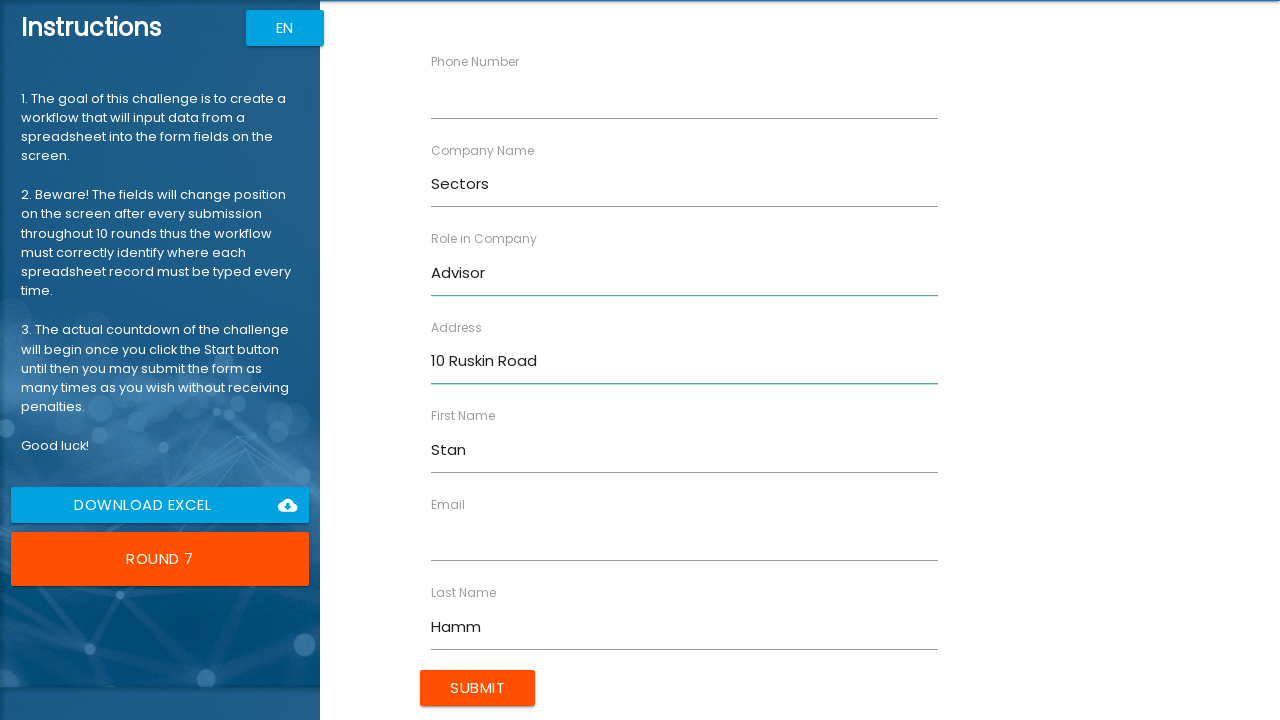

Filled Email field with 'shamm@sectors.com' on //*[@ng-reflect-name="labelEmail"]
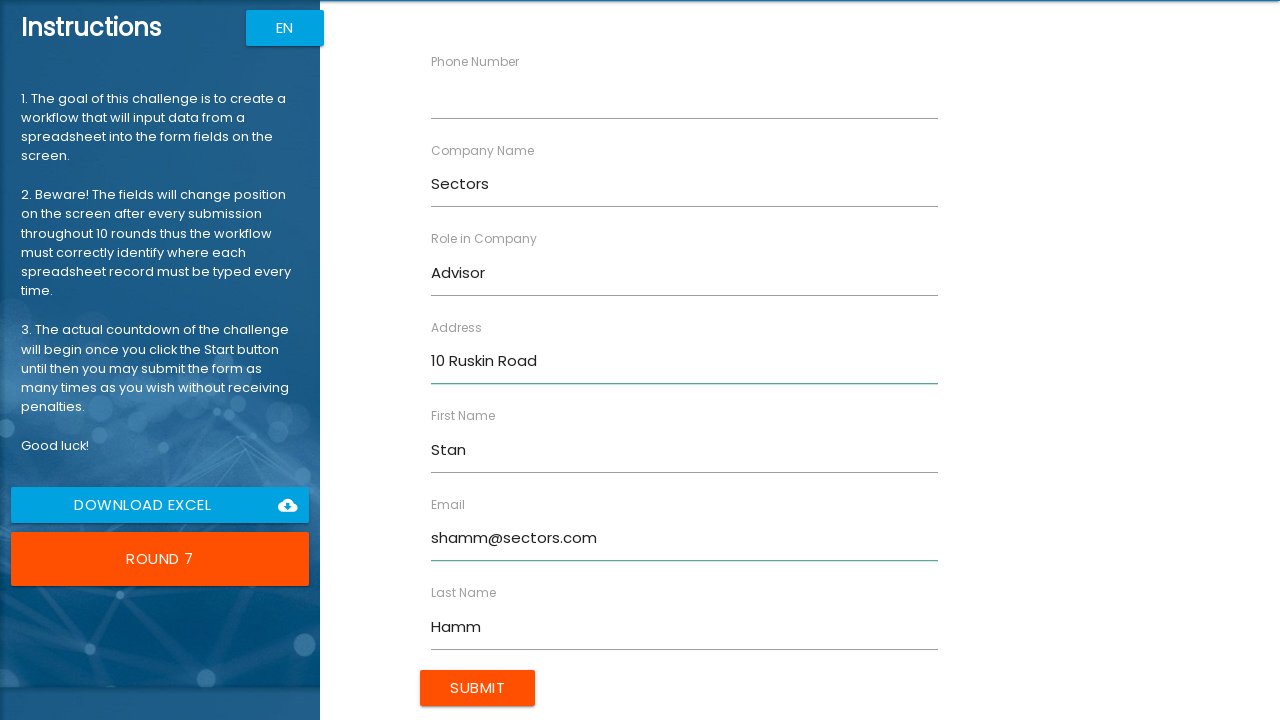

Filled Phone Number field with '40712462257' on //*[@ng-reflect-name="labelPhone"]
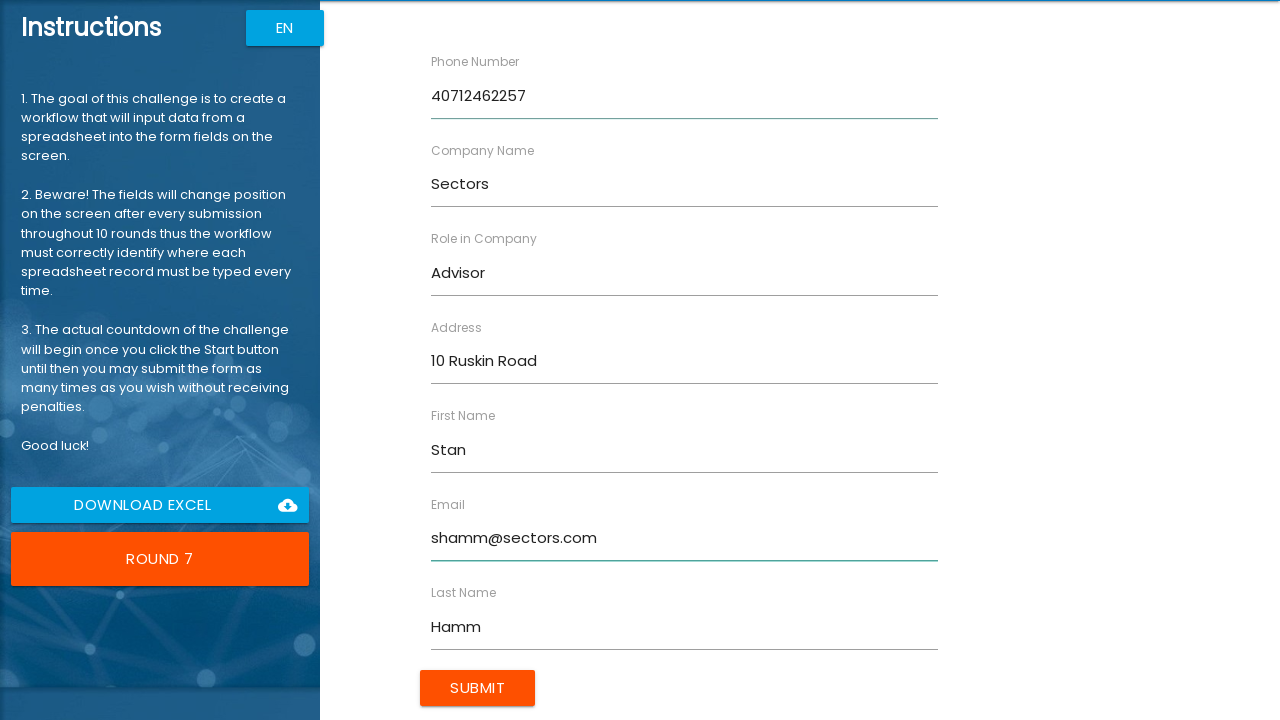

Submitted form for Stan Hamm at (478, 688) on xpath=//input[@type="submit"]
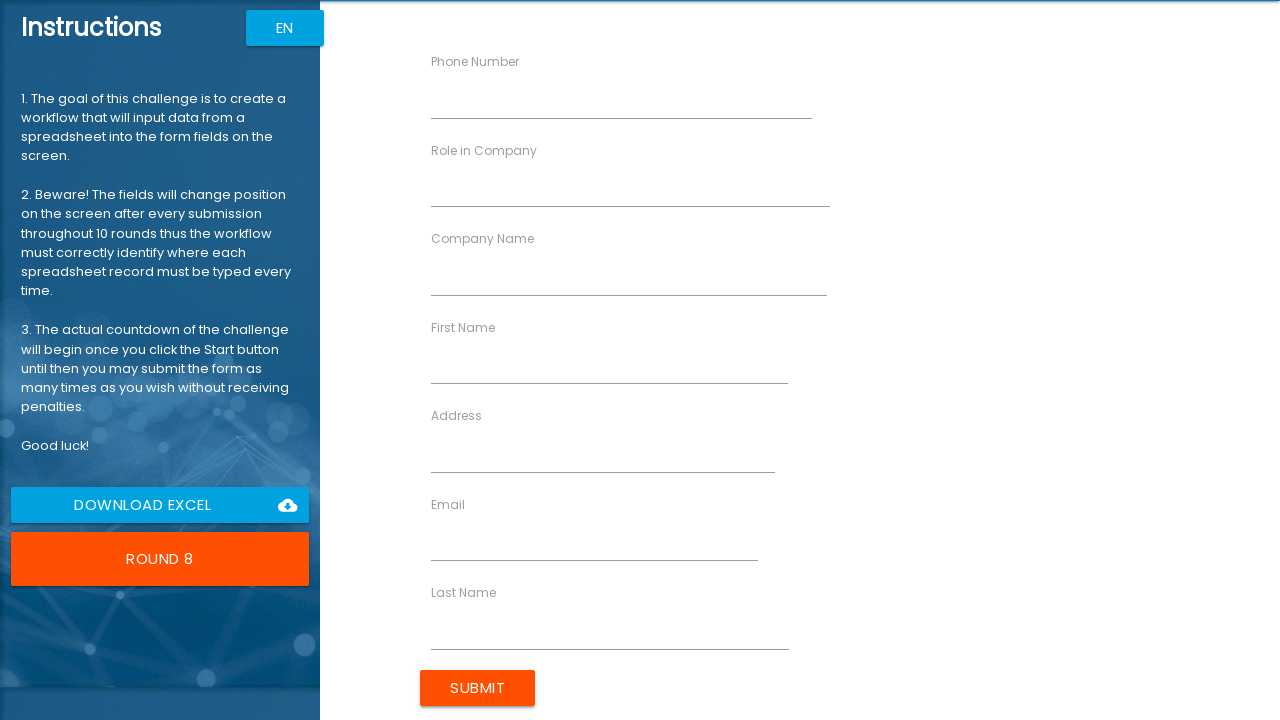

Filled First Name field with 'Michelle' on //*[@ng-reflect-name="labelFirstName"]
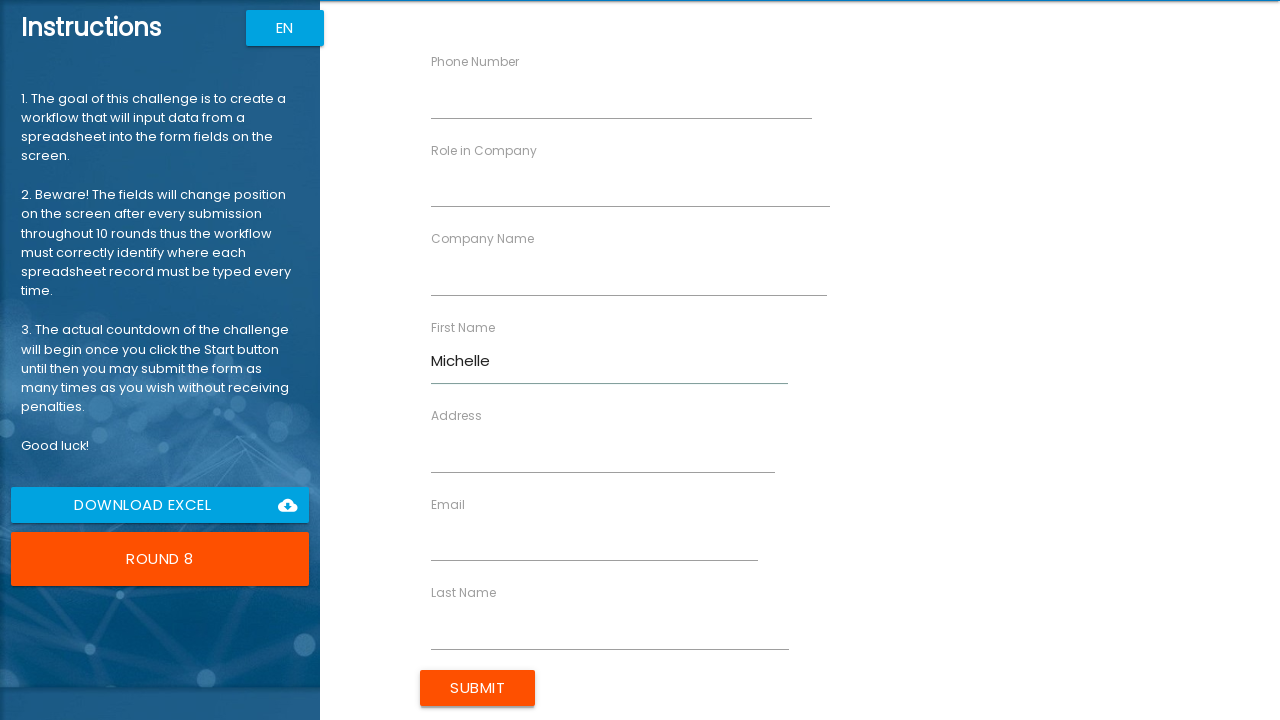

Filled Last Name field with 'Norton' on //*[@ng-reflect-name="labelLastName"]
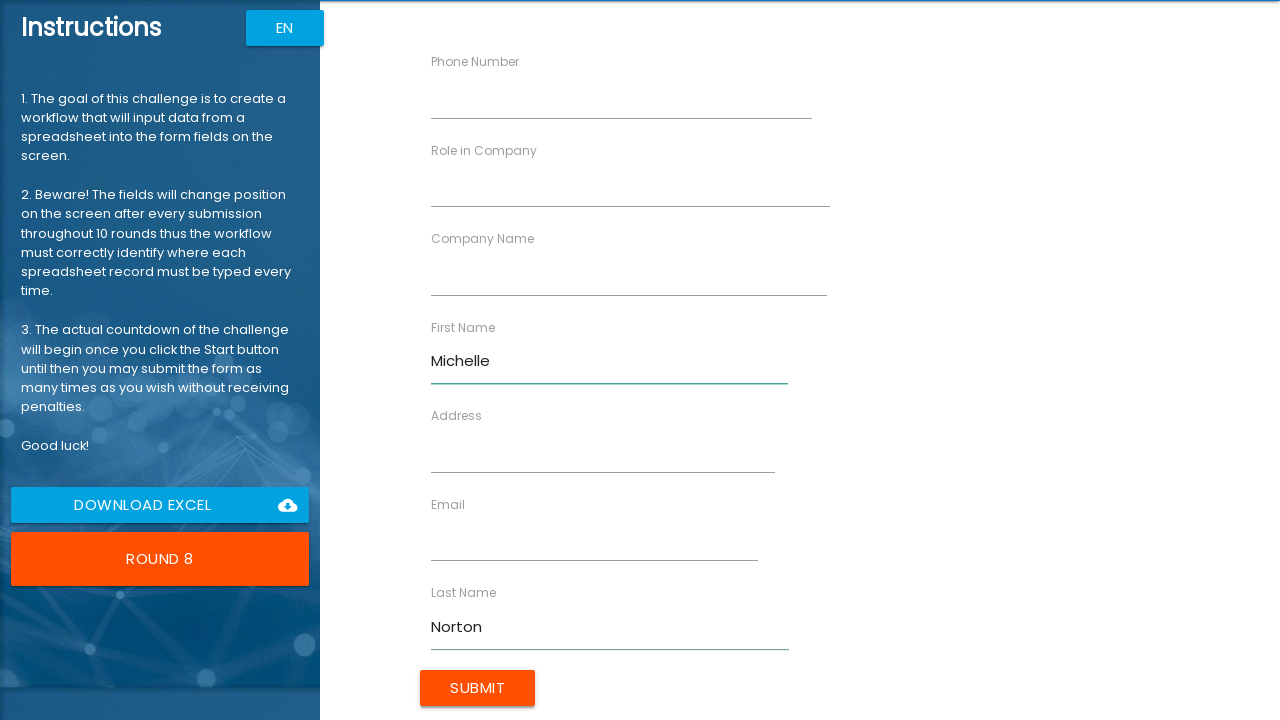

Filled Company Name field with 'Specialty' on //*[@ng-reflect-name="labelCompanyName"]
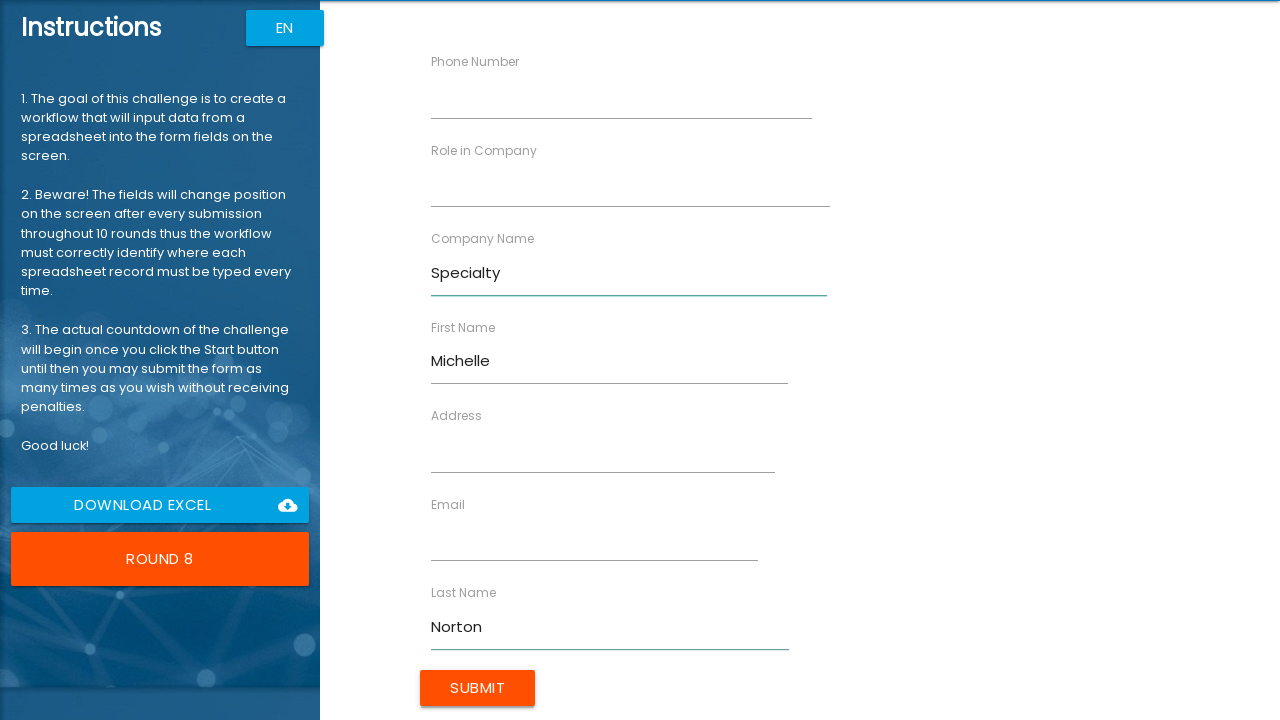

Filled Role in Company field with 'Consultant' on //*[@ng-reflect-name="labelRole"]
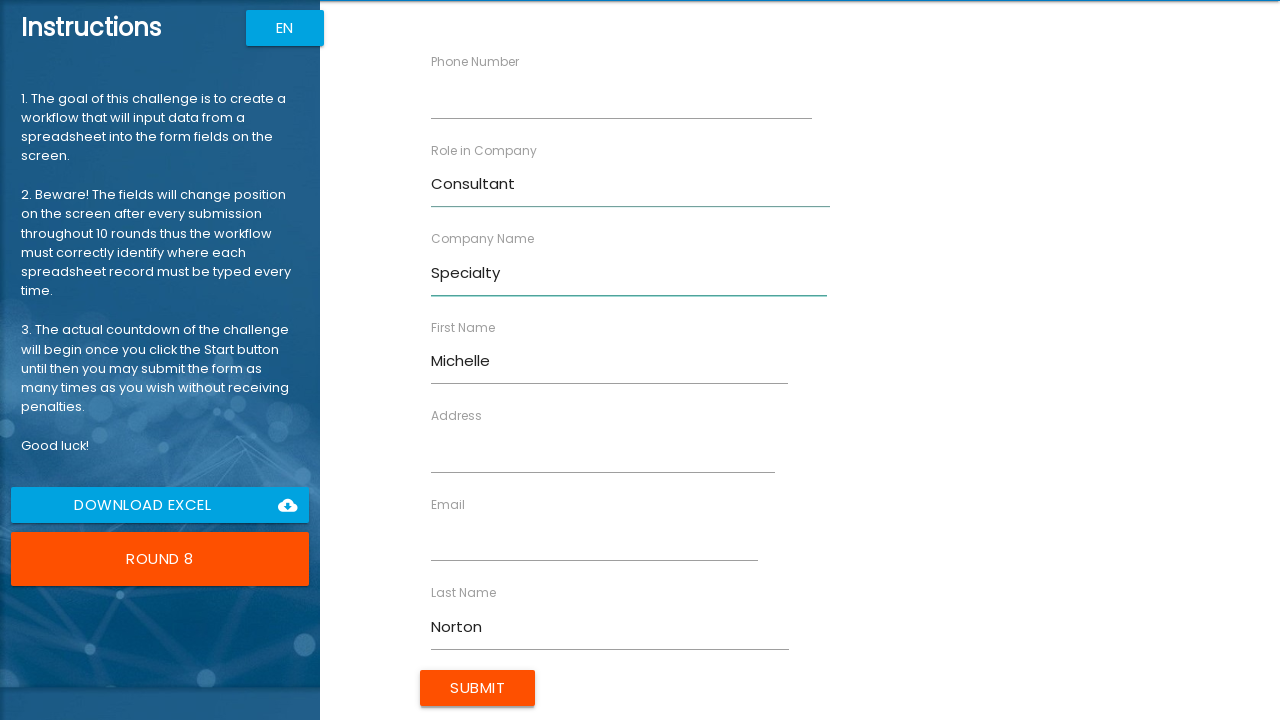

Filled Address field with '26 Cheshire Street' on //*[@ng-reflect-name="labelAddress"]
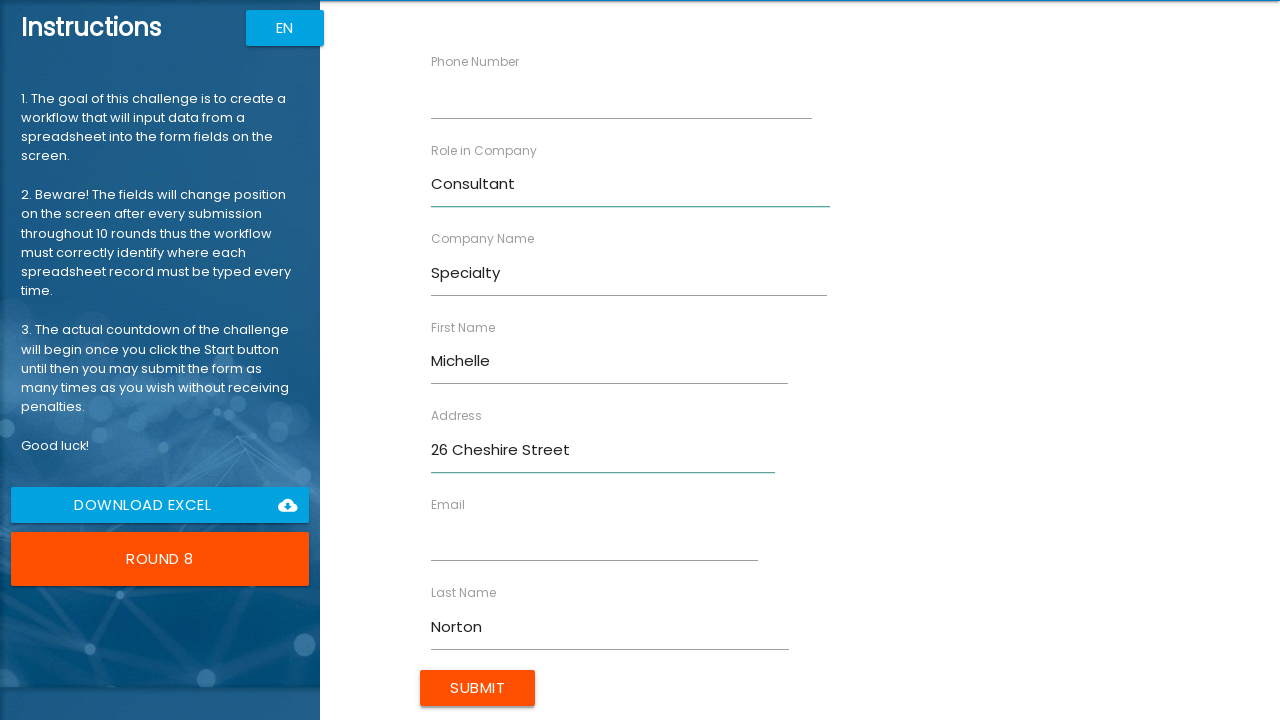

Filled Email field with 'mnorton@specialty.com' on //*[@ng-reflect-name="labelEmail"]
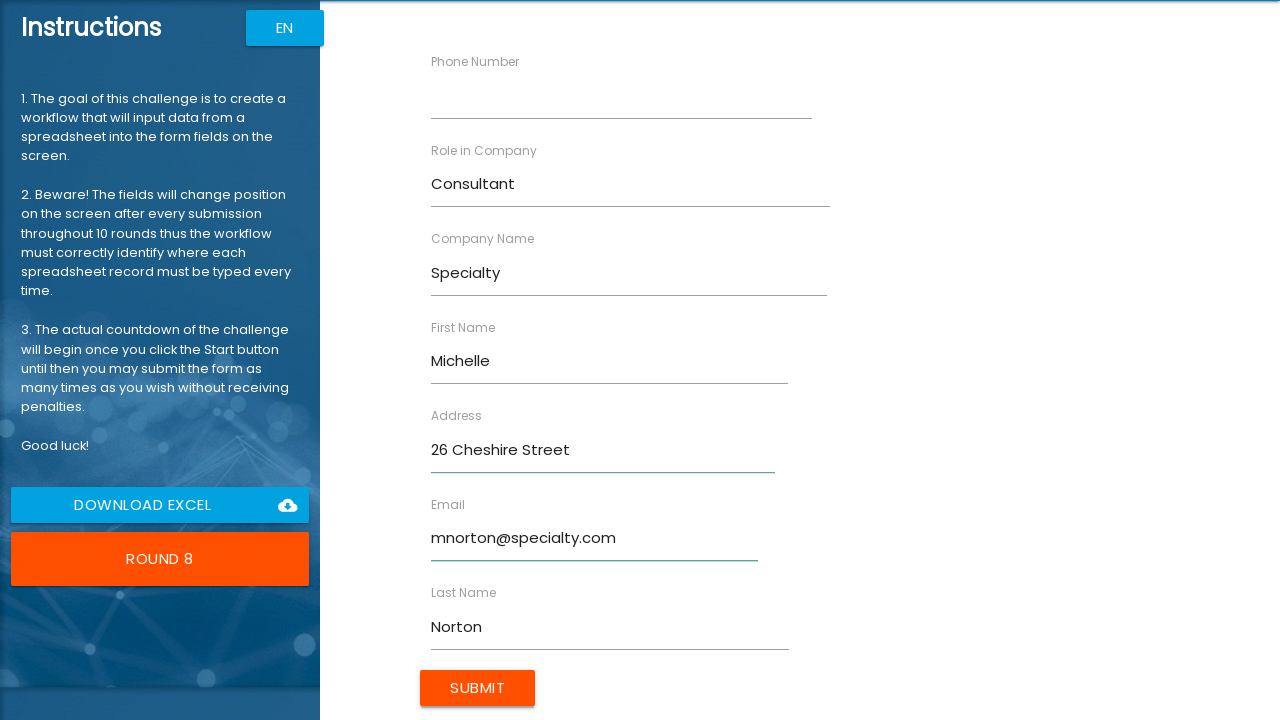

Filled Phone Number field with '40754112346' on //*[@ng-reflect-name="labelPhone"]
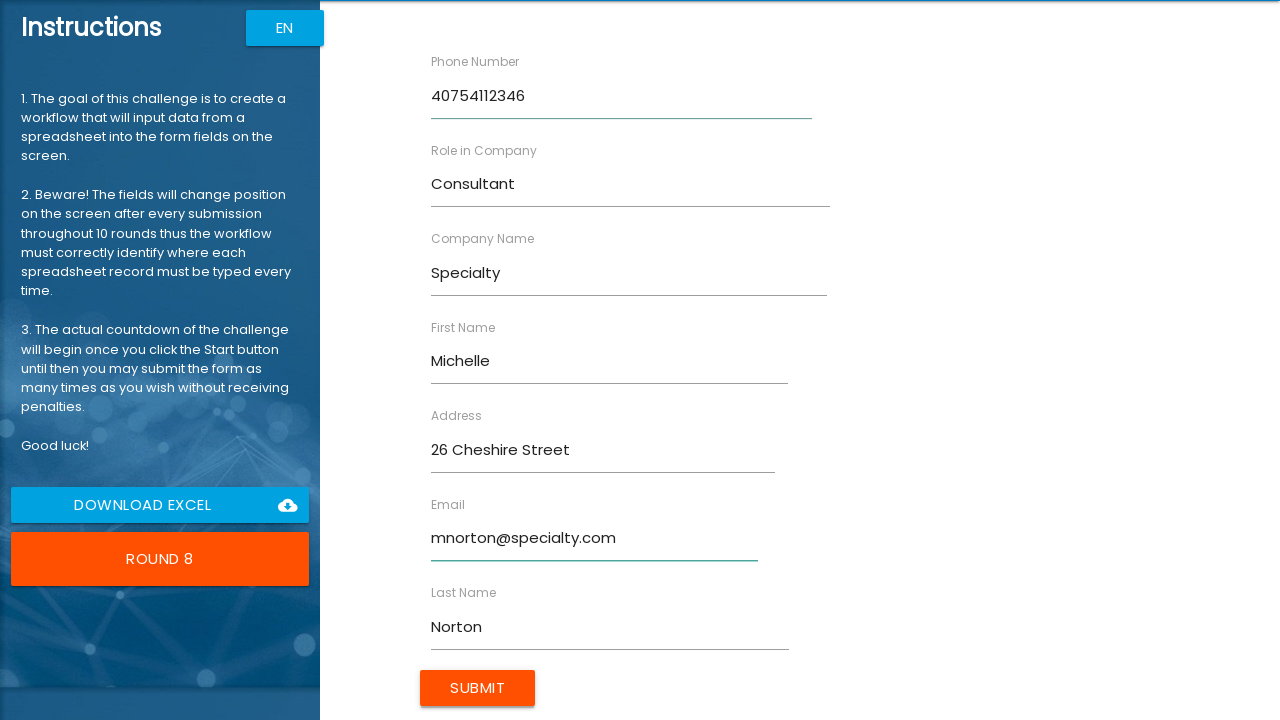

Submitted form for Michelle Norton at (478, 688) on xpath=//input[@type="submit"]
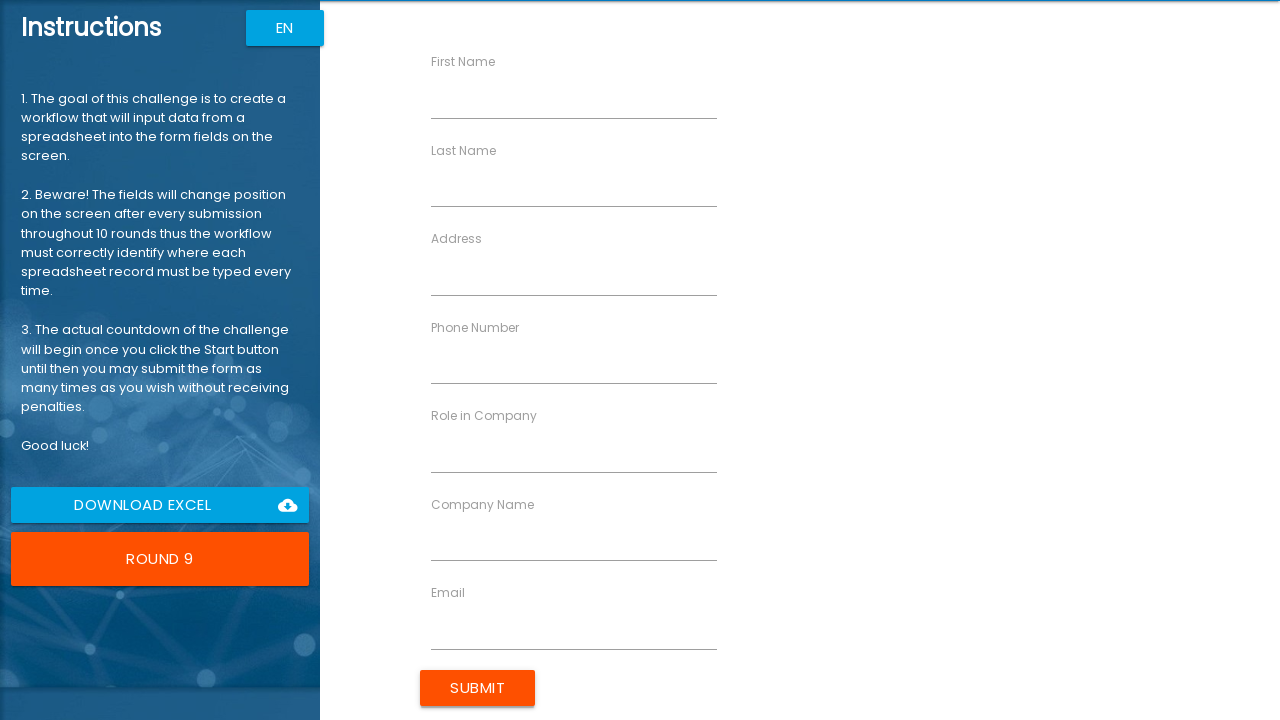

Filled First Name field with 'Stacy' on //*[@ng-reflect-name="labelFirstName"]
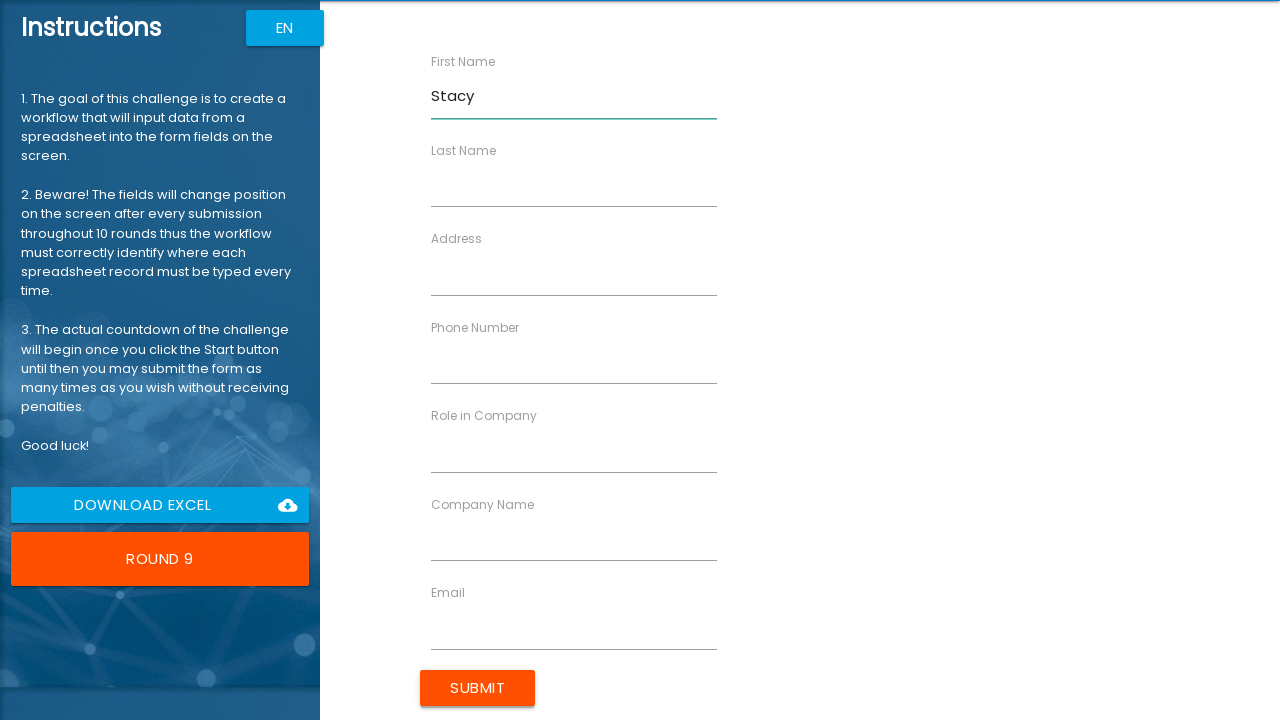

Filled Last Name field with 'Shelby' on //*[@ng-reflect-name="labelLastName"]
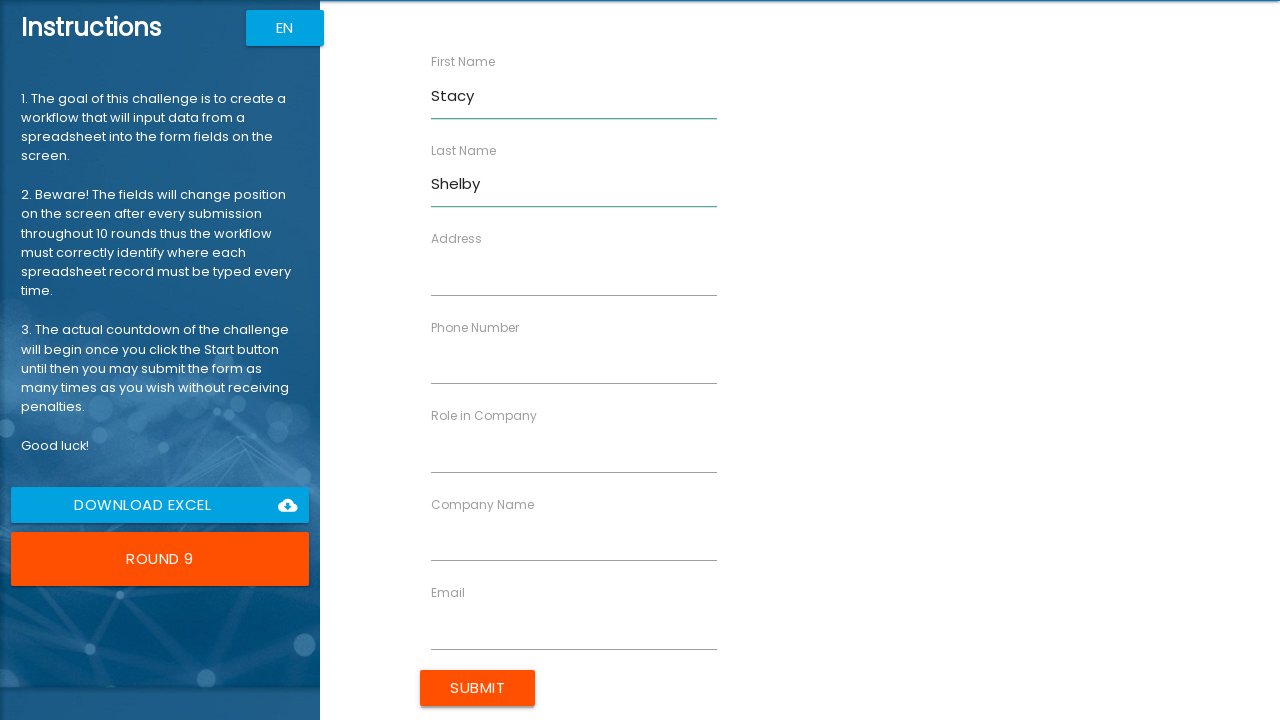

Filled Company Name field with 'TechDev' on //*[@ng-reflect-name="labelCompanyName"]
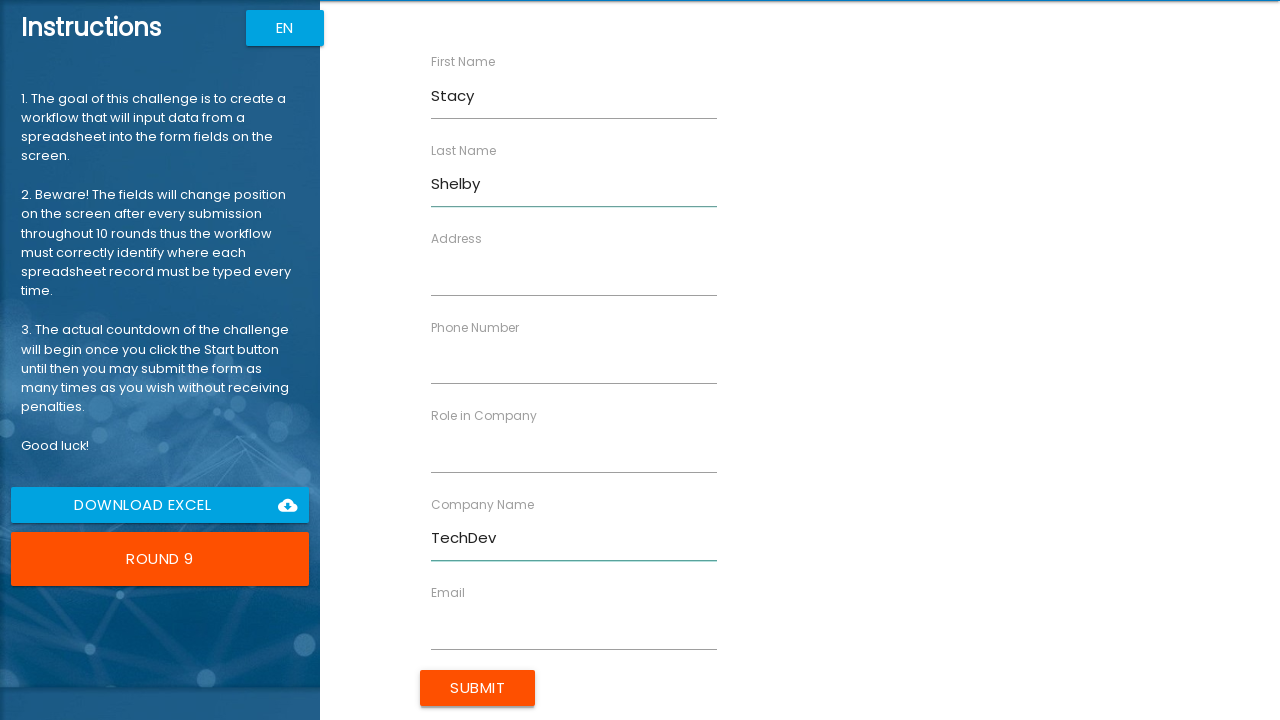

Filled Role in Company field with 'Engineer' on //*[@ng-reflect-name="labelRole"]
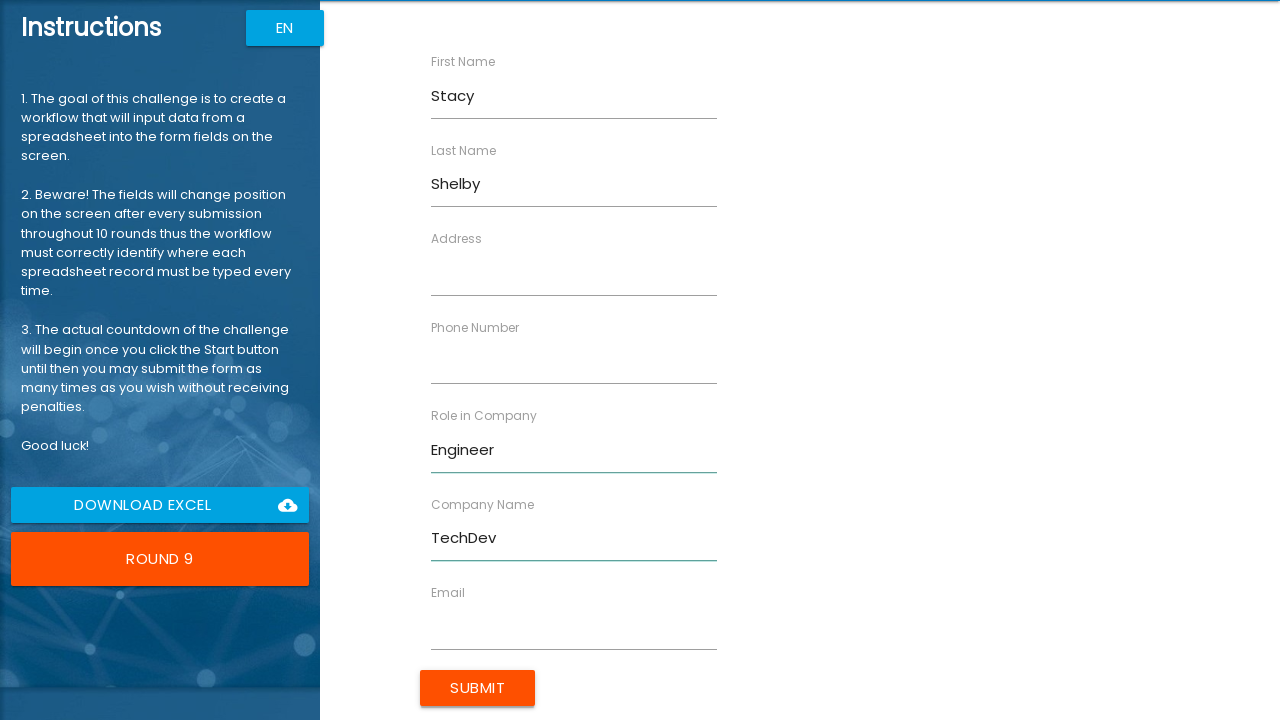

Filled Address field with '45 Bradfield Road' on //*[@ng-reflect-name="labelAddress"]
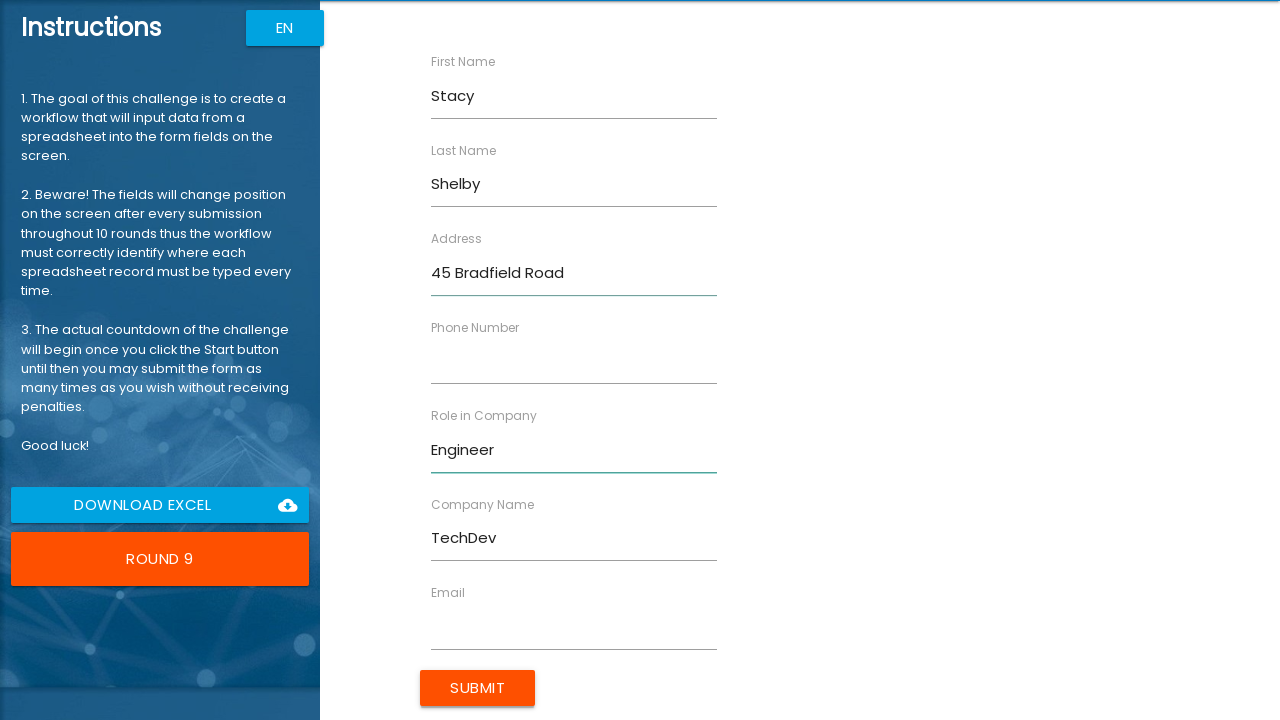

Filled Email field with 'sshelby@techdev.com' on //*[@ng-reflect-name="labelEmail"]
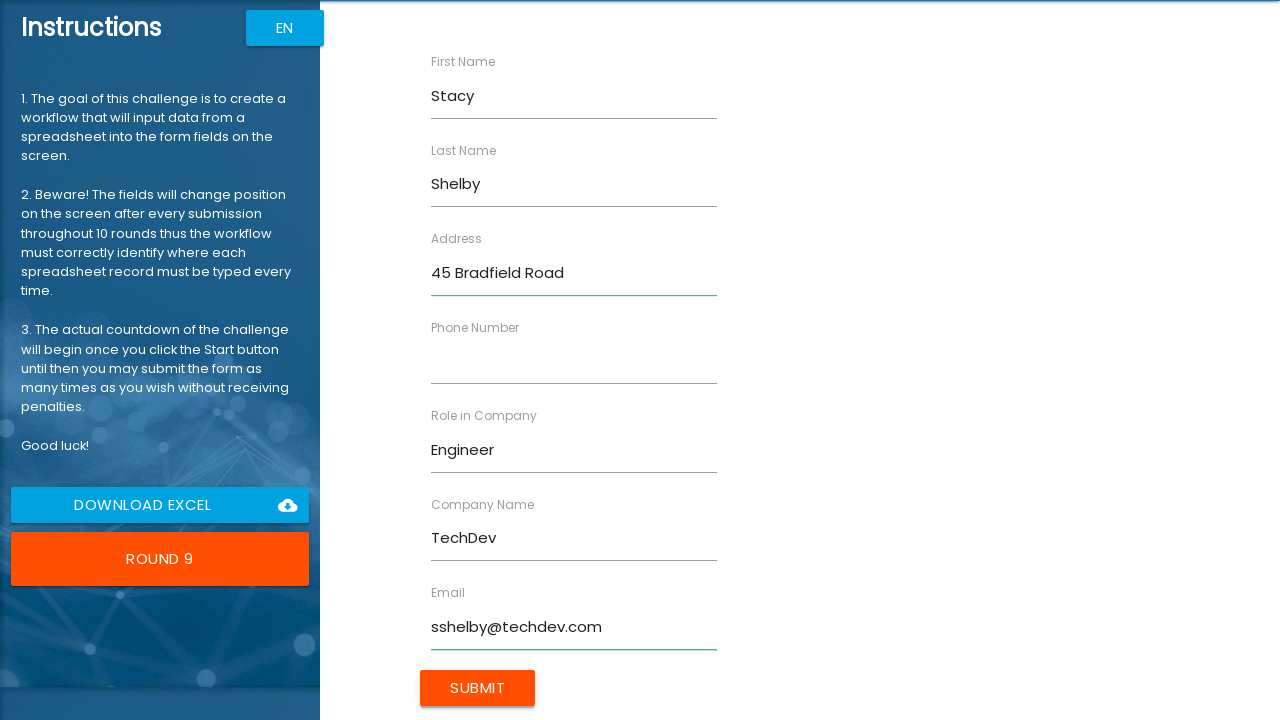

Filled Phone Number field with '40716632298' on //*[@ng-reflect-name="labelPhone"]
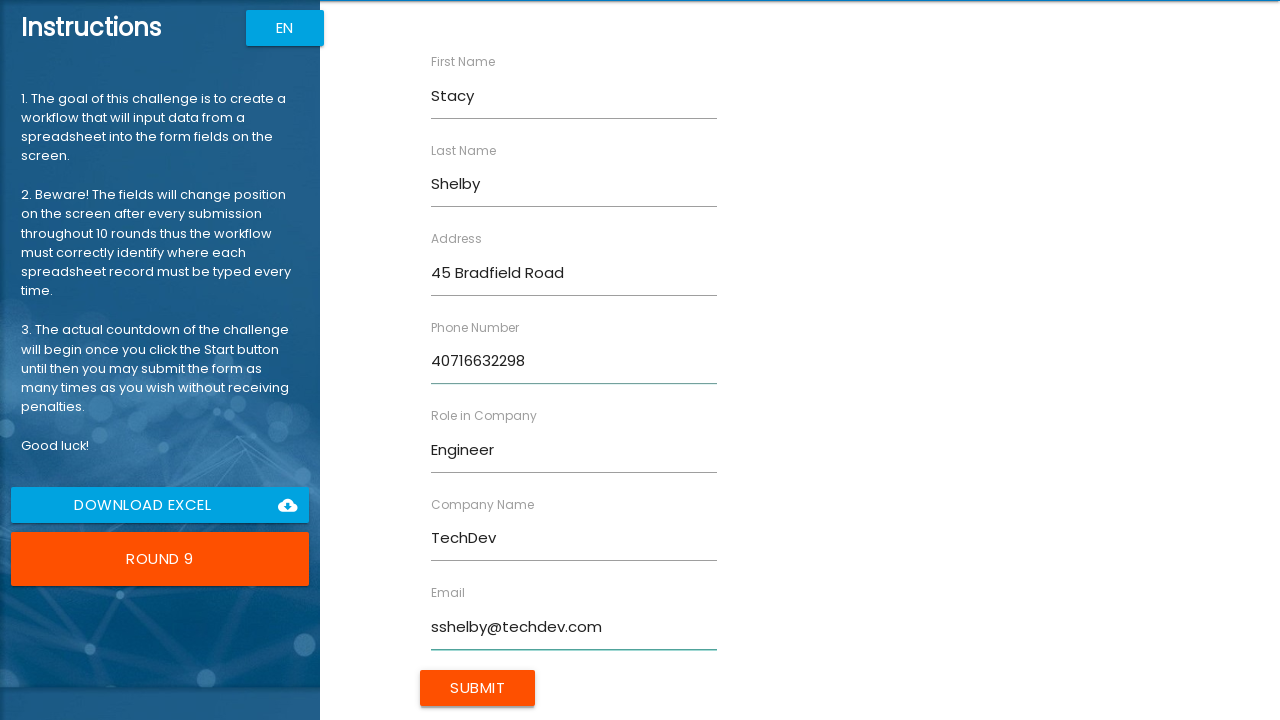

Submitted form for Stacy Shelby at (478, 688) on xpath=//input[@type="submit"]
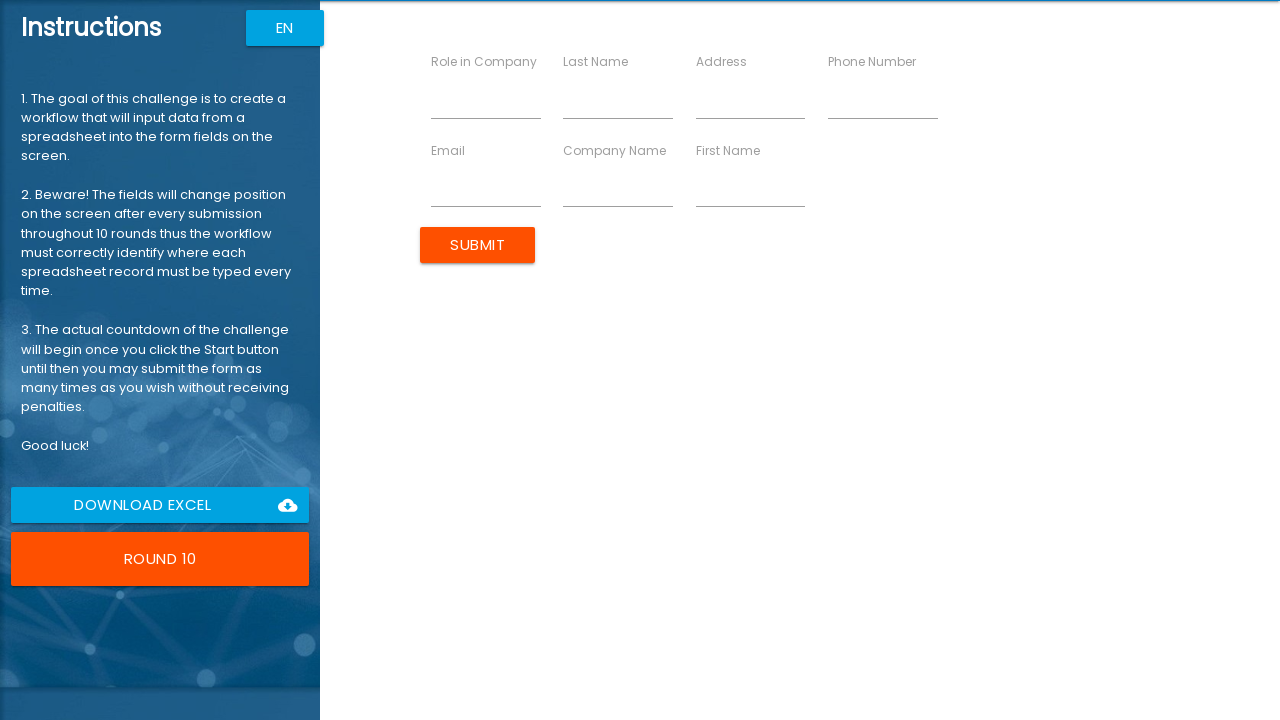

Filled First Name field with 'Lara' on //*[@ng-reflect-name="labelFirstName"]
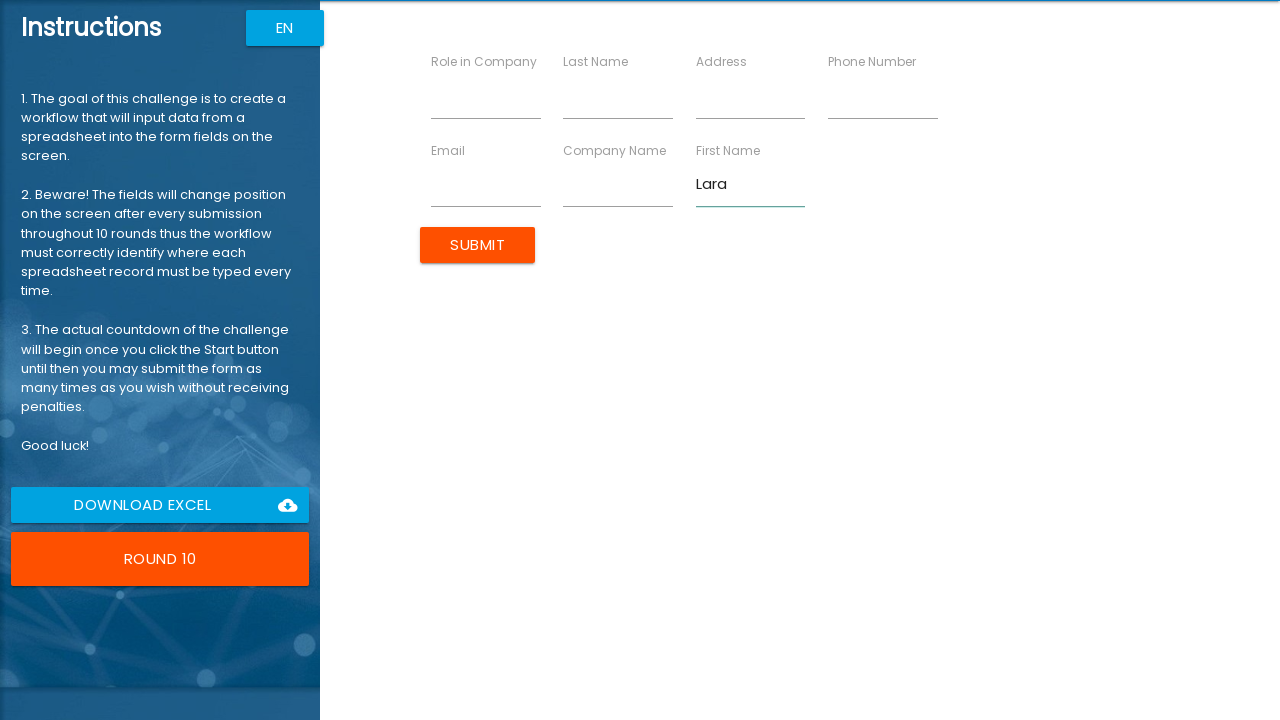

Filled Last Name field with 'Palmer' on //*[@ng-reflect-name="labelLastName"]
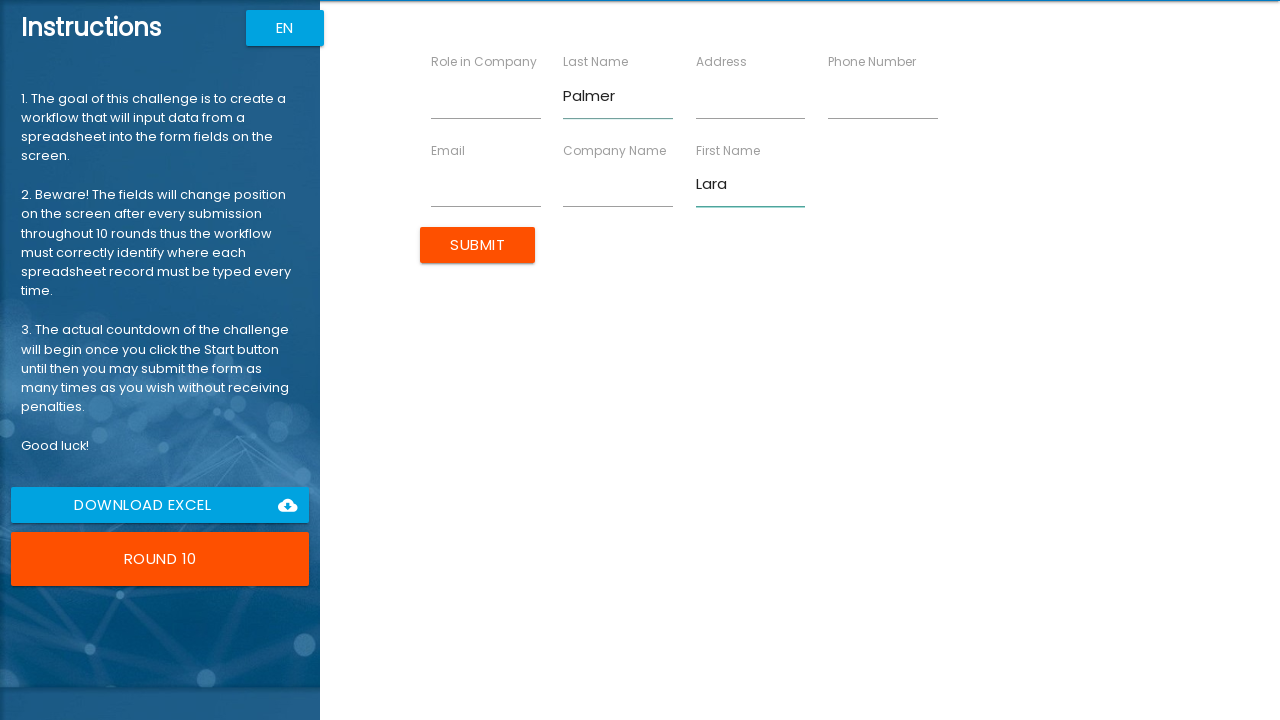

Filled Company Name field with 'Timepath' on //*[@ng-reflect-name="labelCompanyName"]
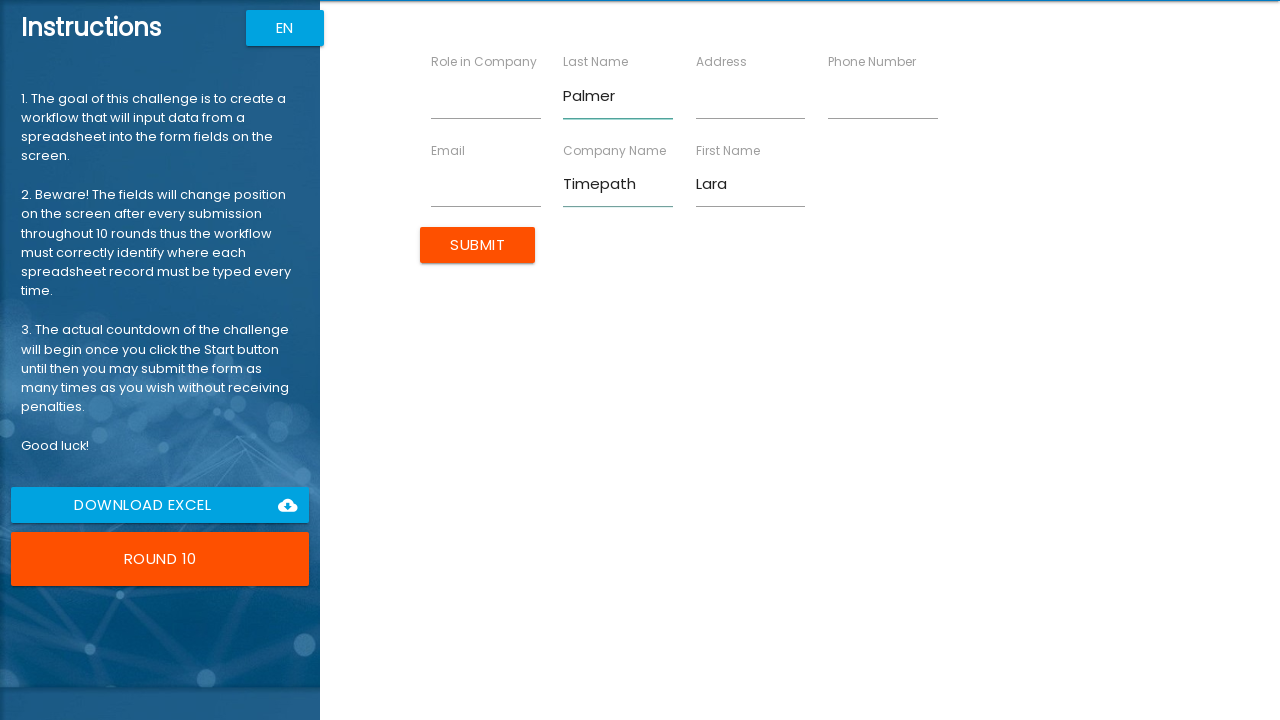

Filled Role in Company field with 'Coordinator' on //*[@ng-reflect-name="labelRole"]
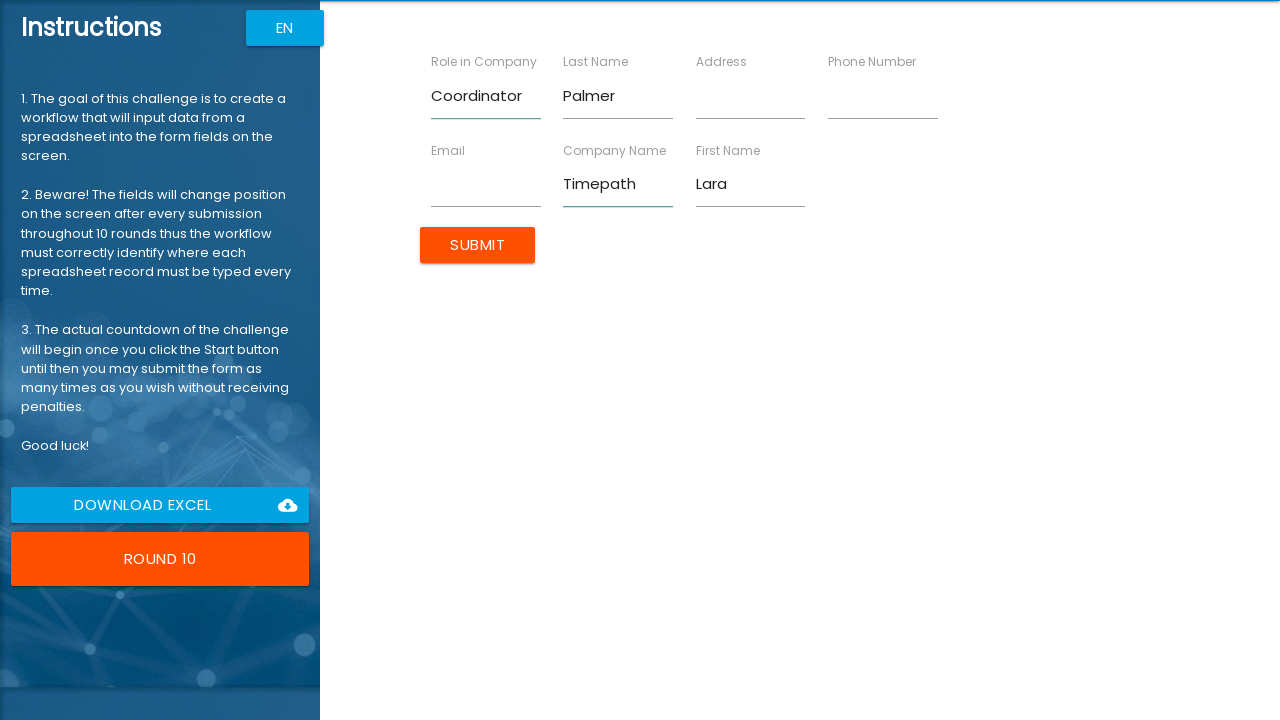

Filled Address field with '25 Crofts Road' on //*[@ng-reflect-name="labelAddress"]
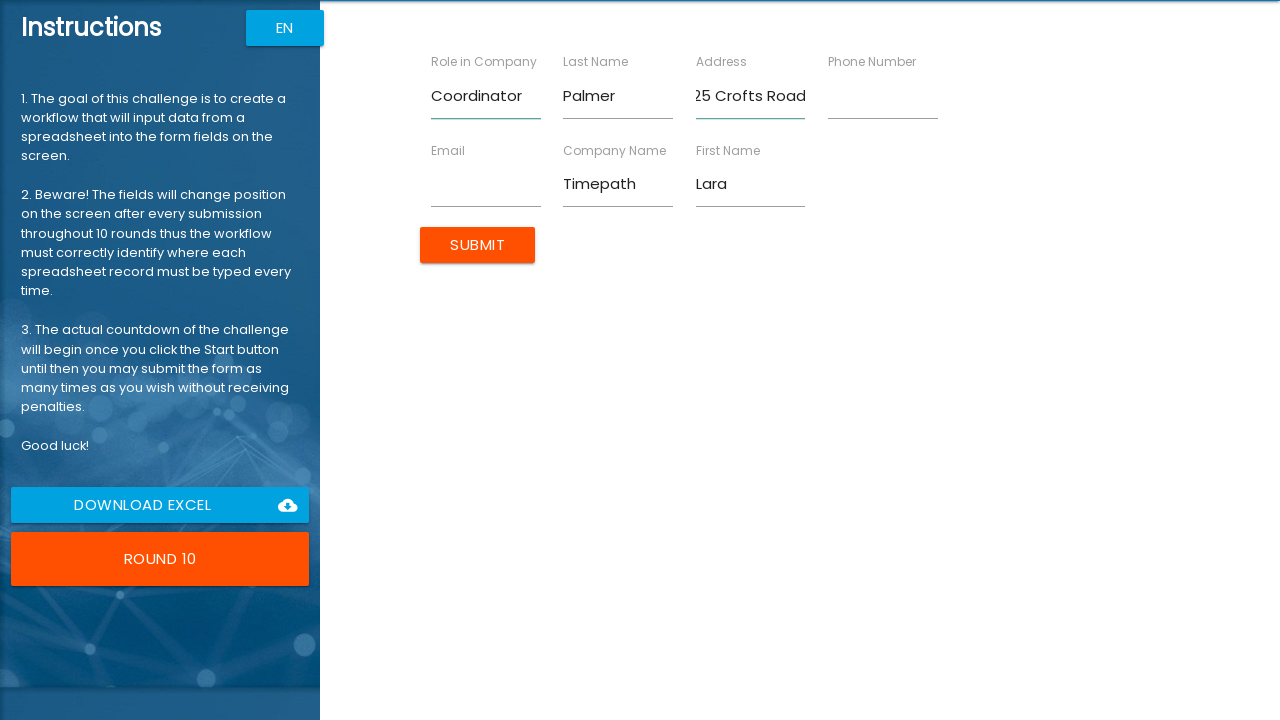

Filled Email field with 'lpalmer@timepath.com' on //*[@ng-reflect-name="labelEmail"]
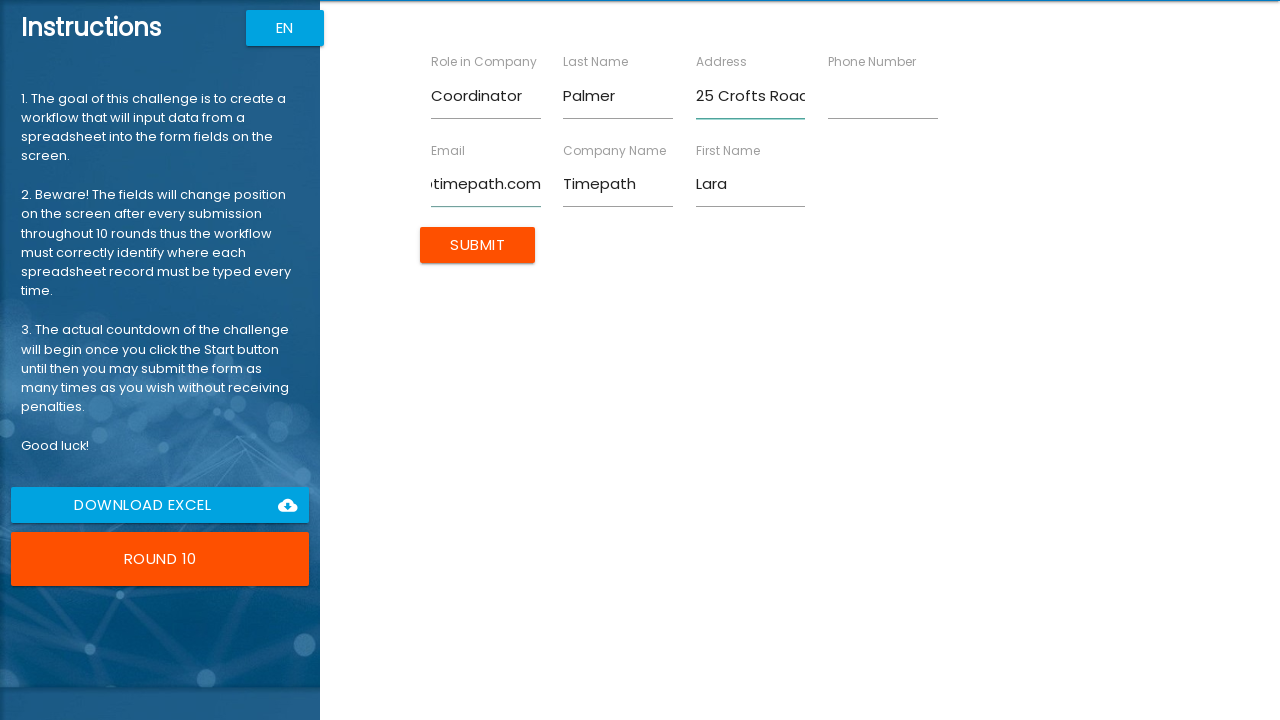

Filled Phone Number field with '40755214521' on //*[@ng-reflect-name="labelPhone"]
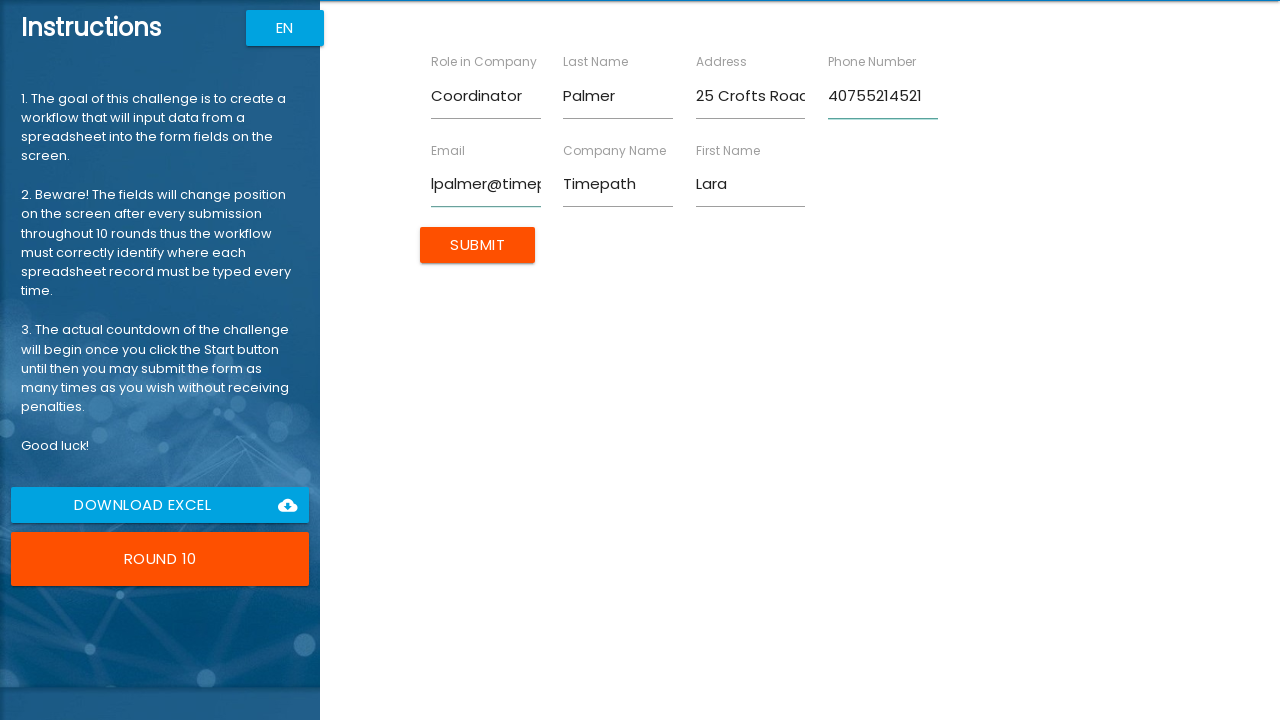

Submitted form for Lara Palmer at (478, 245) on xpath=//input[@type="submit"]
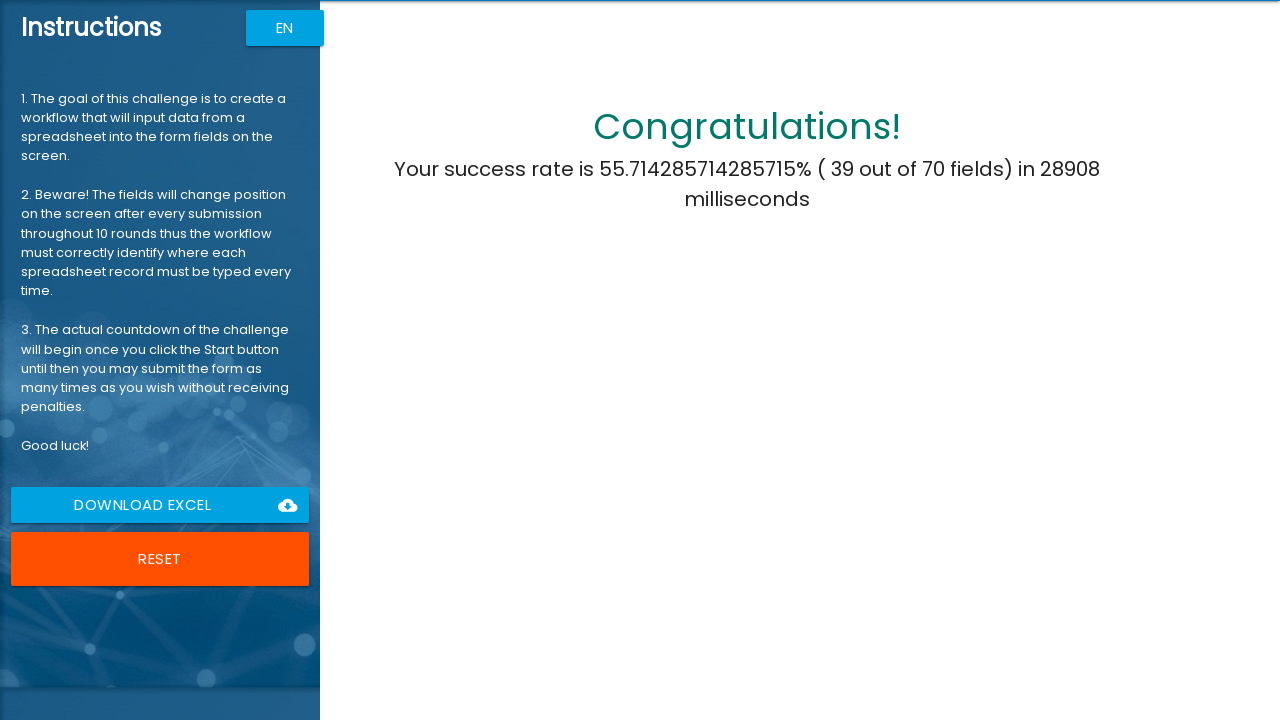

Waited for final results to display
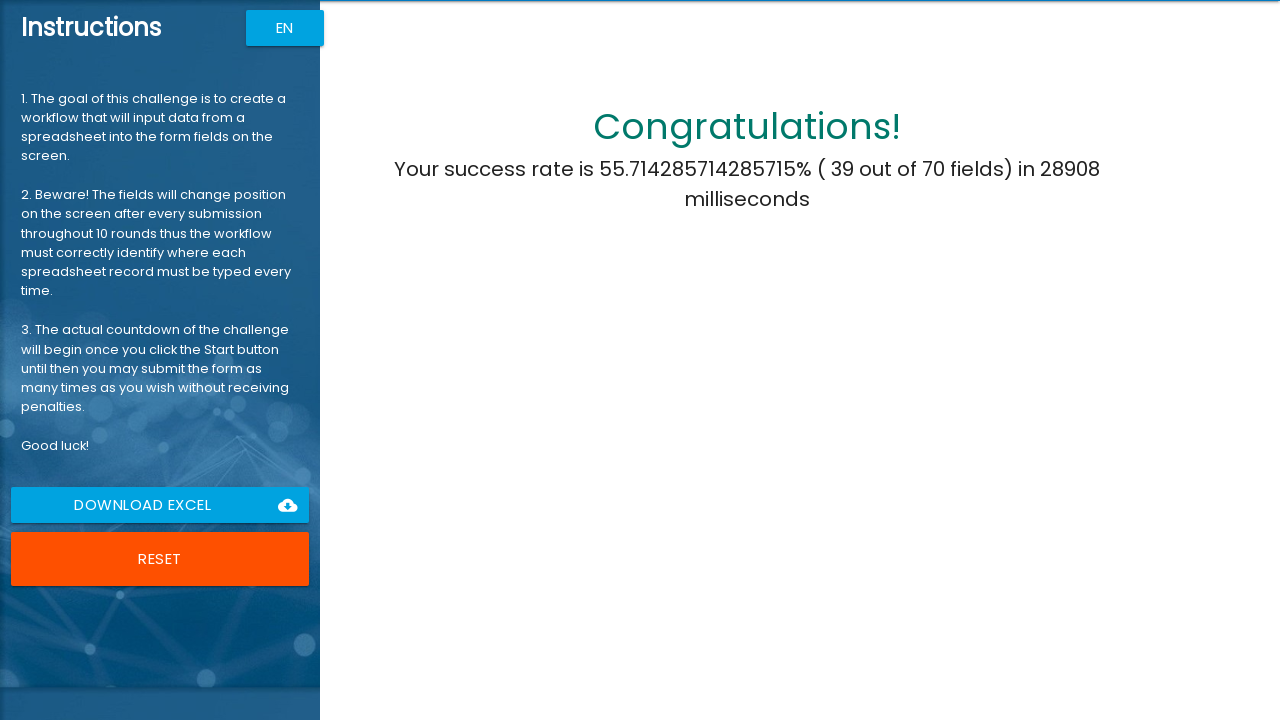

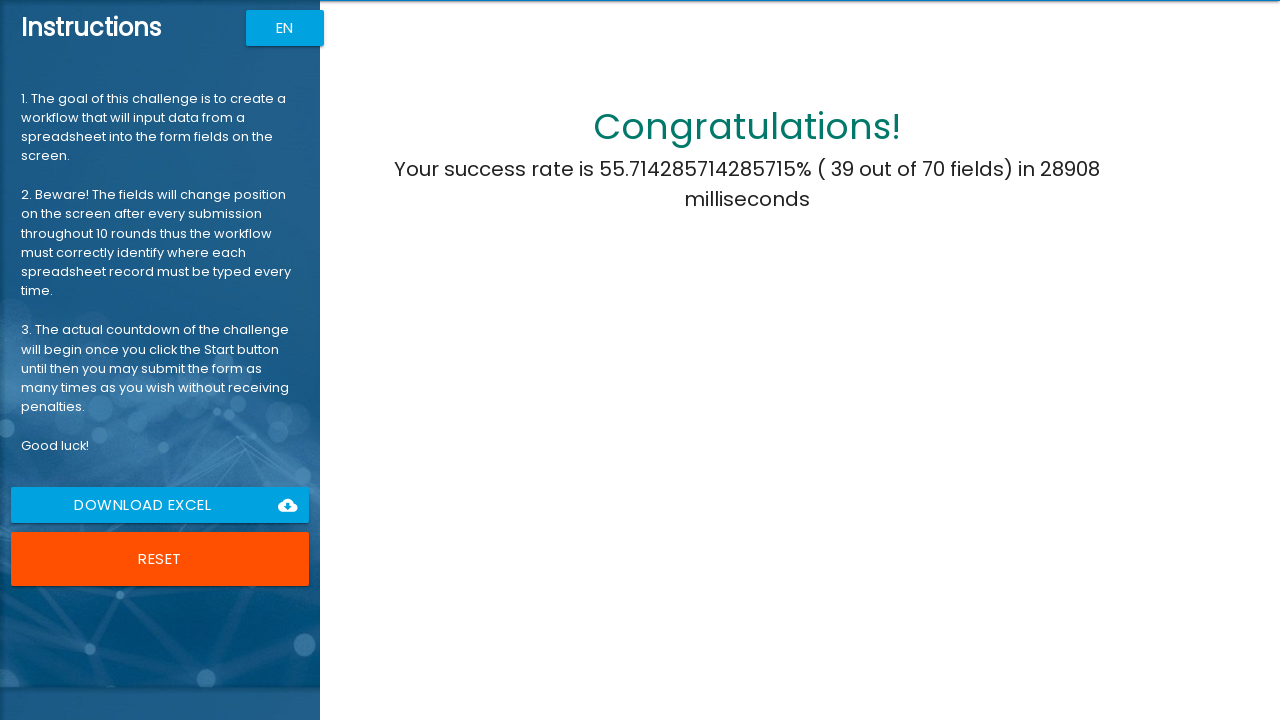